Scrapes quotes and authors from multiple pages of quotes.toscrape.com by iterating through pagination and extracting text from quote elements

Starting URL: http://quotes.toscrape.com/js/page/1/

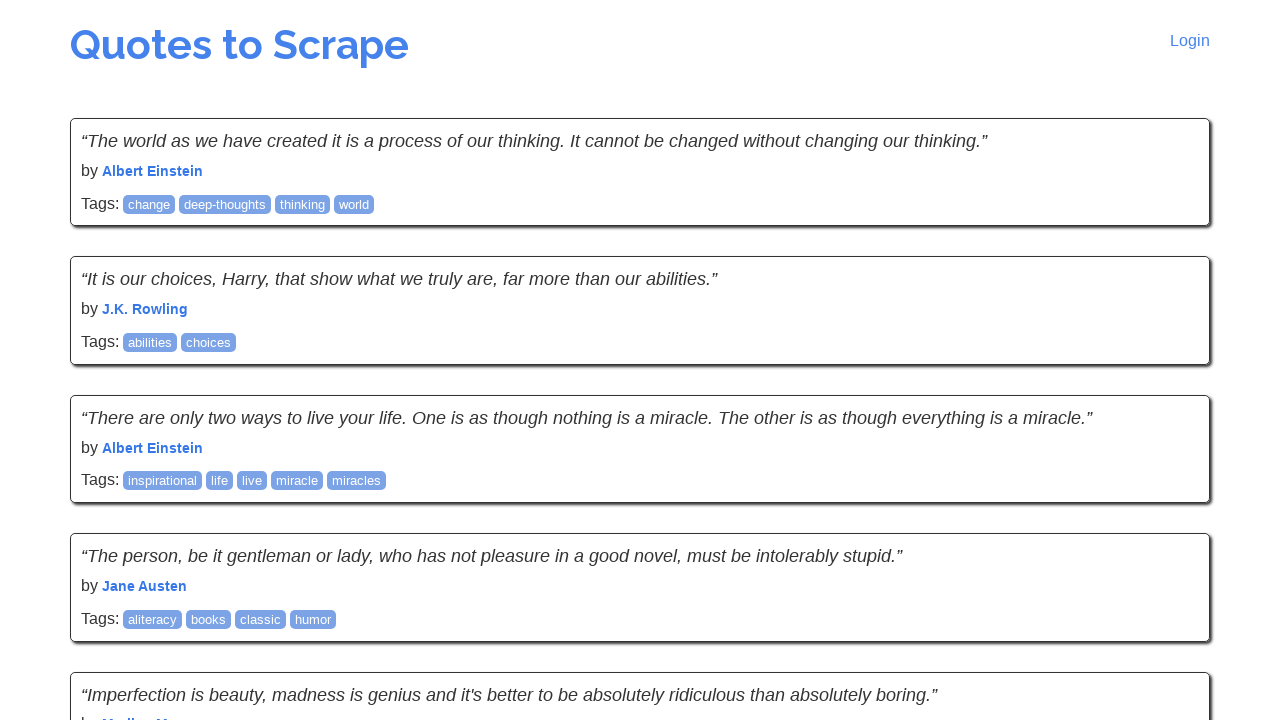

Quote elements loaded on page 1
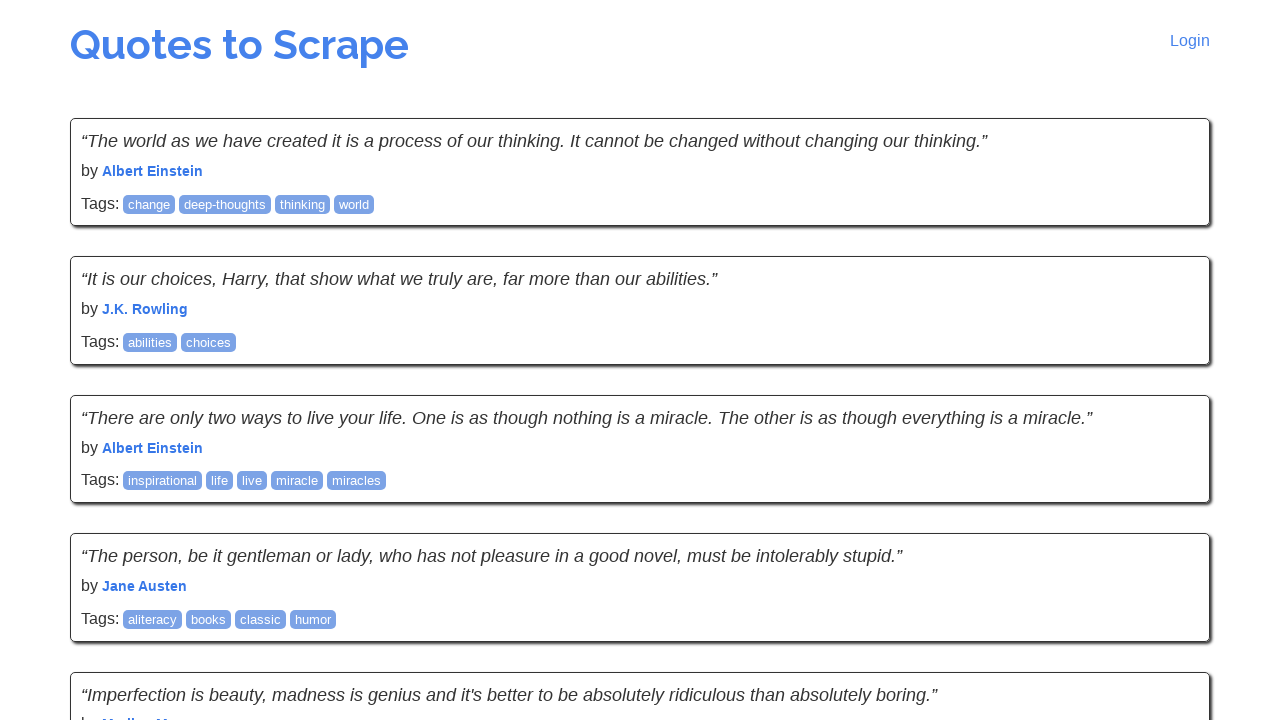

Retrieved 10 quote elements from page 1
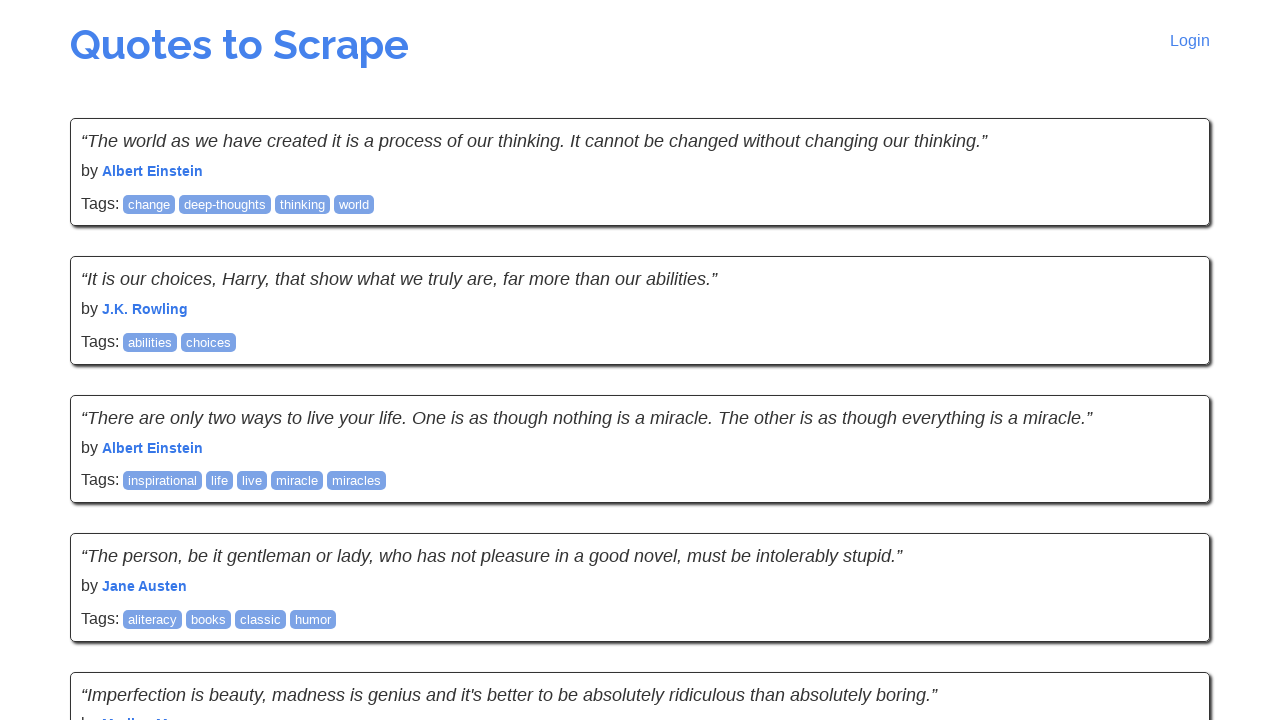

Extracted quote by Albert Einstein
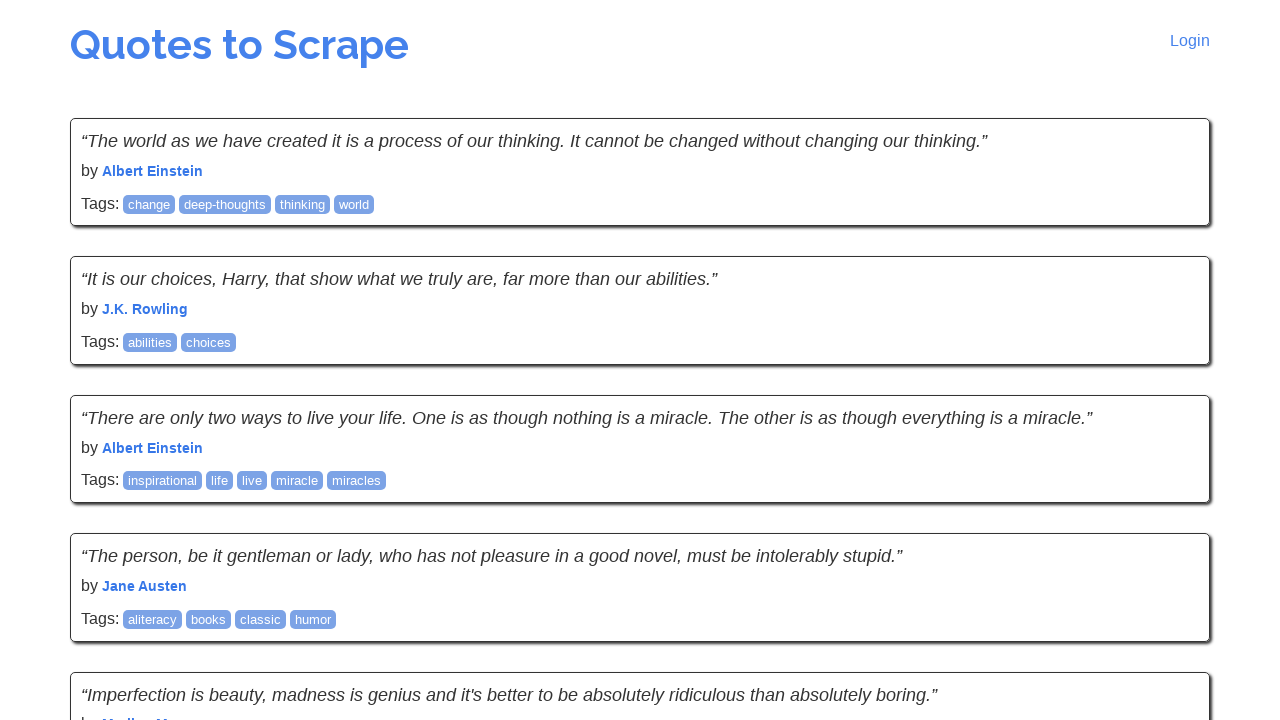

Extracted quote by J.K. Rowling
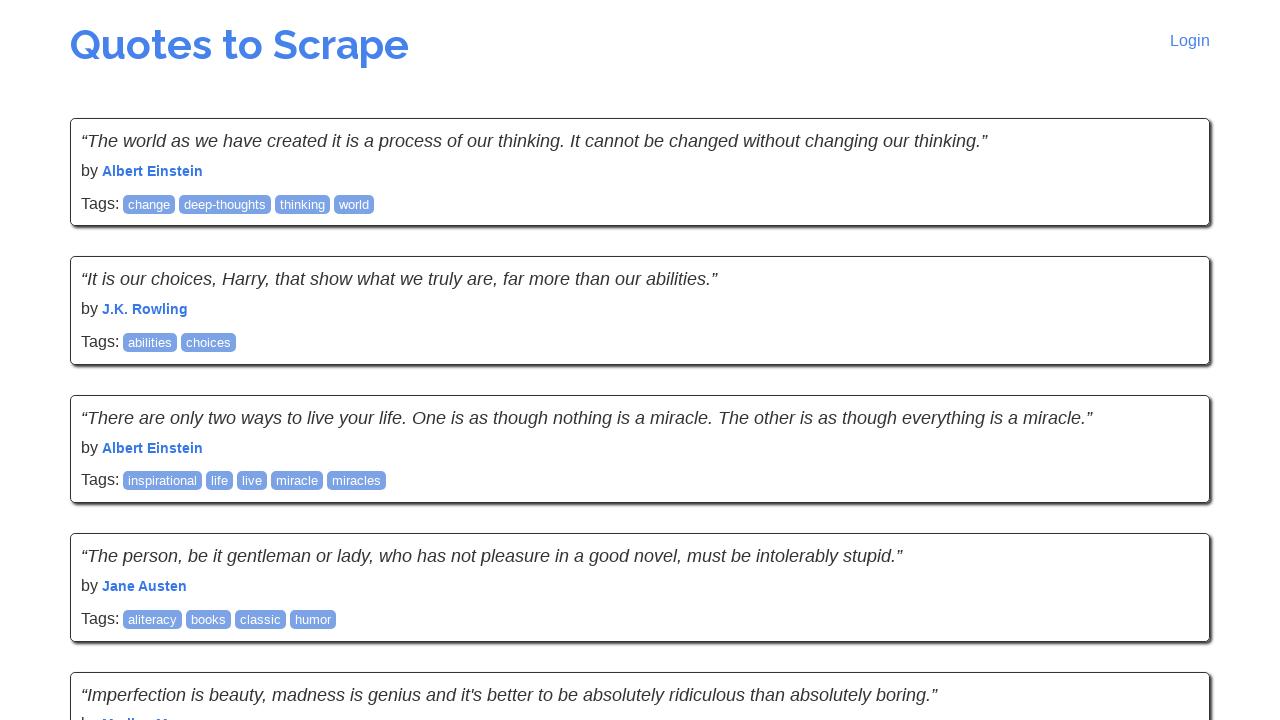

Extracted quote by Albert Einstein
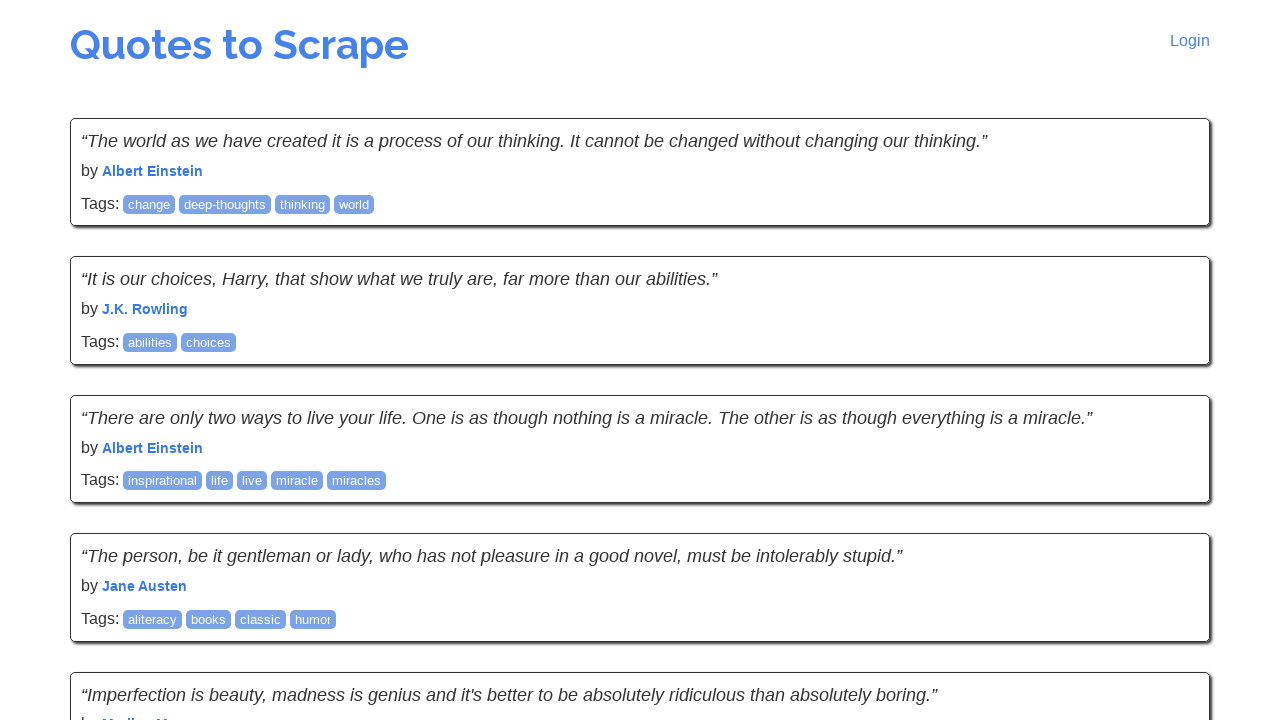

Extracted quote by Jane Austen
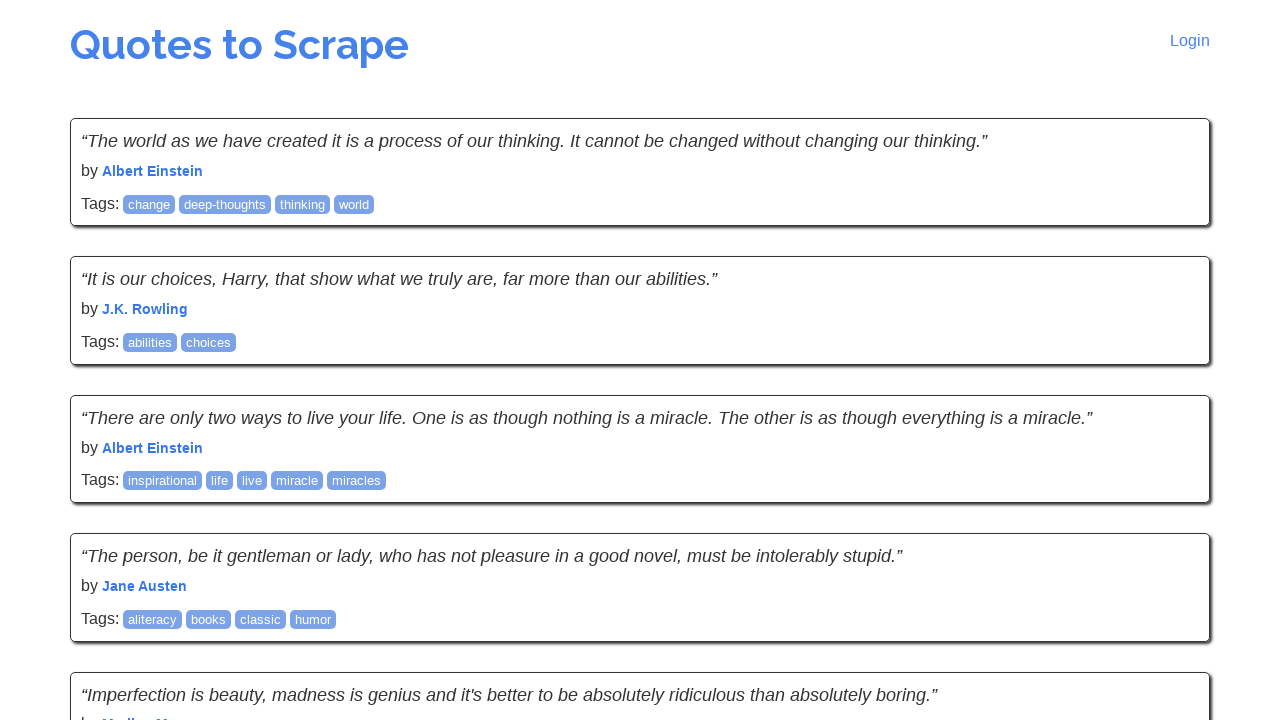

Extracted quote by Marilyn Monroe
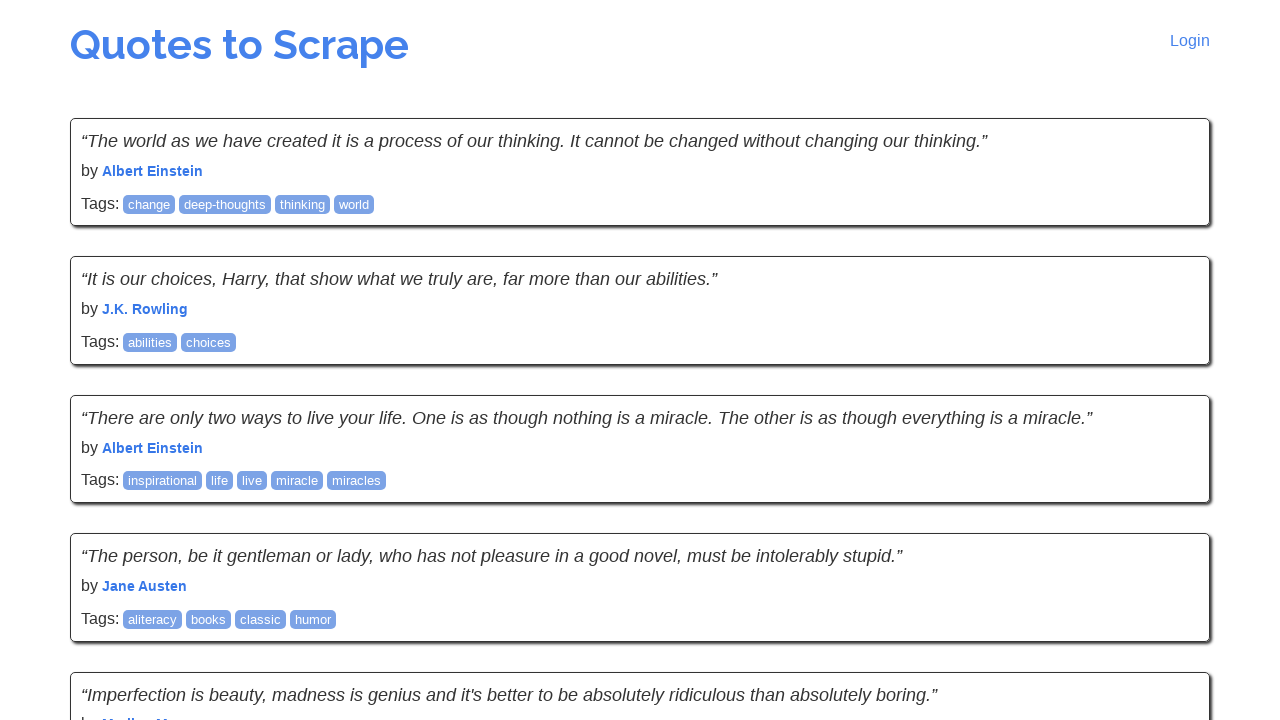

Extracted quote by Albert Einstein
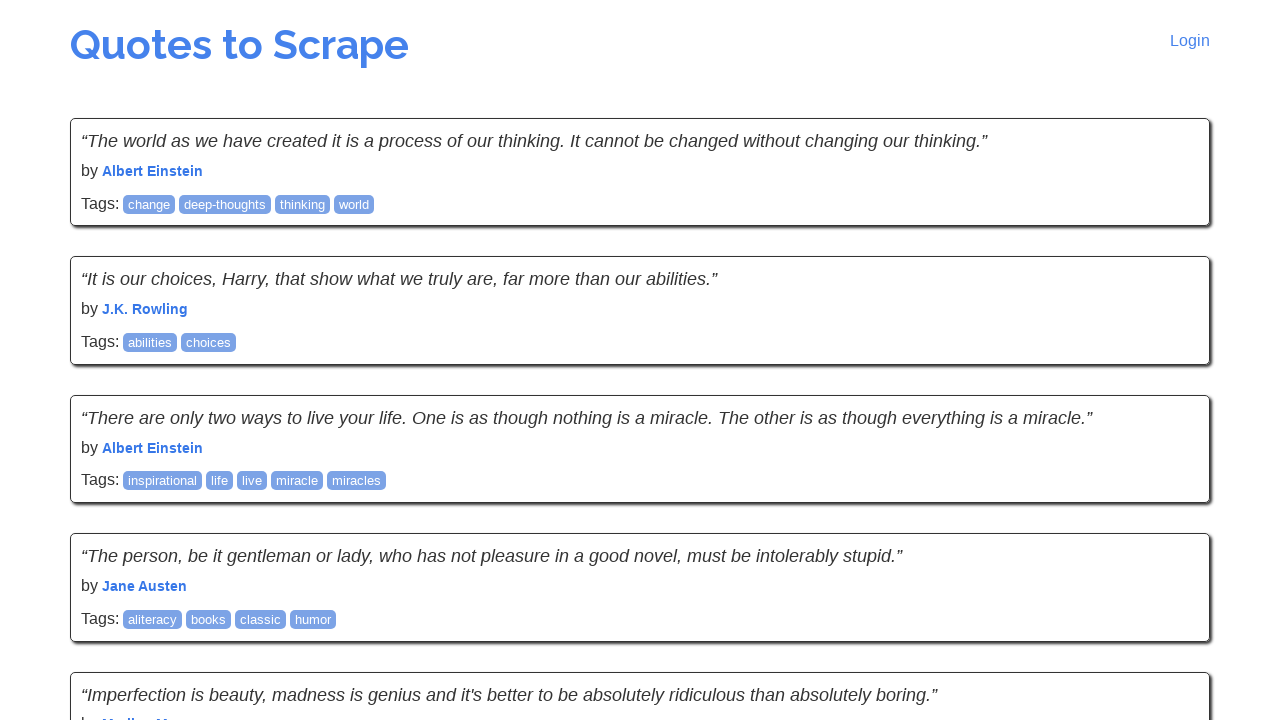

Extracted quote by André Gide
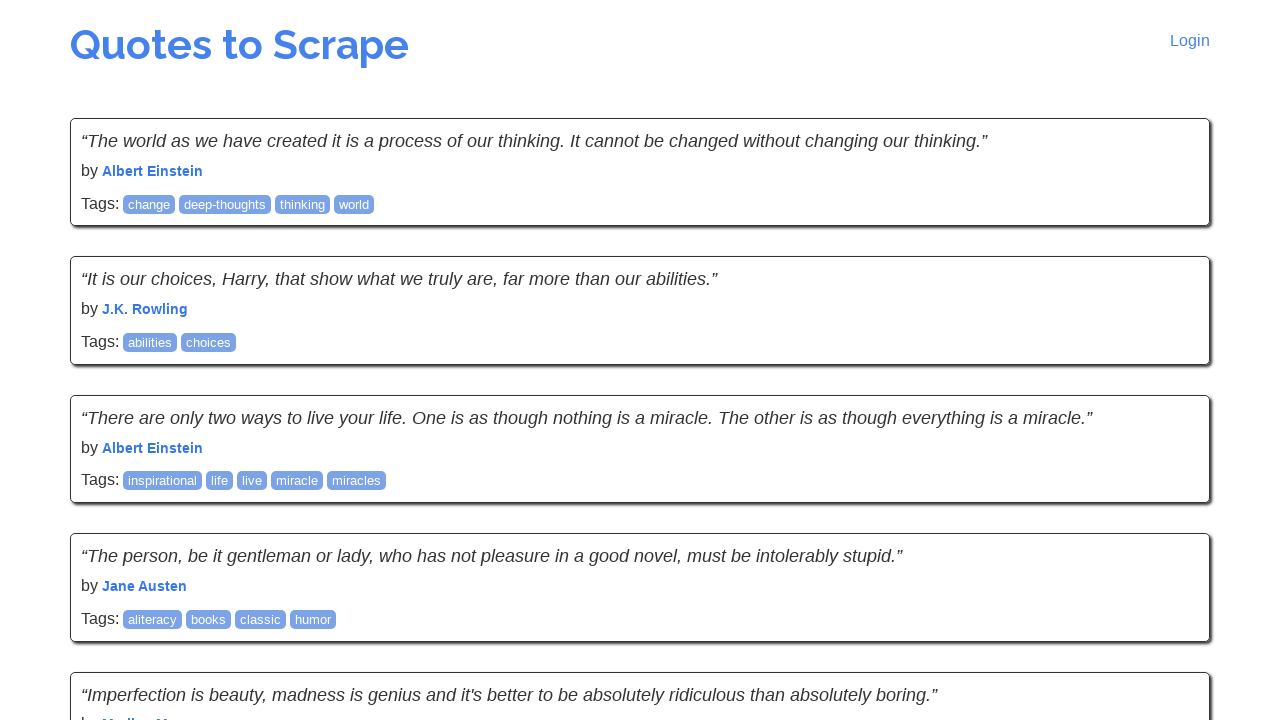

Extracted quote by Thomas A. Edison
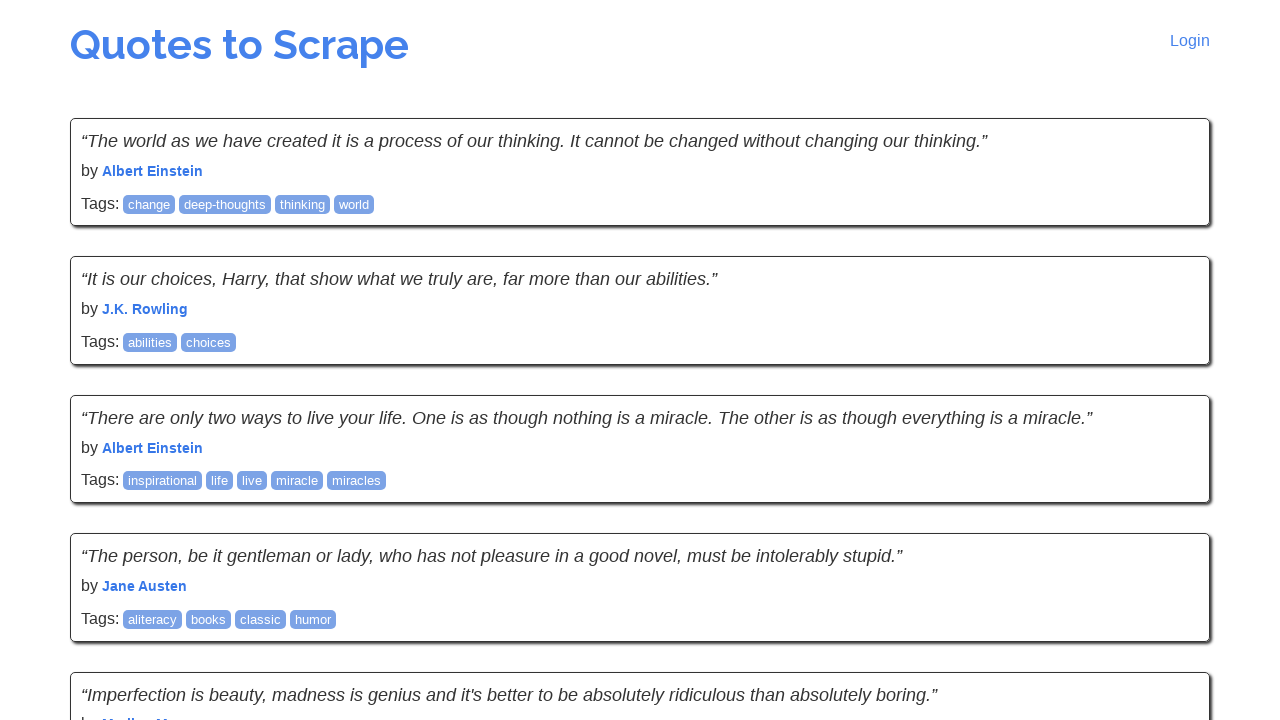

Extracted quote by Eleanor Roosevelt
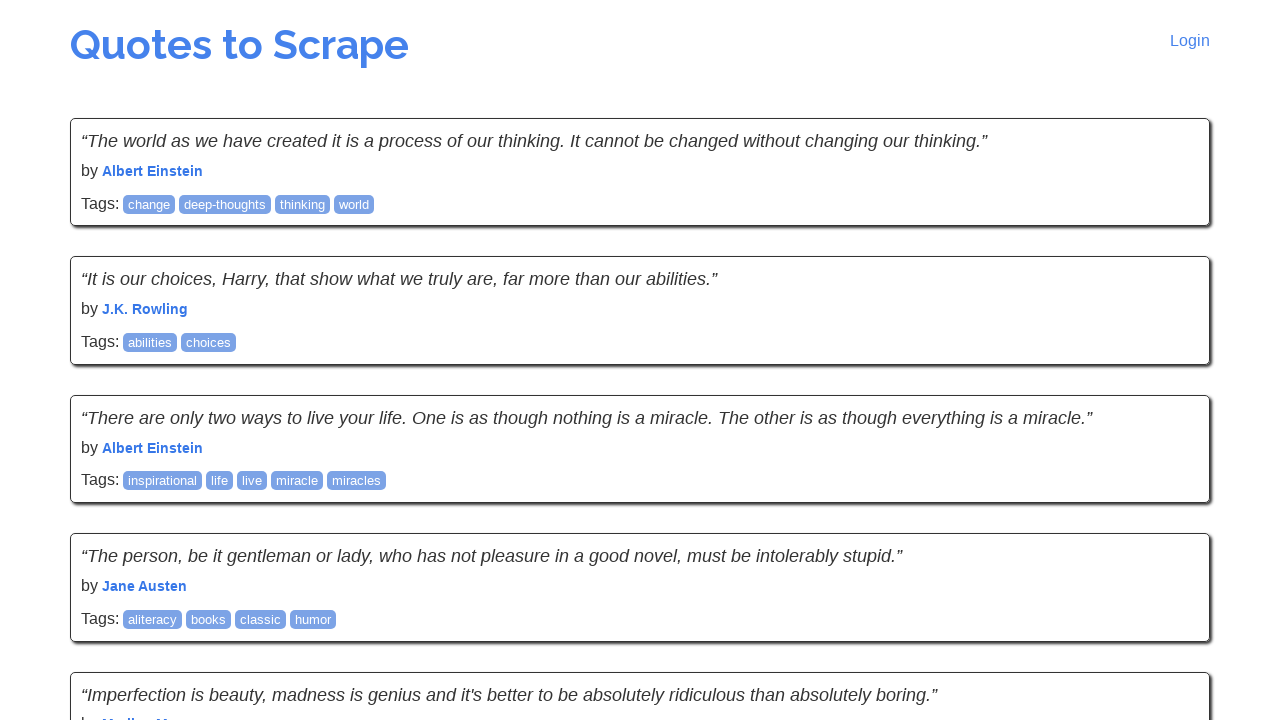

Extracted quote by Steve Martin
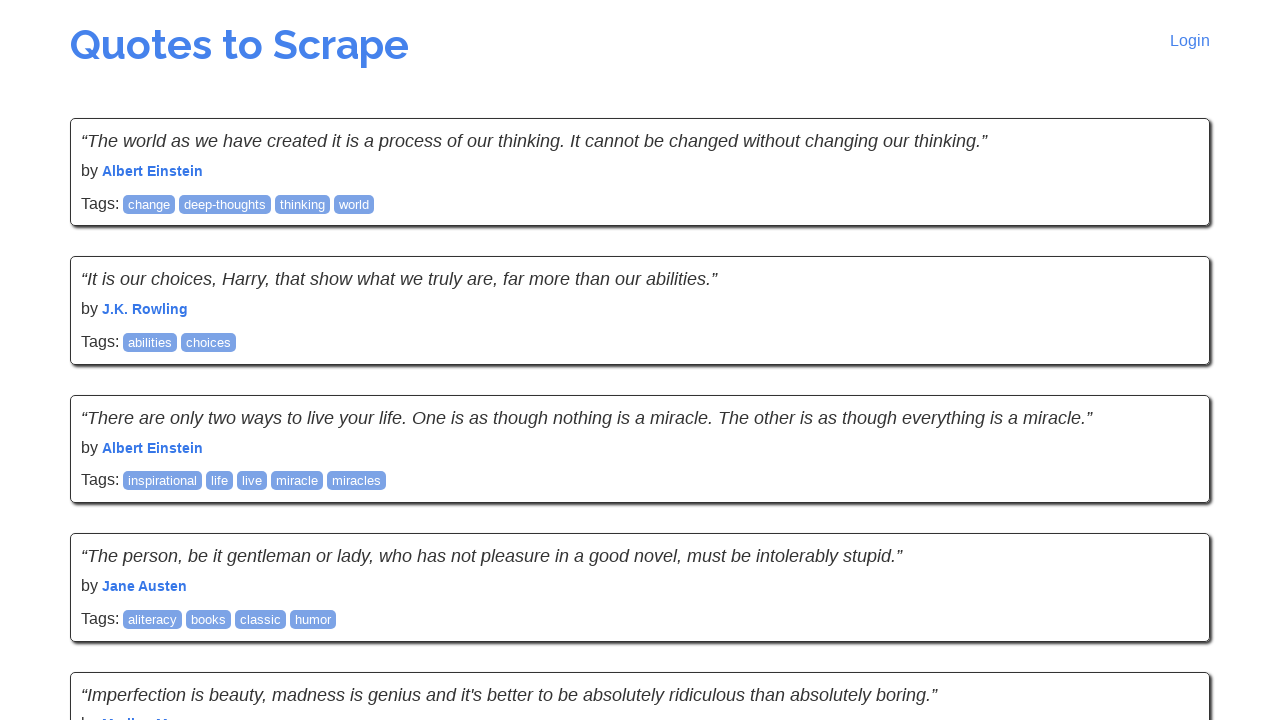

Navigated to page 2
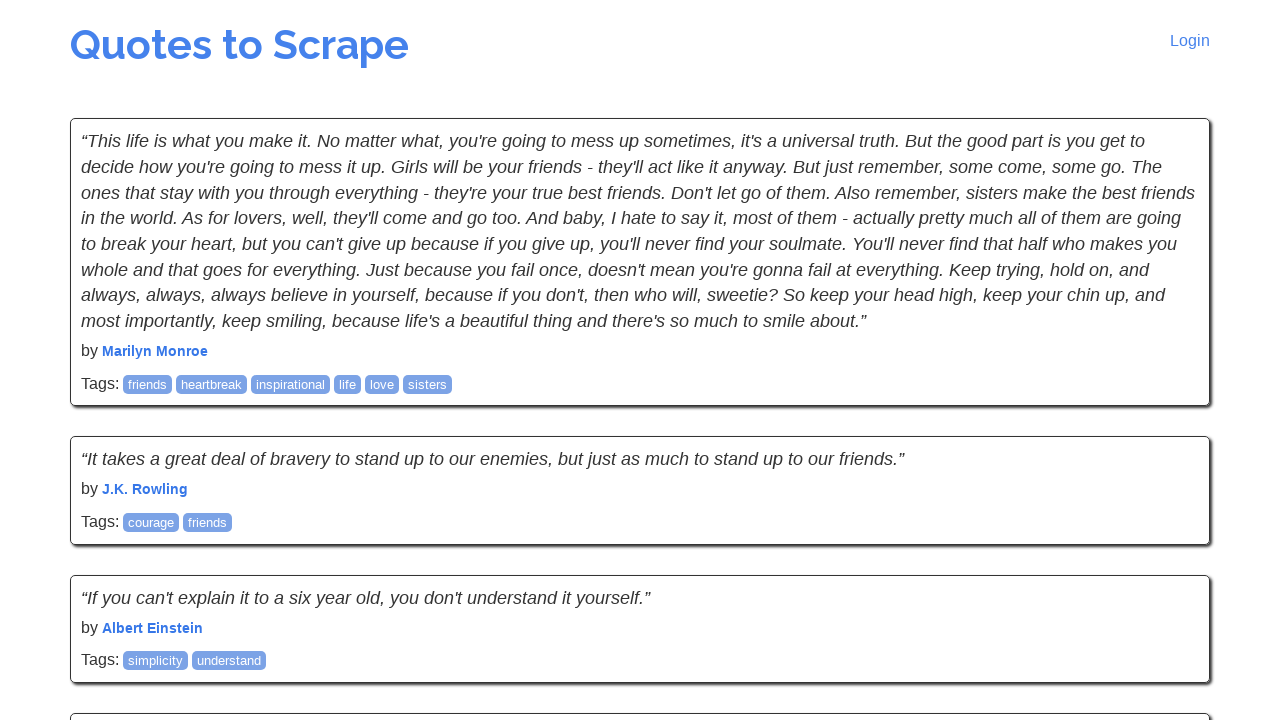

Quote elements loaded on page 2
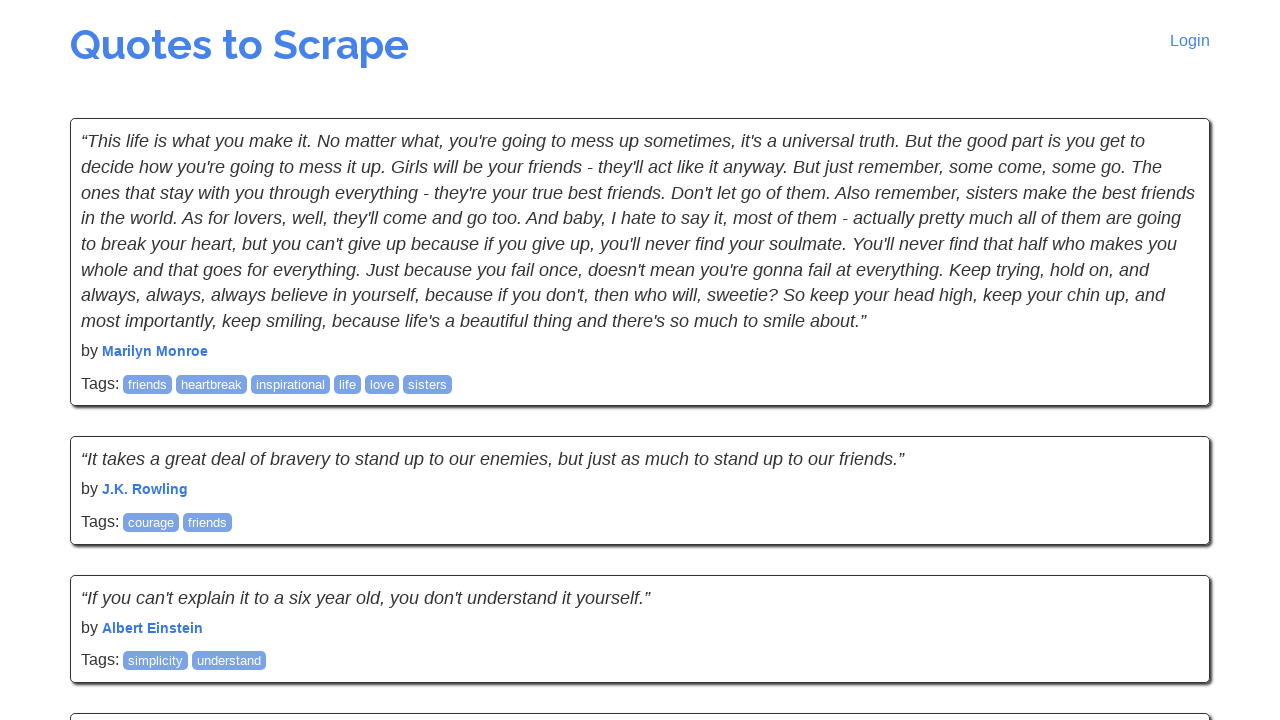

Retrieved 10 quote elements from page 2
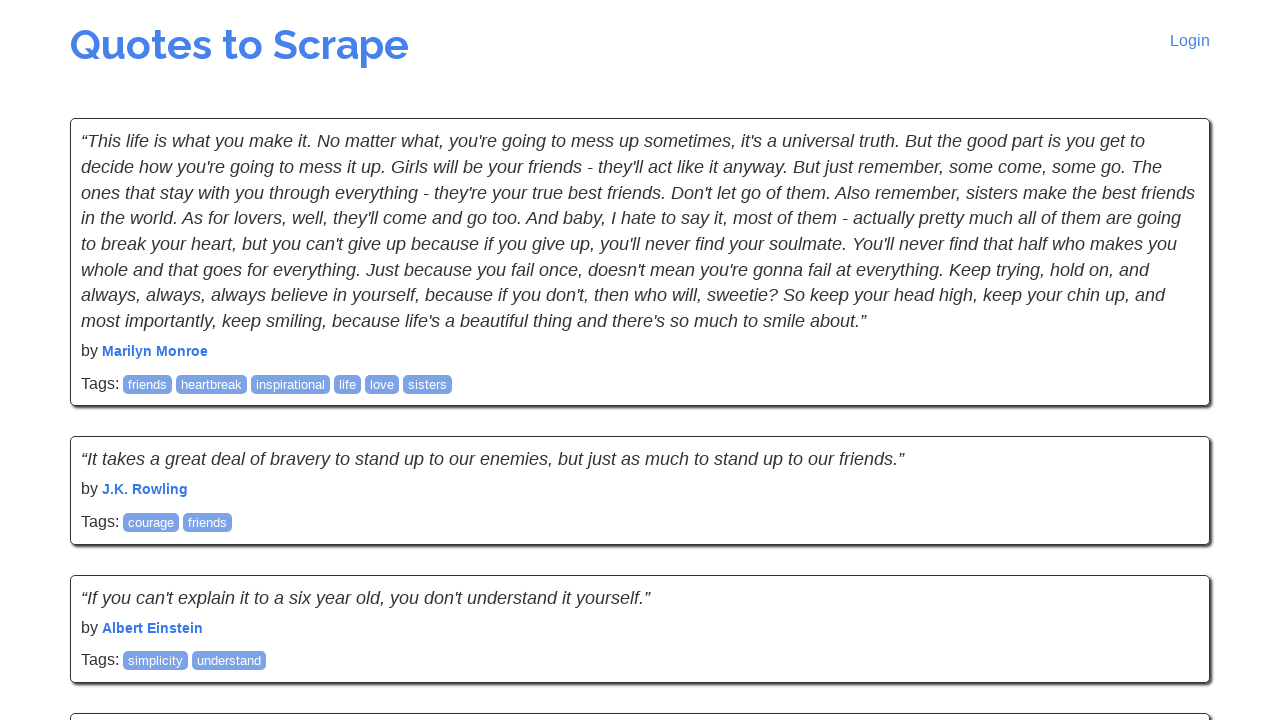

Extracted quote by Marilyn Monroe
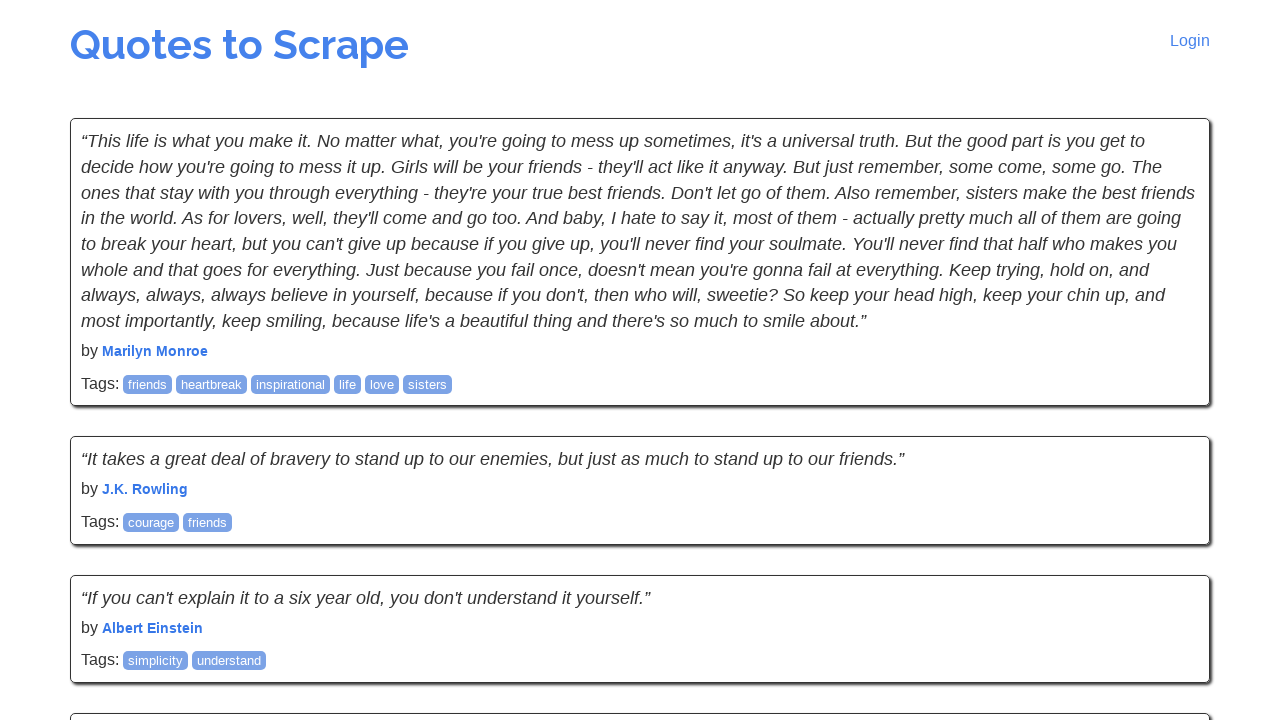

Extracted quote by J.K. Rowling
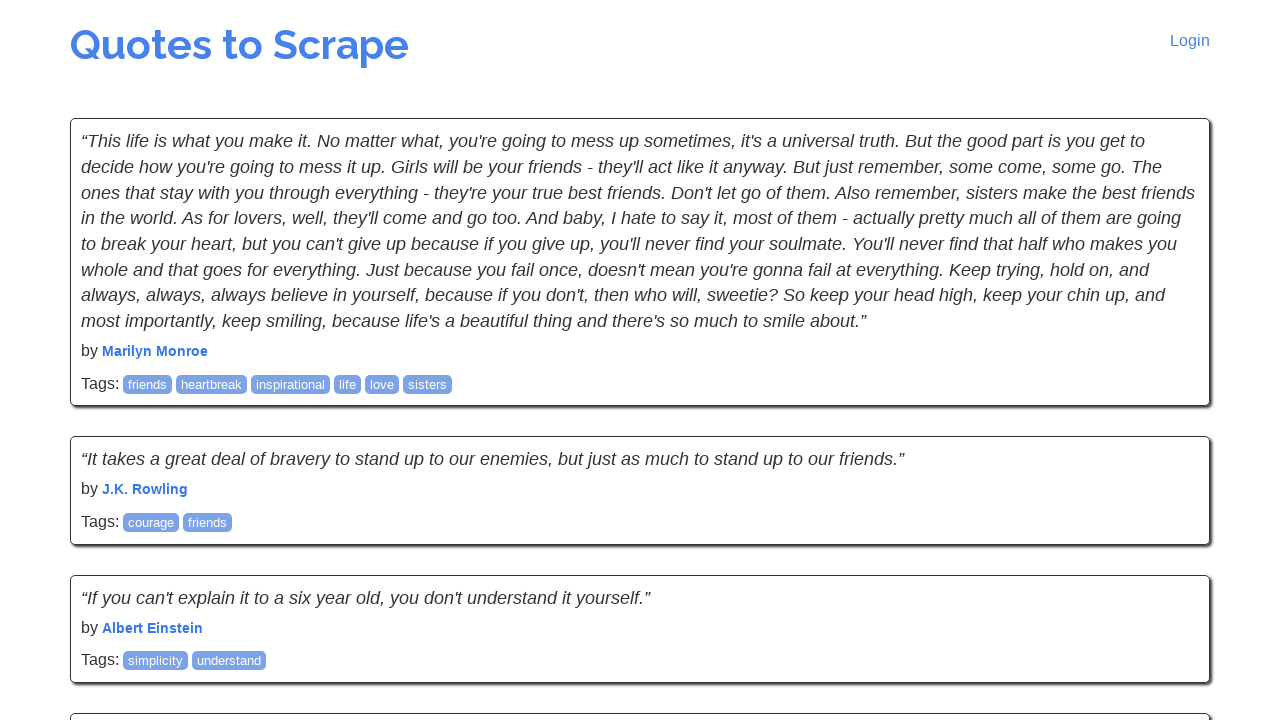

Extracted quote by Albert Einstein
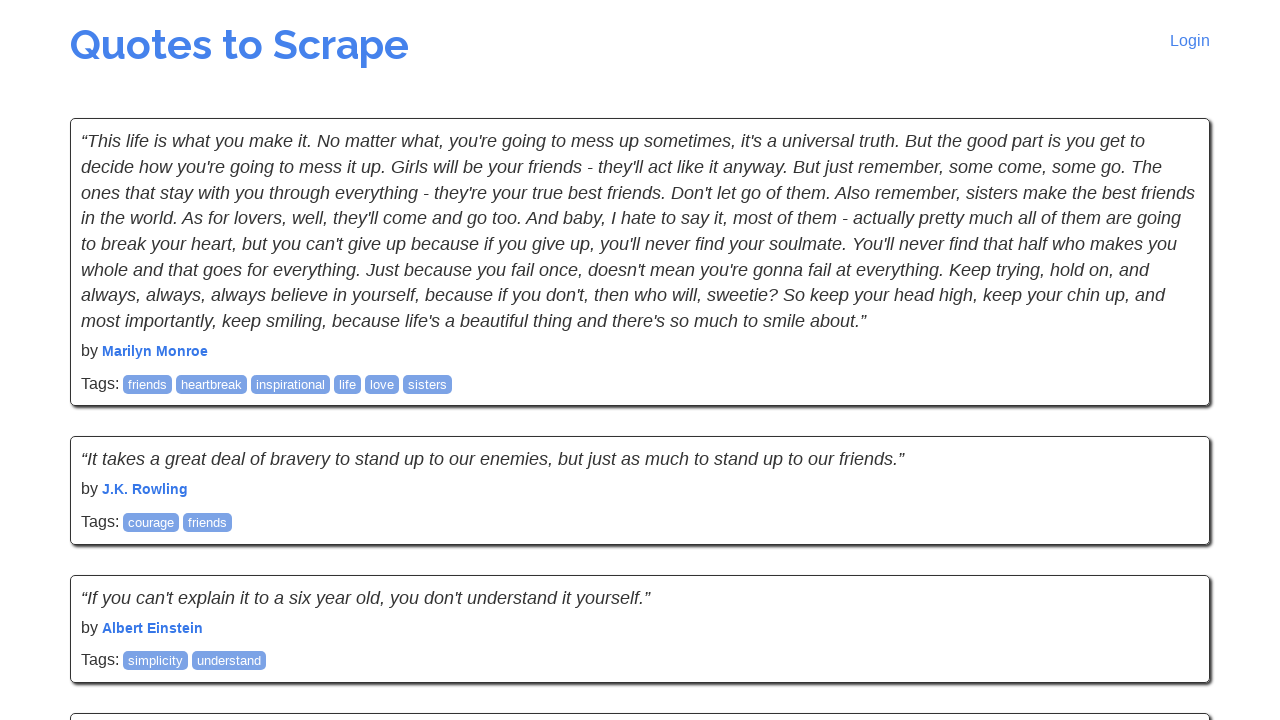

Extracted quote by Bob Marley
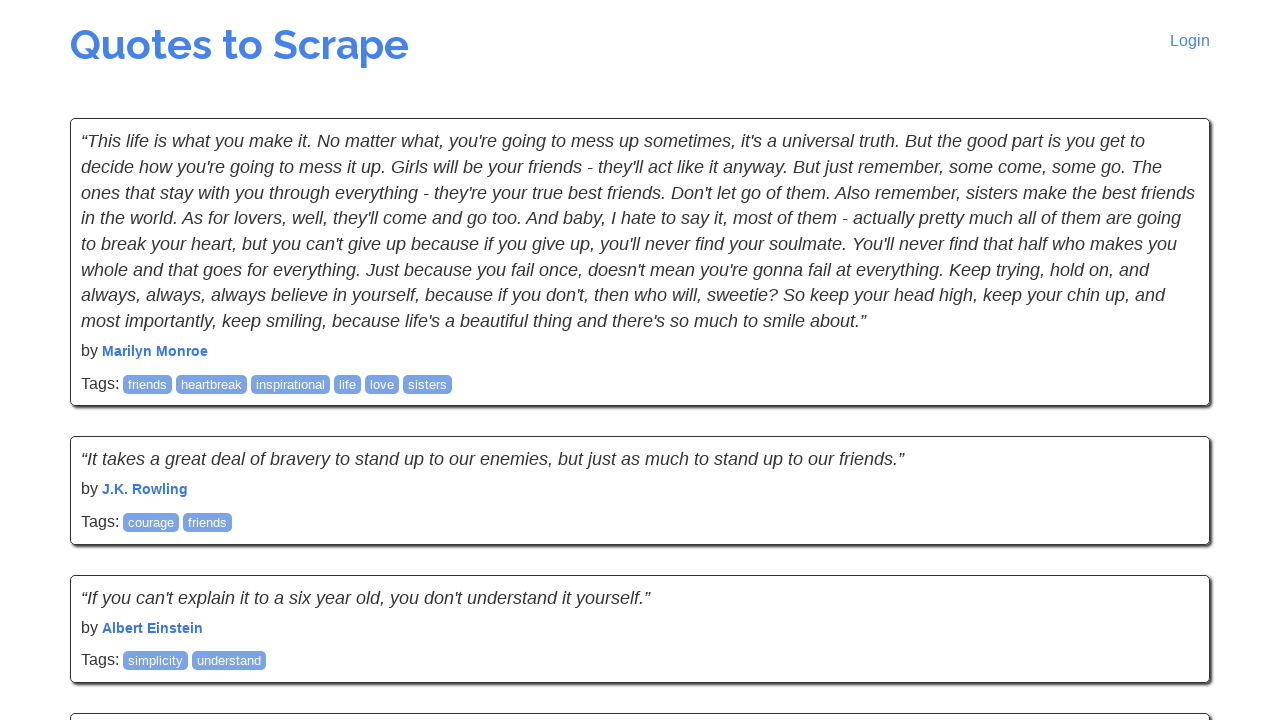

Extracted quote by Dr. Seuss
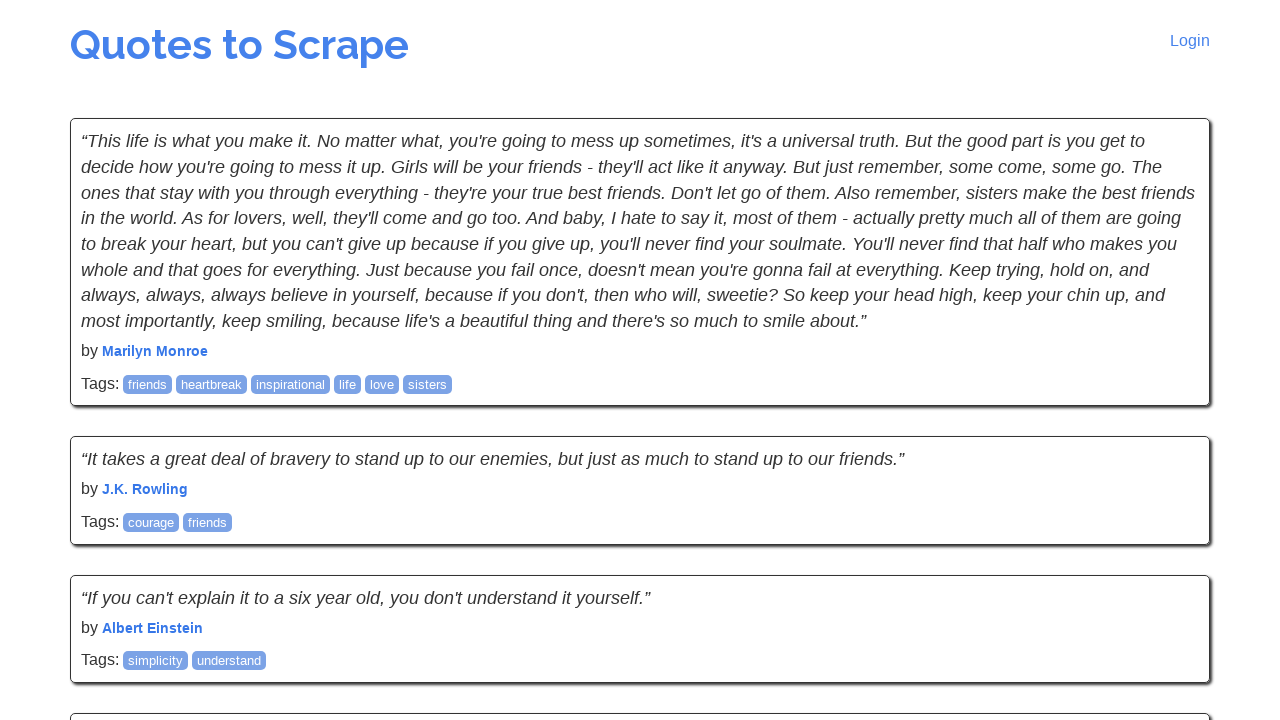

Extracted quote by Douglas Adams
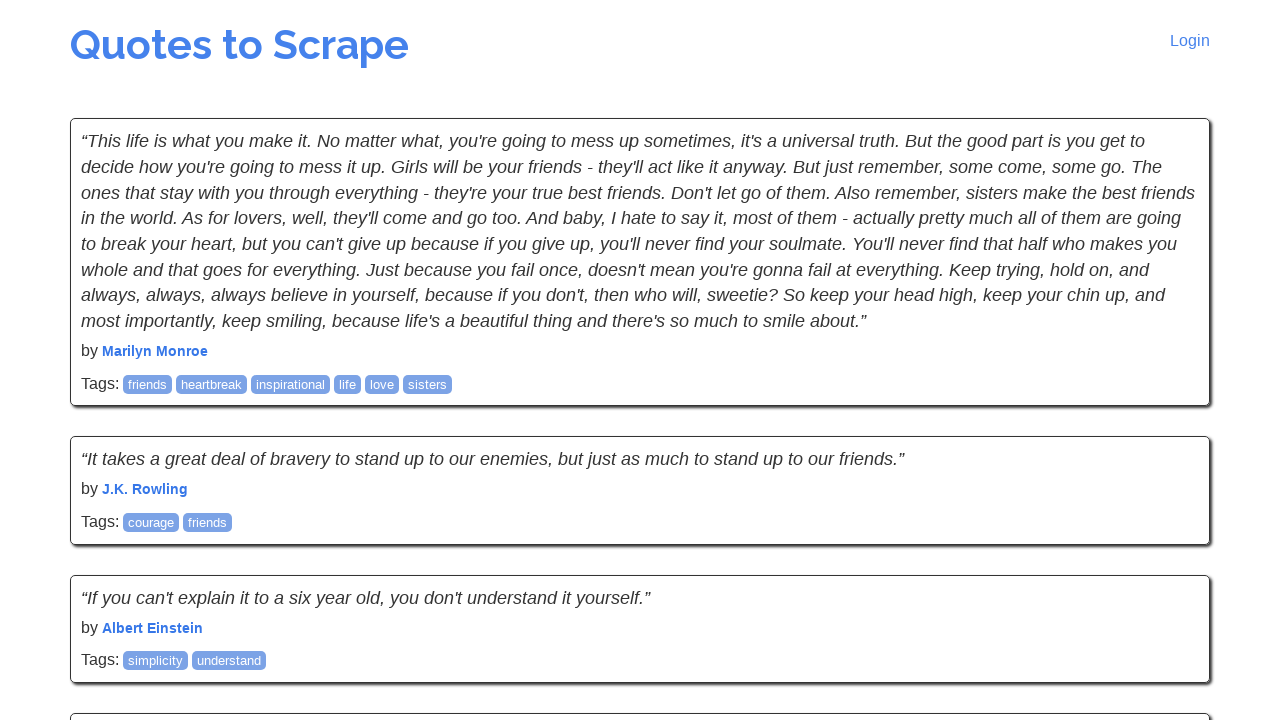

Extracted quote by Elie Wiesel
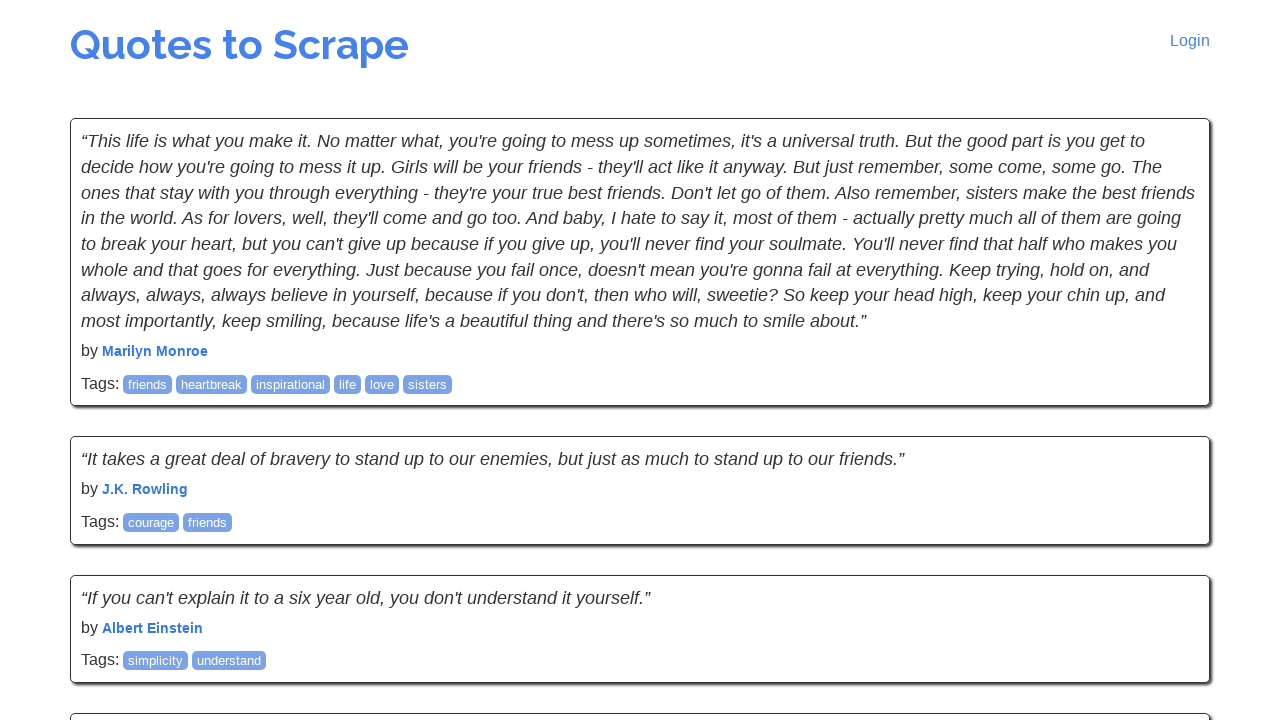

Extracted quote by Friedrich Nietzsche
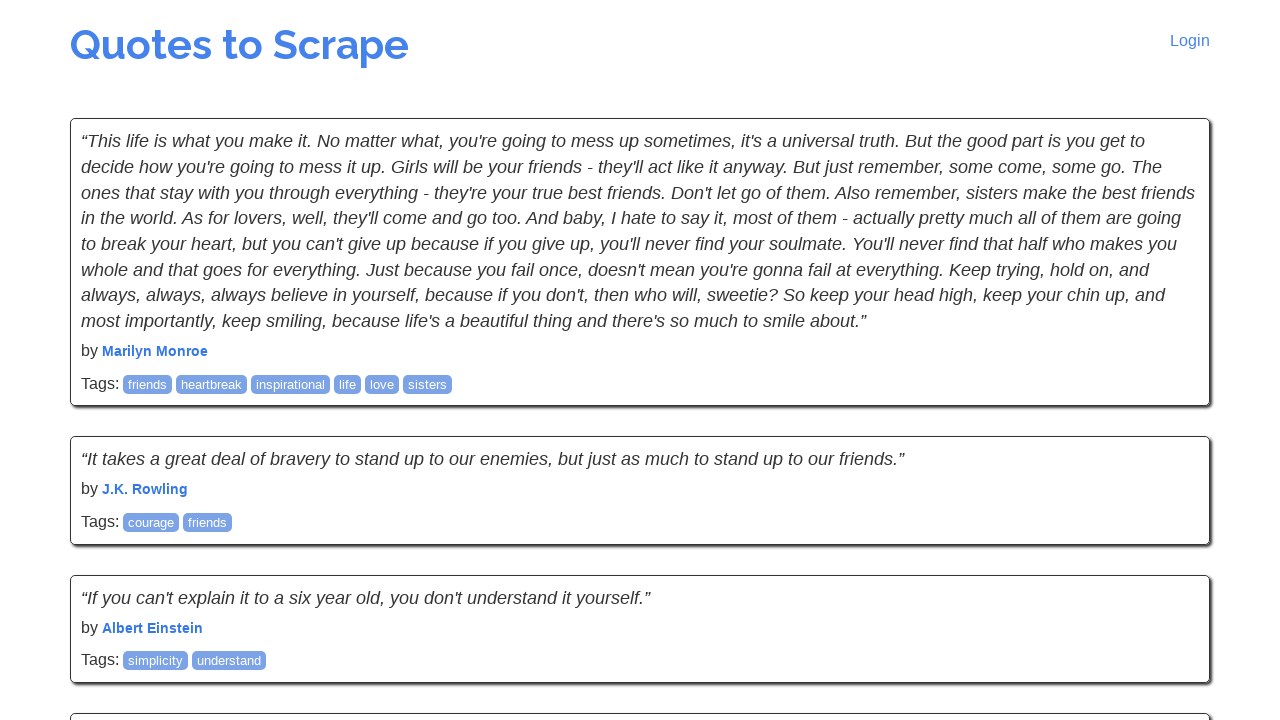

Extracted quote by Mark Twain
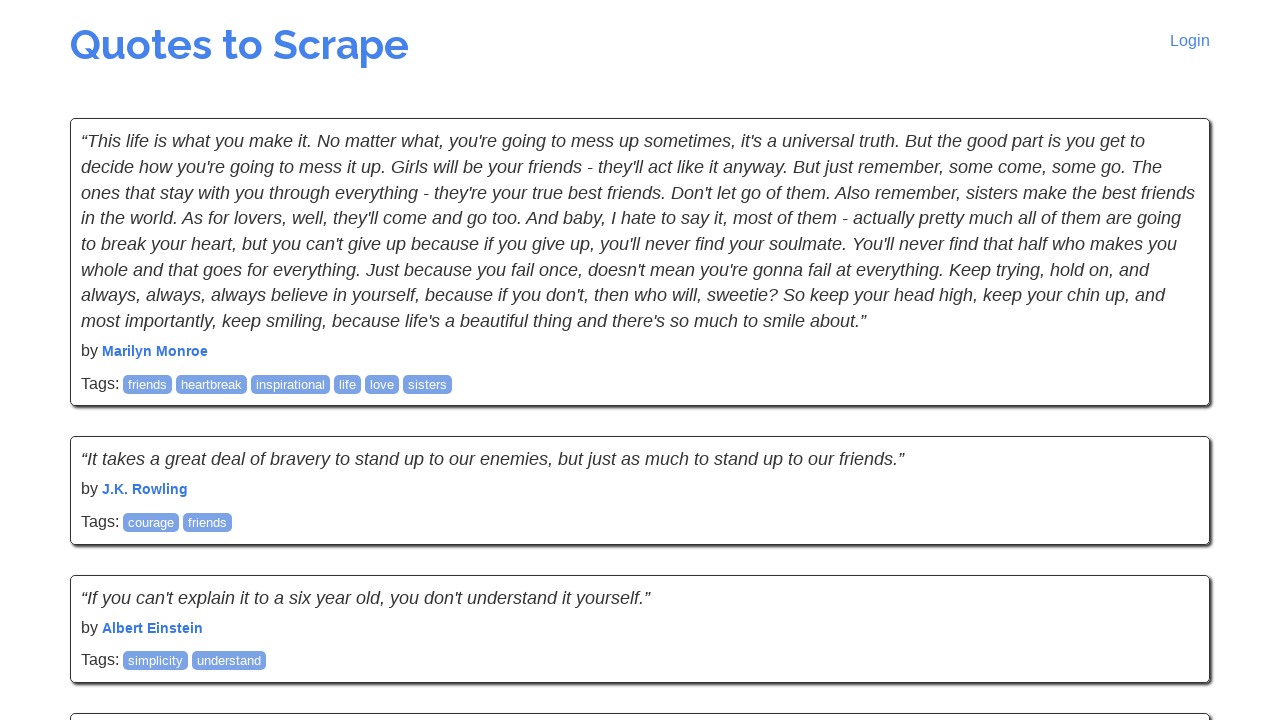

Extracted quote by Allen Saunders
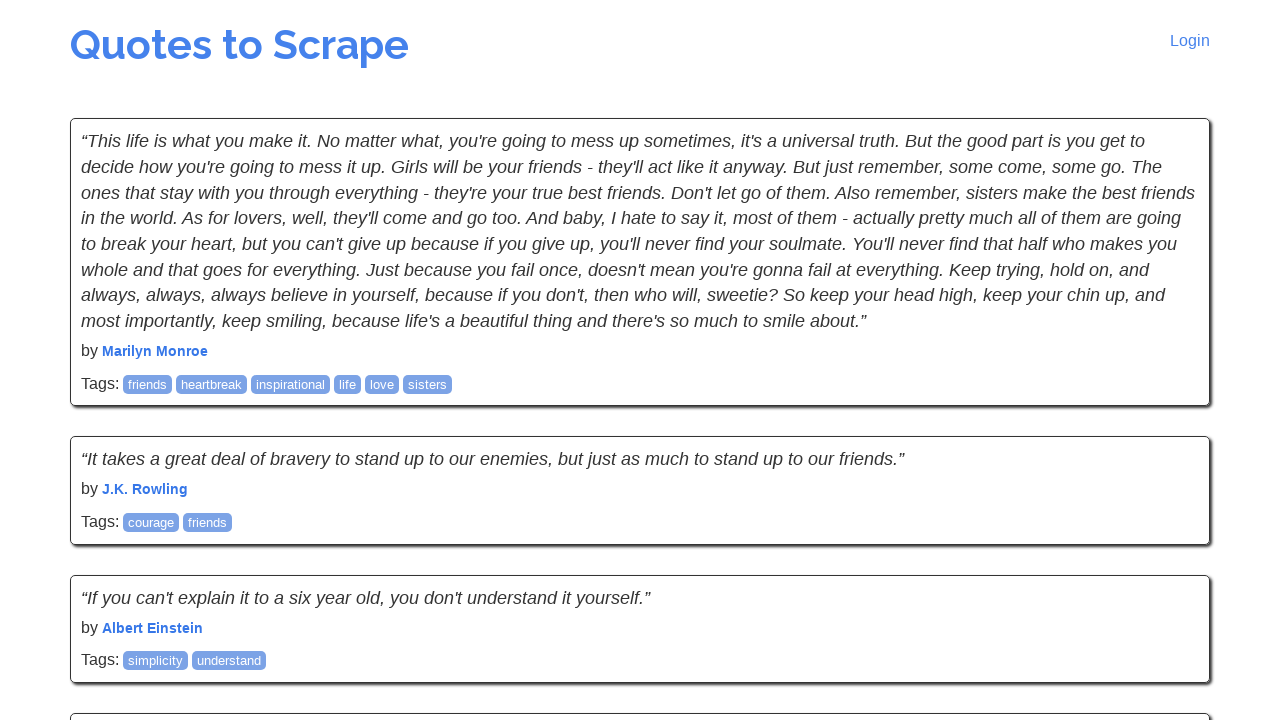

Navigated to page 3
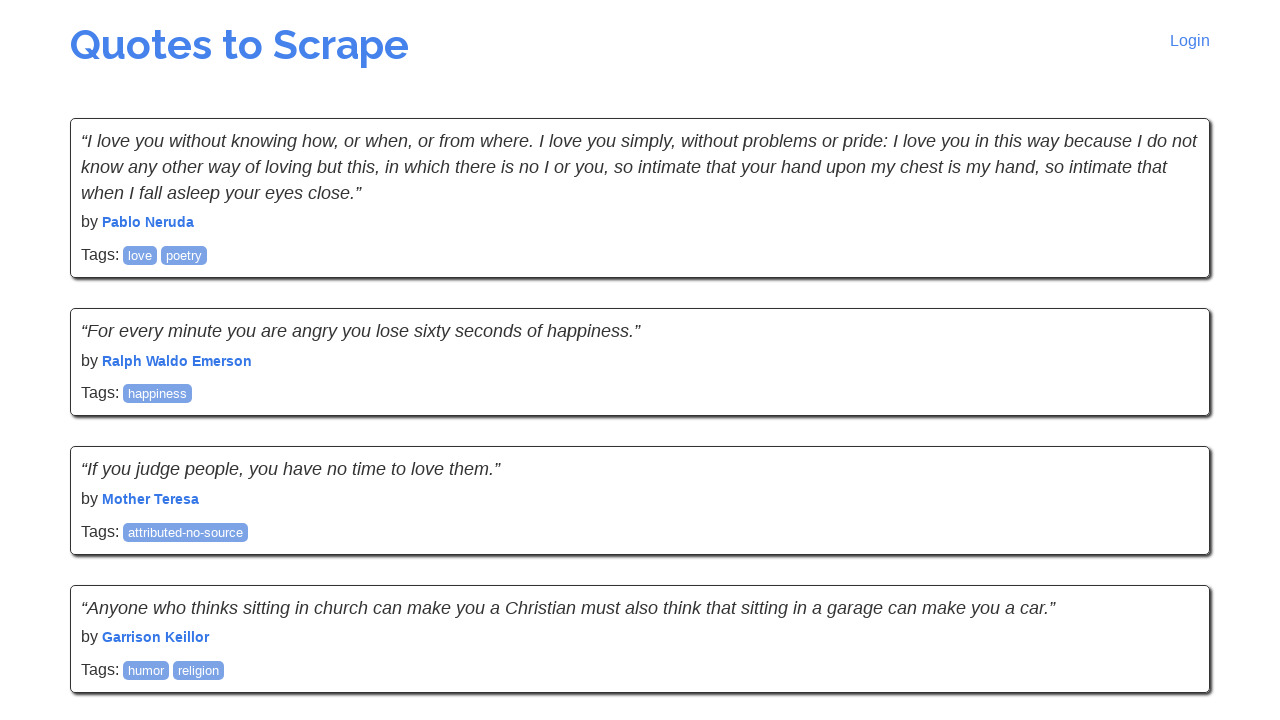

Quote elements loaded on page 3
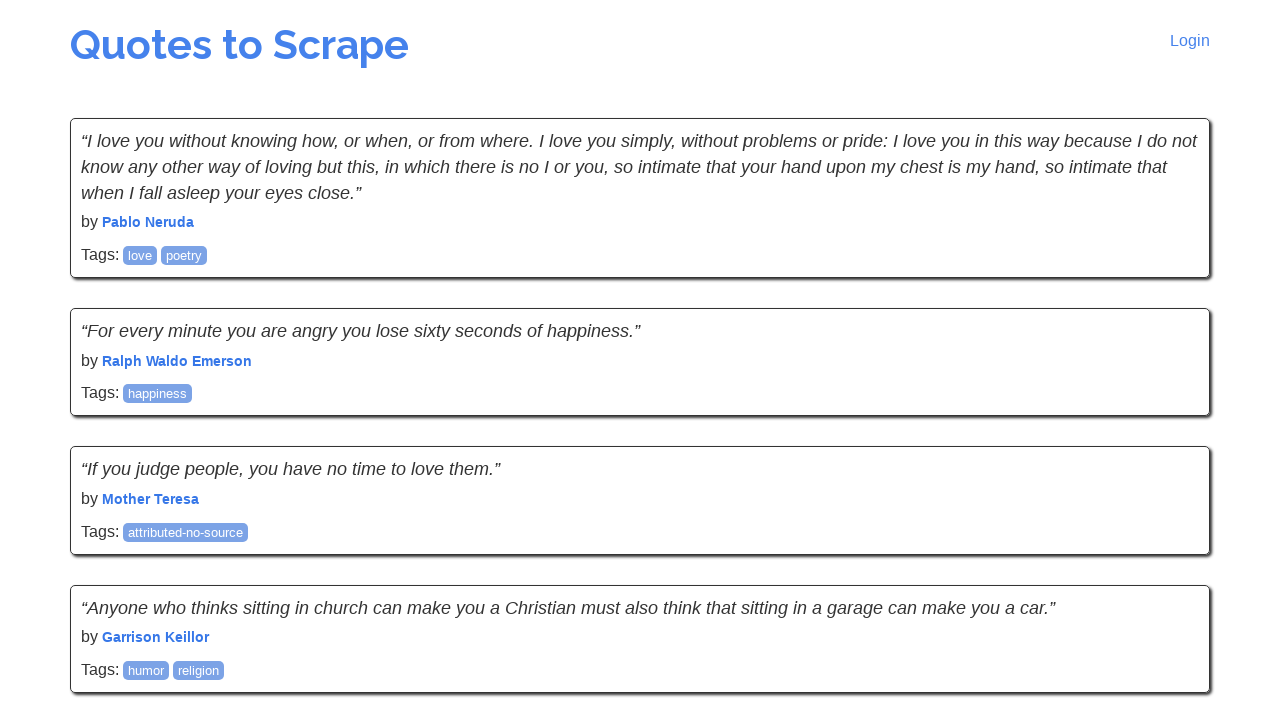

Retrieved 10 quote elements from page 3
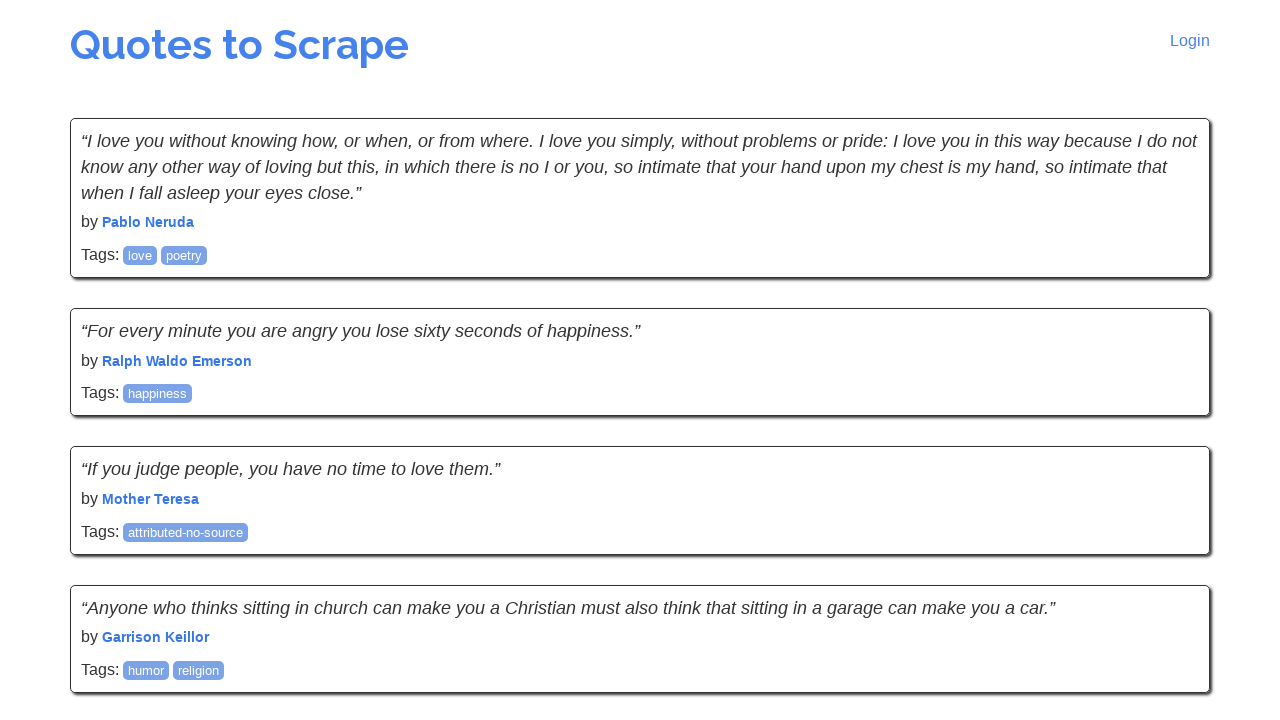

Extracted quote by Pablo Neruda
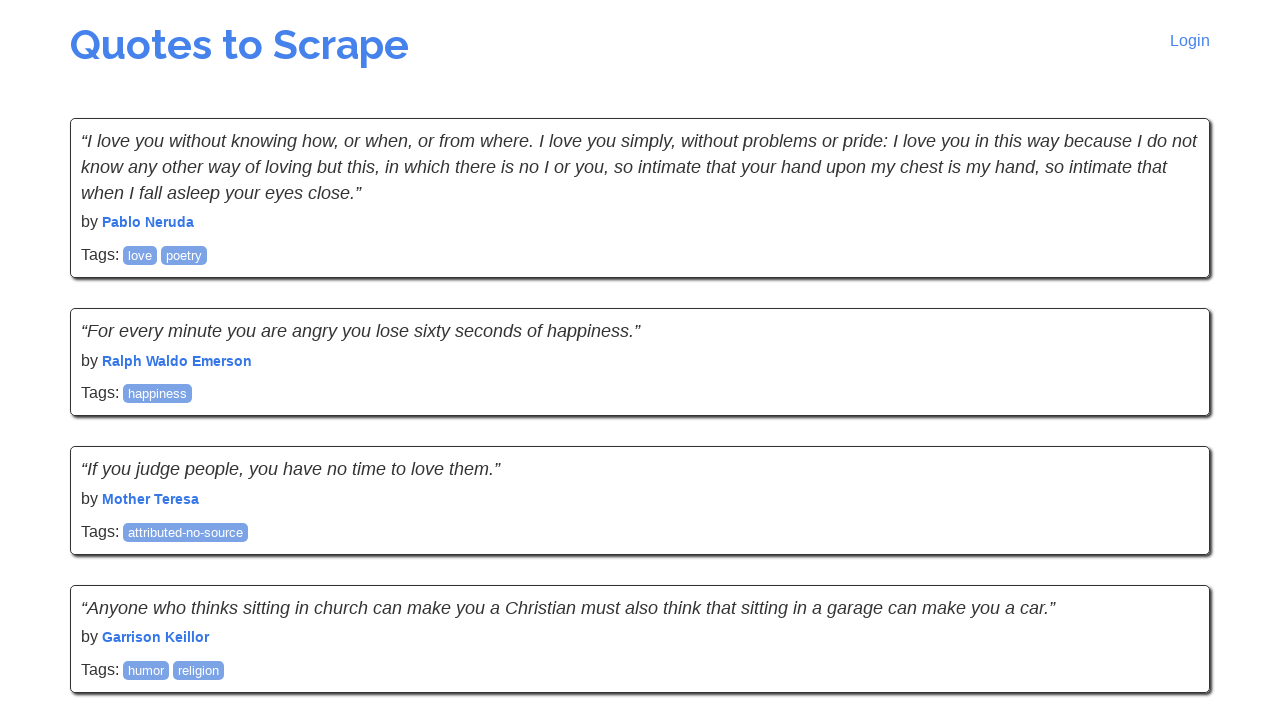

Extracted quote by Ralph Waldo Emerson
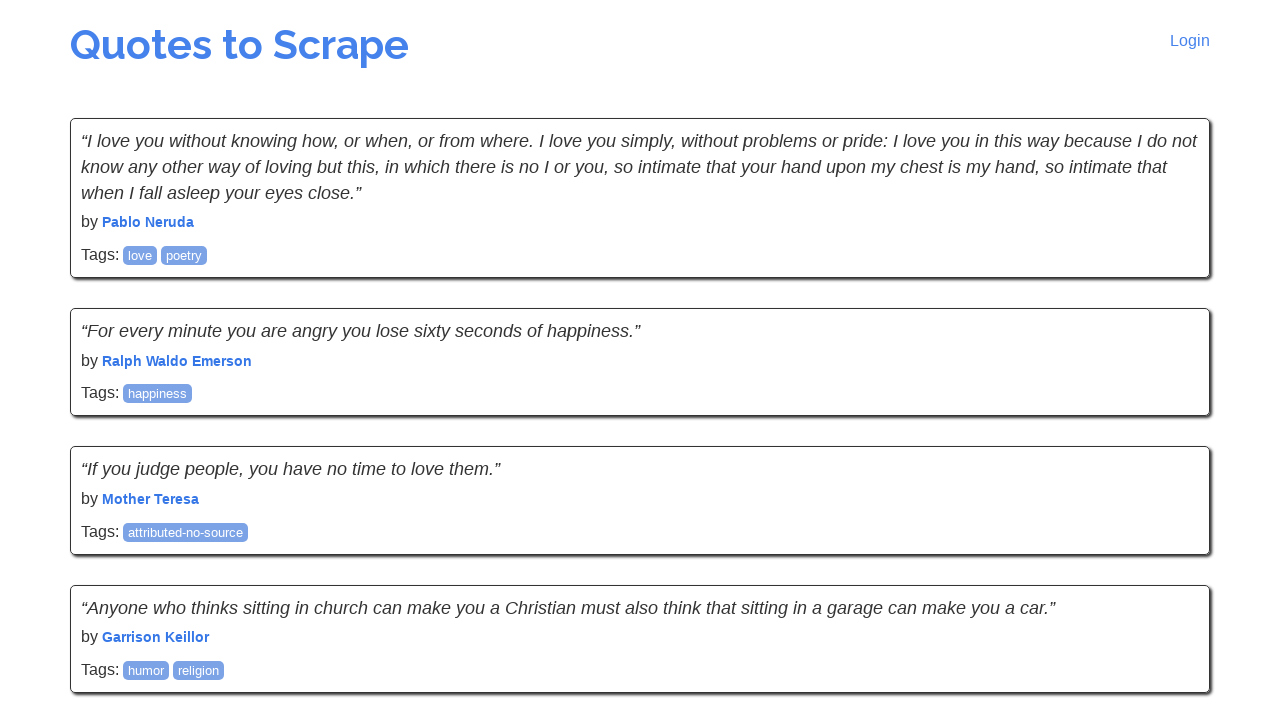

Extracted quote by Mother Teresa
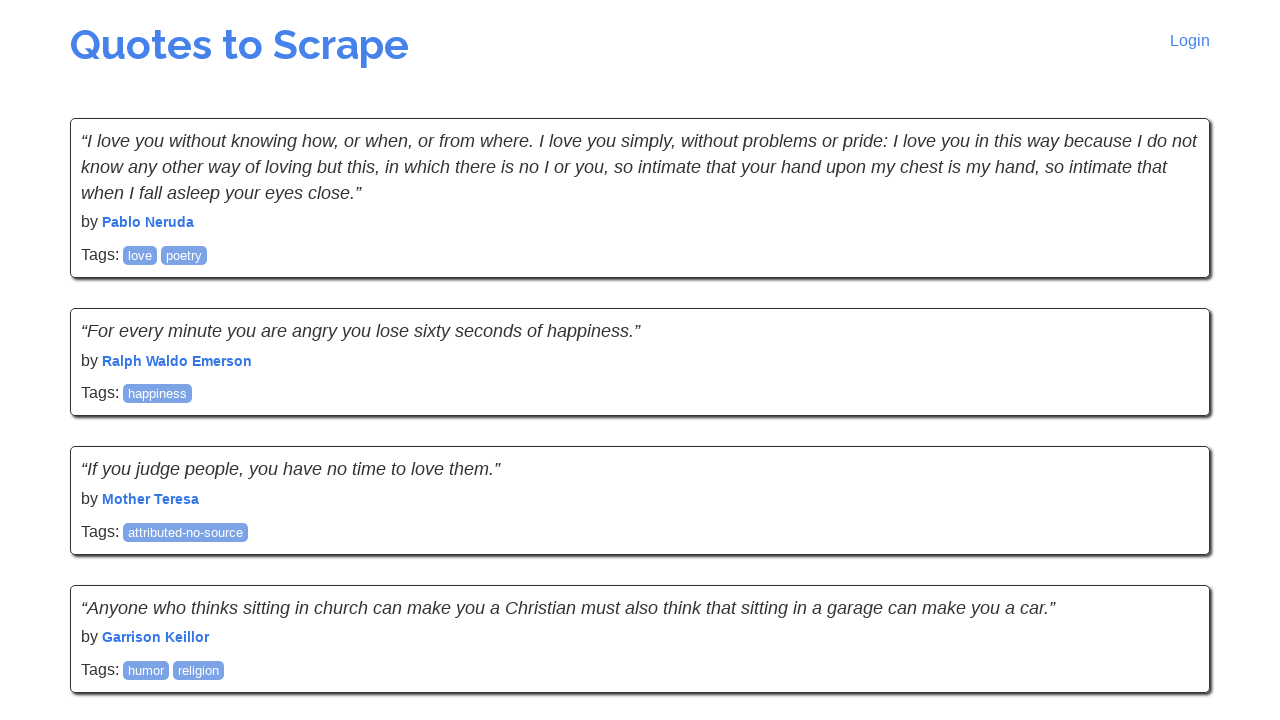

Extracted quote by Garrison Keillor
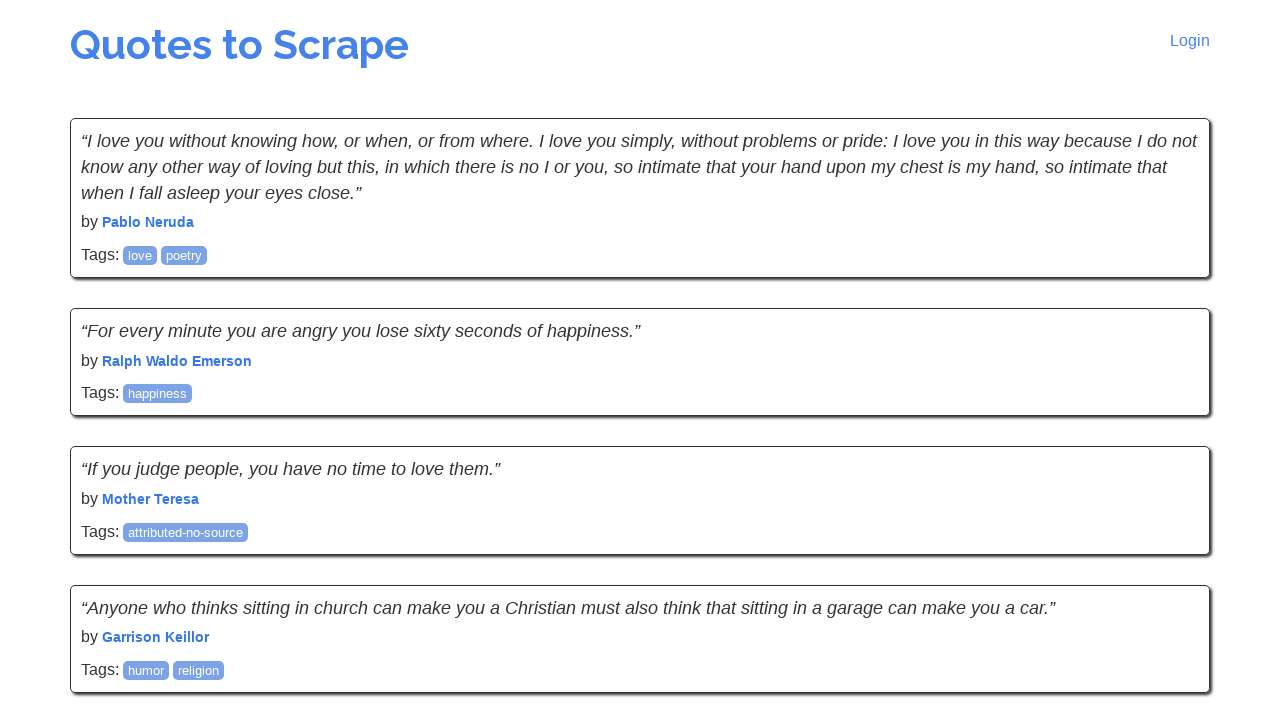

Extracted quote by Jim Henson
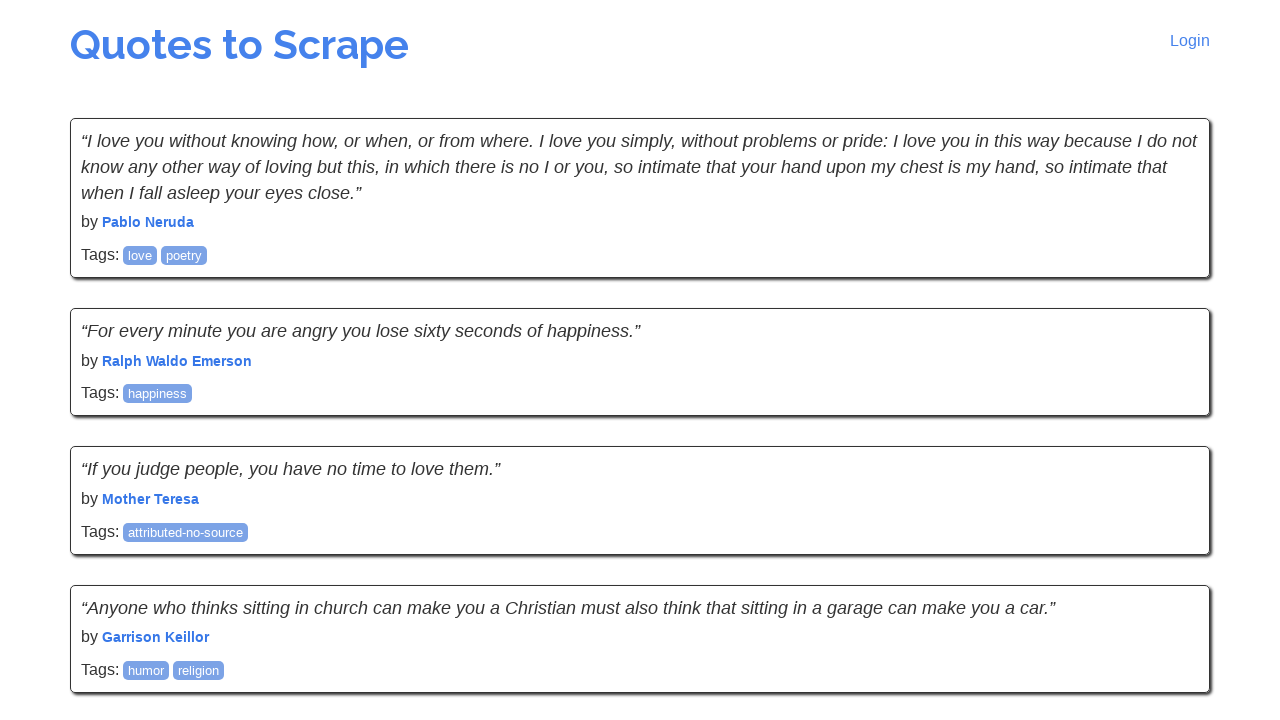

Extracted quote by Dr. Seuss
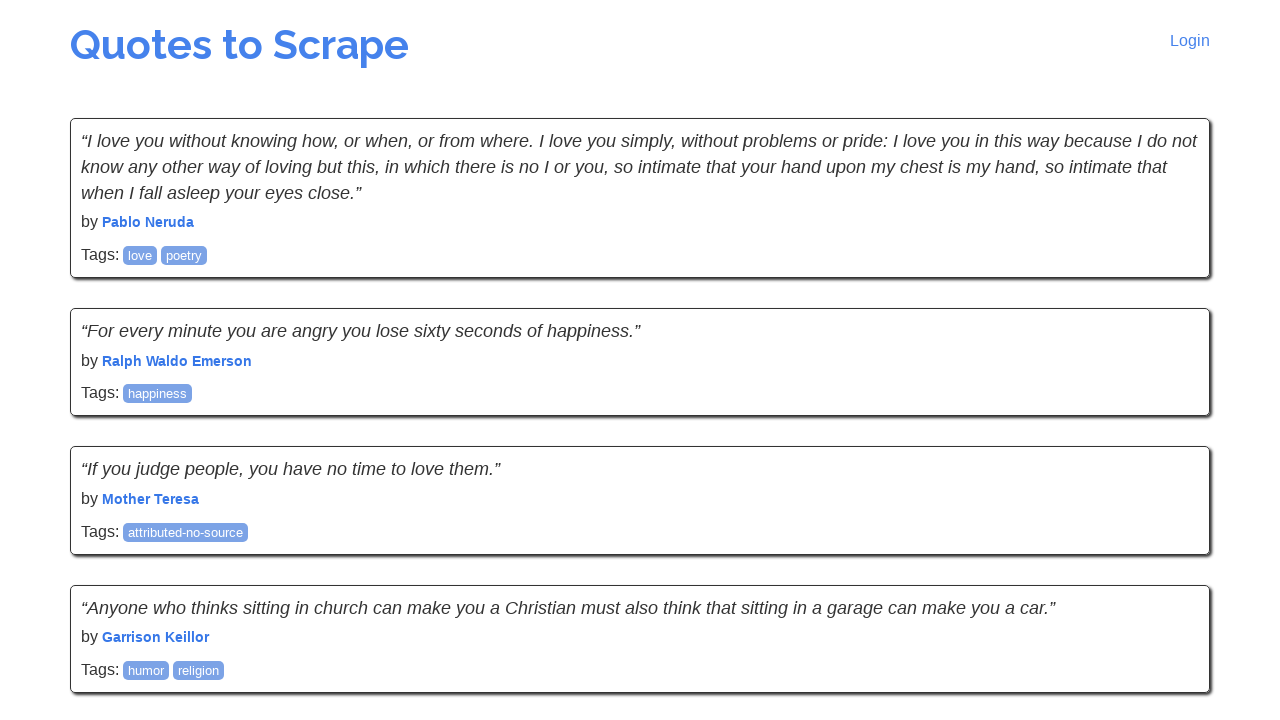

Extracted quote by Albert Einstein
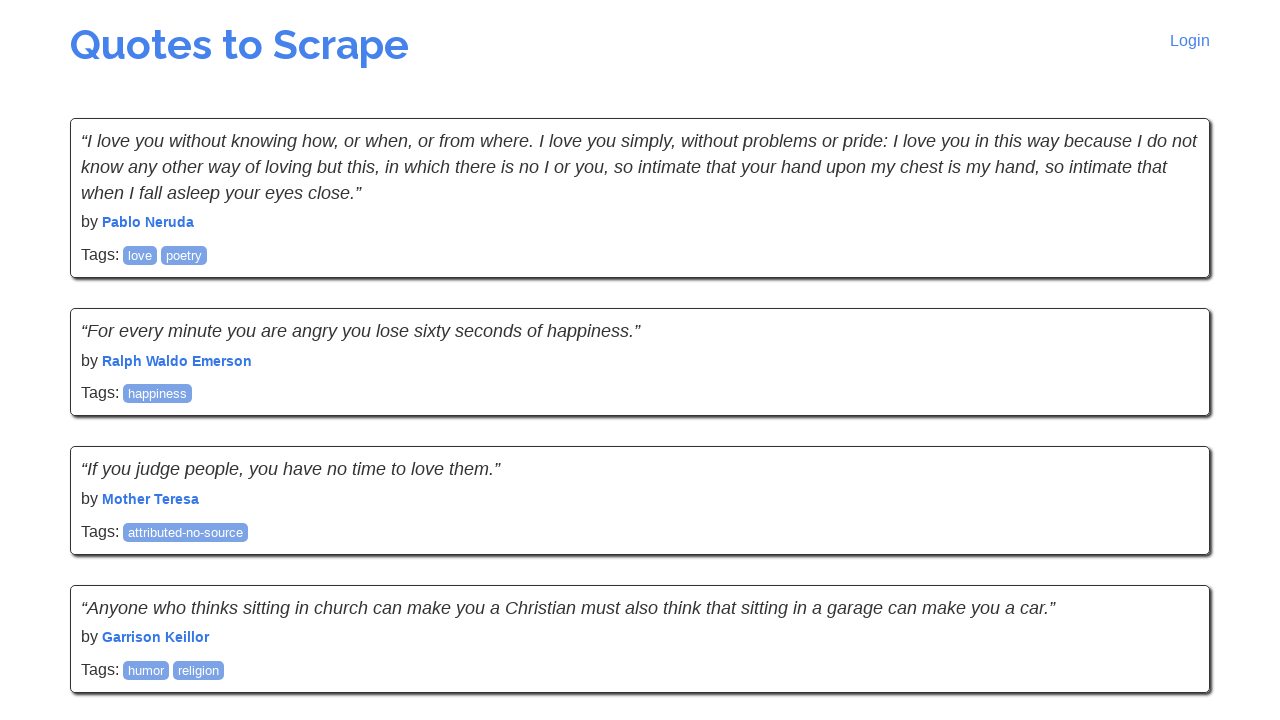

Extracted quote by J.K. Rowling
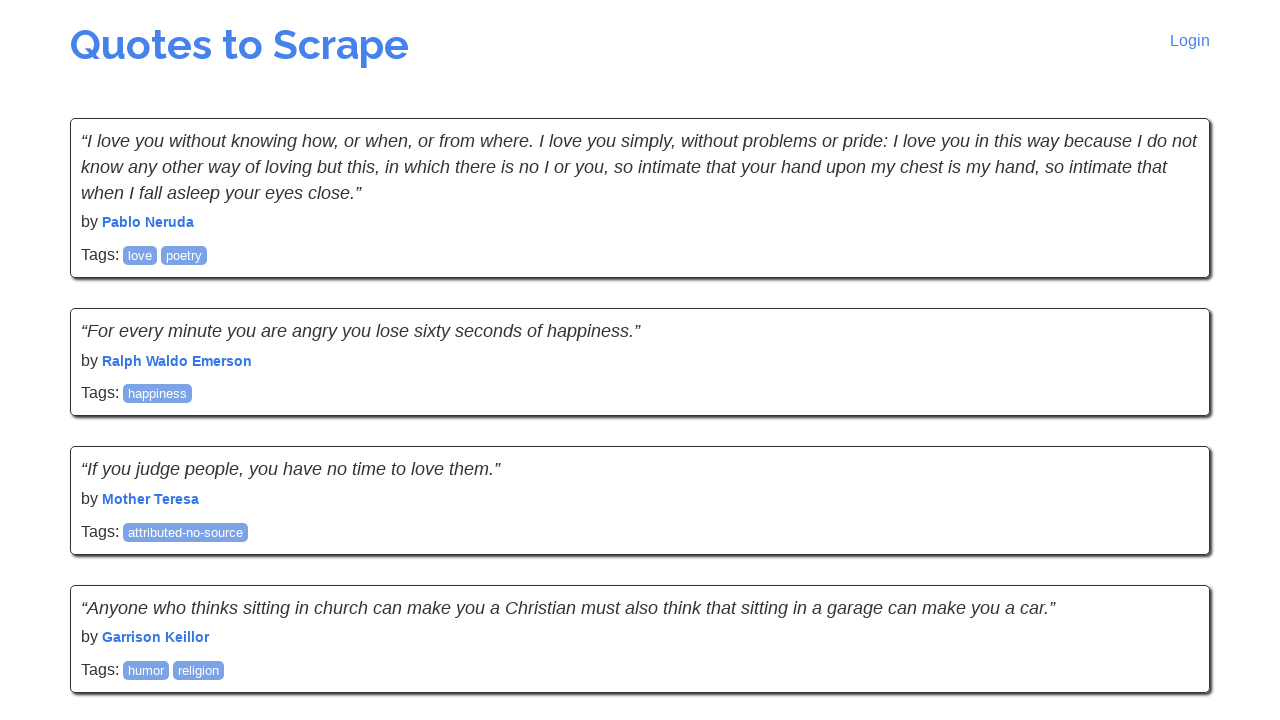

Extracted quote by Albert Einstein
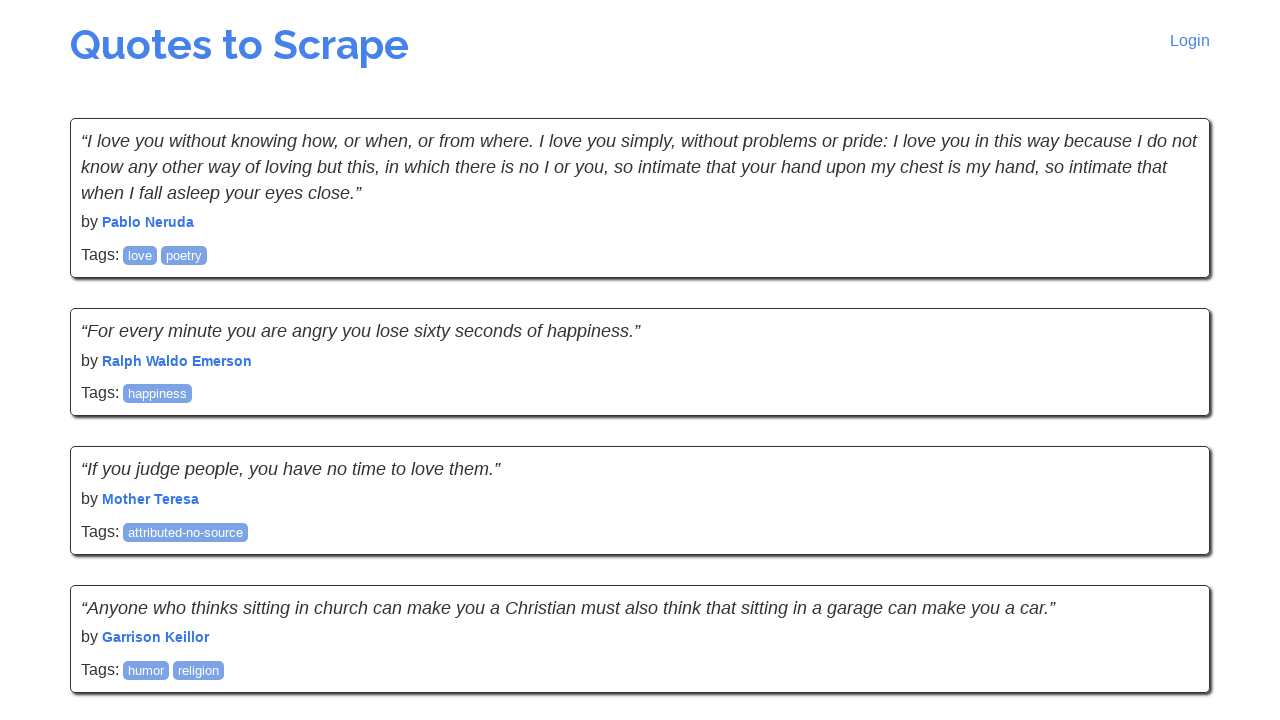

Extracted quote by Bob Marley
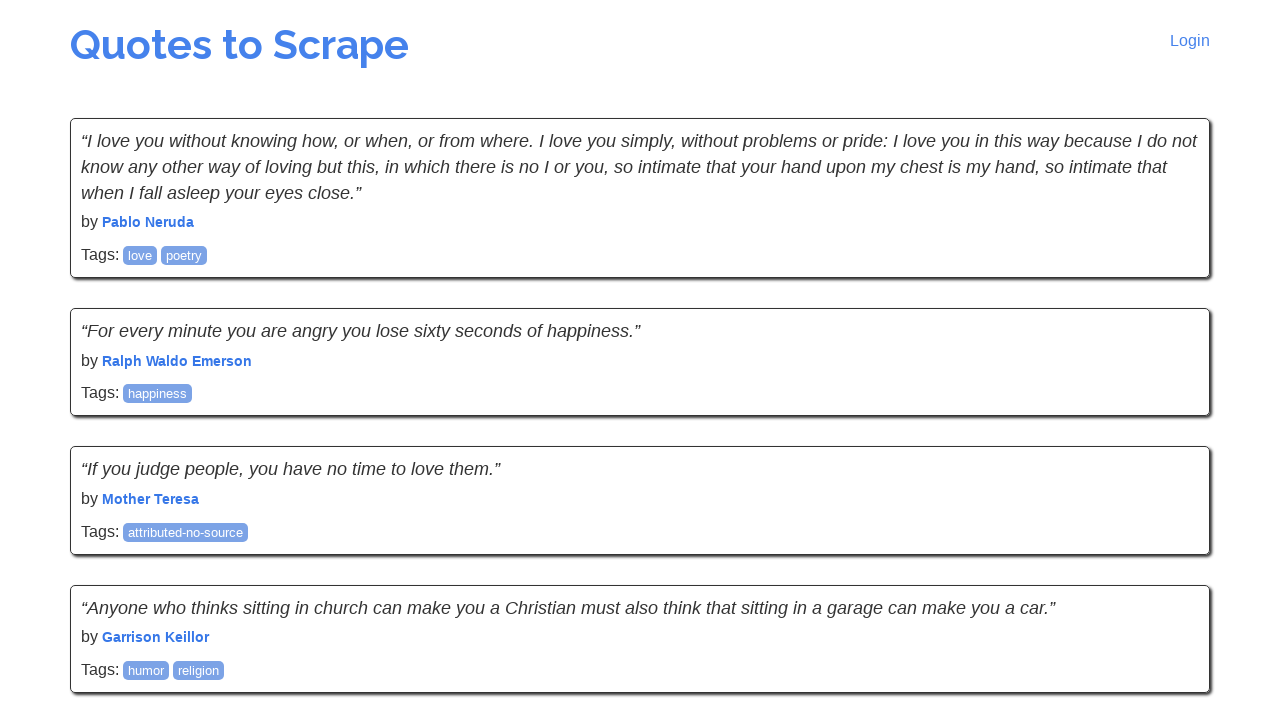

Navigated to page 4
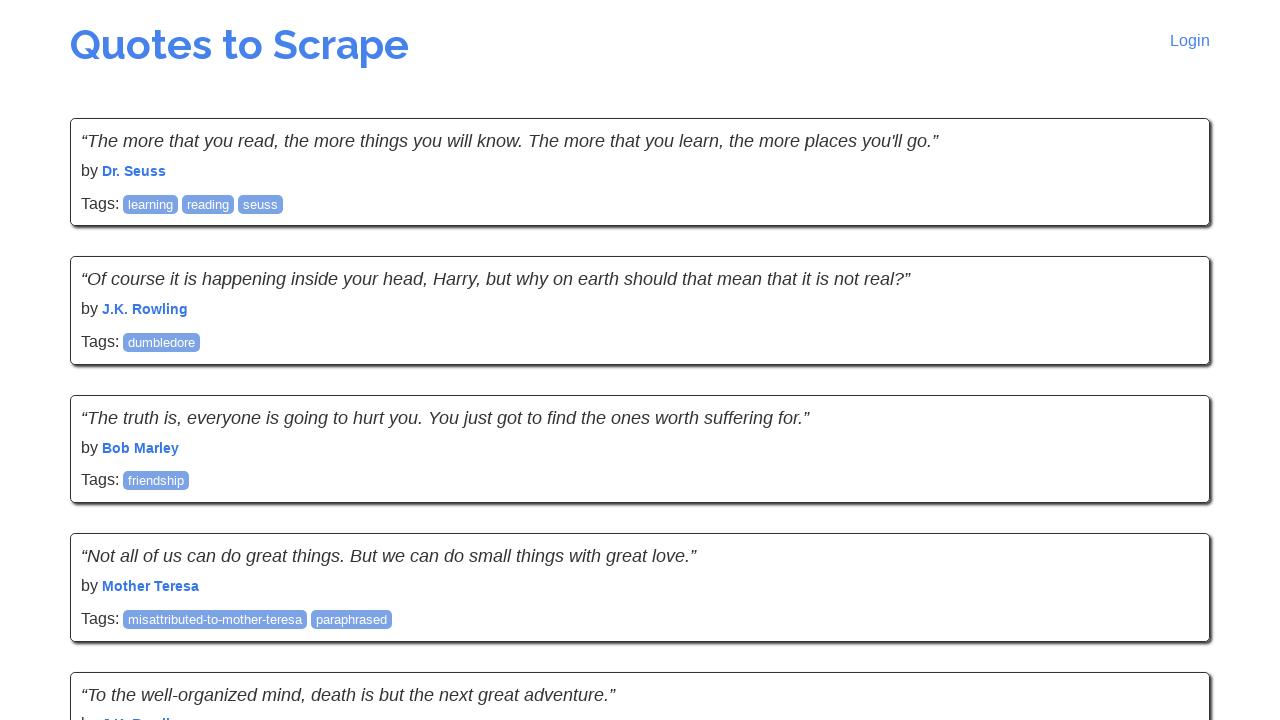

Quote elements loaded on page 4
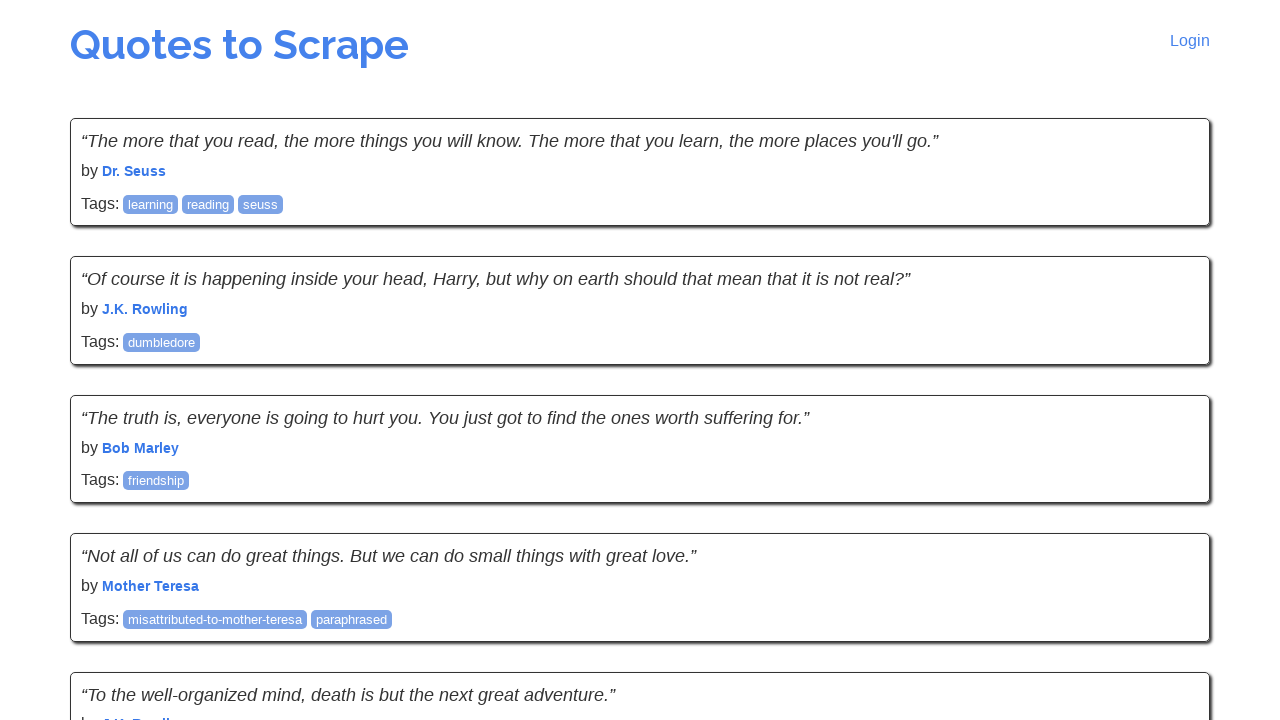

Retrieved 10 quote elements from page 4
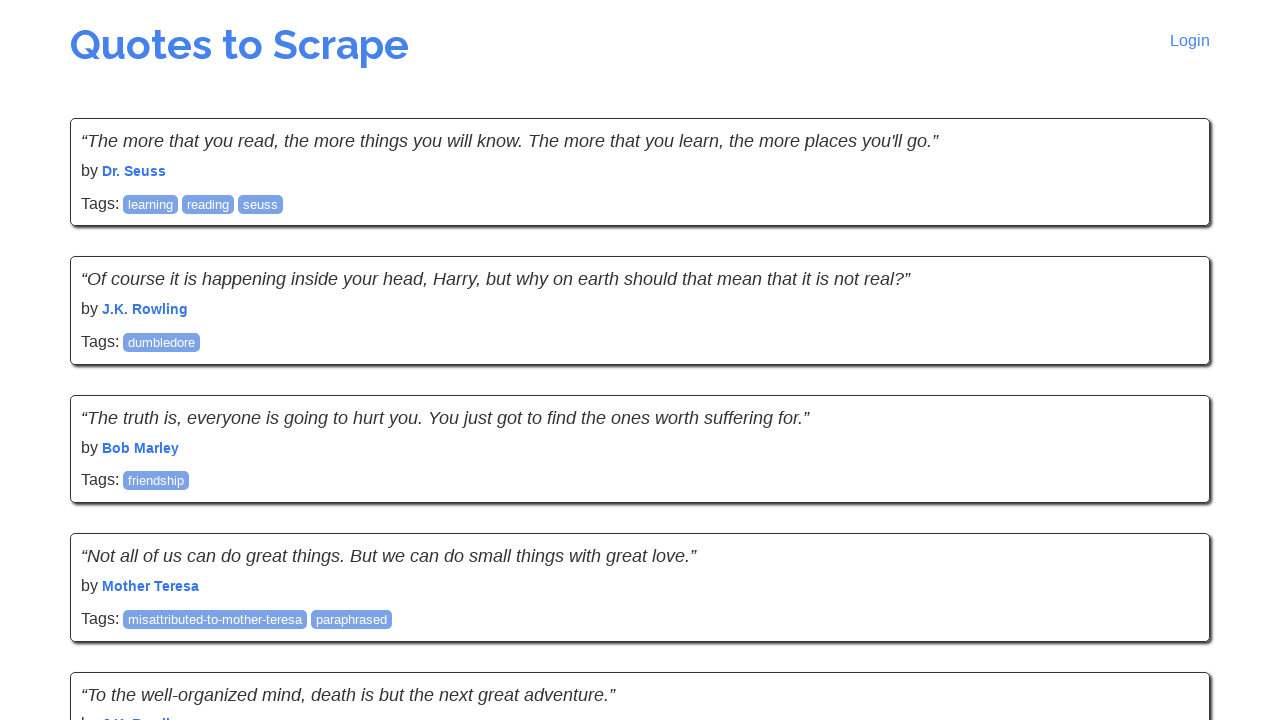

Extracted quote by Dr. Seuss
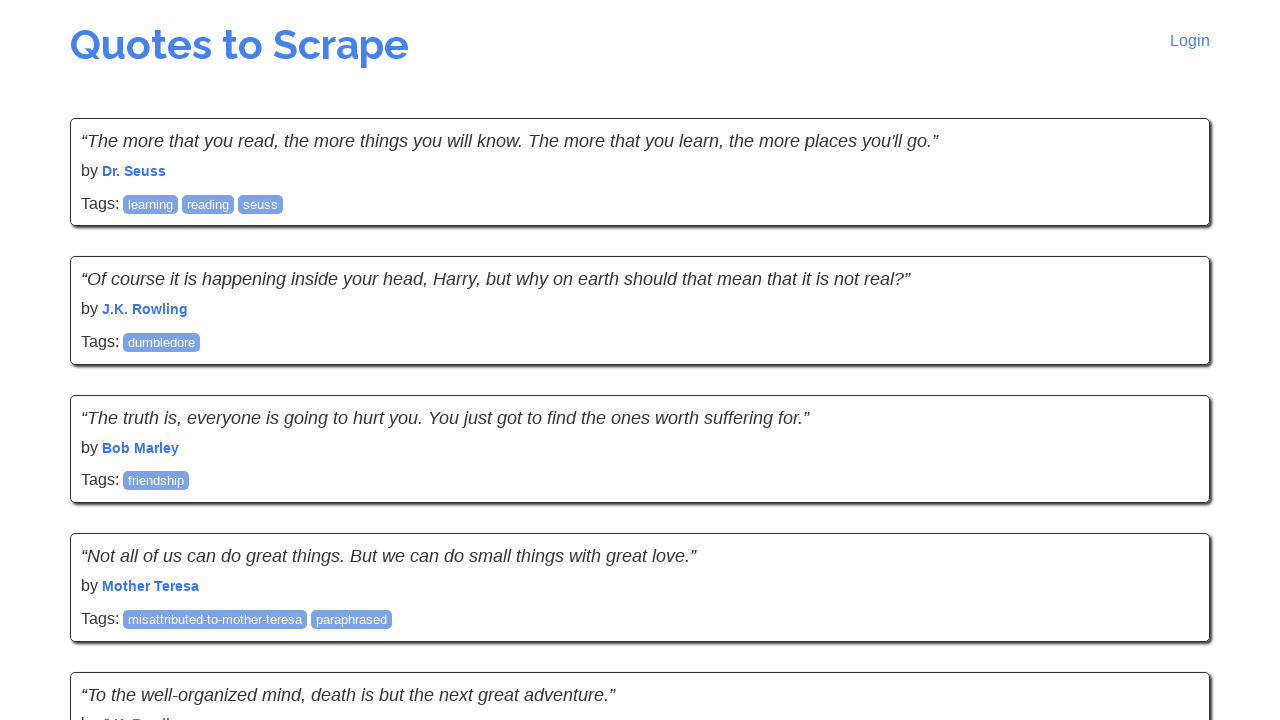

Extracted quote by J.K. Rowling
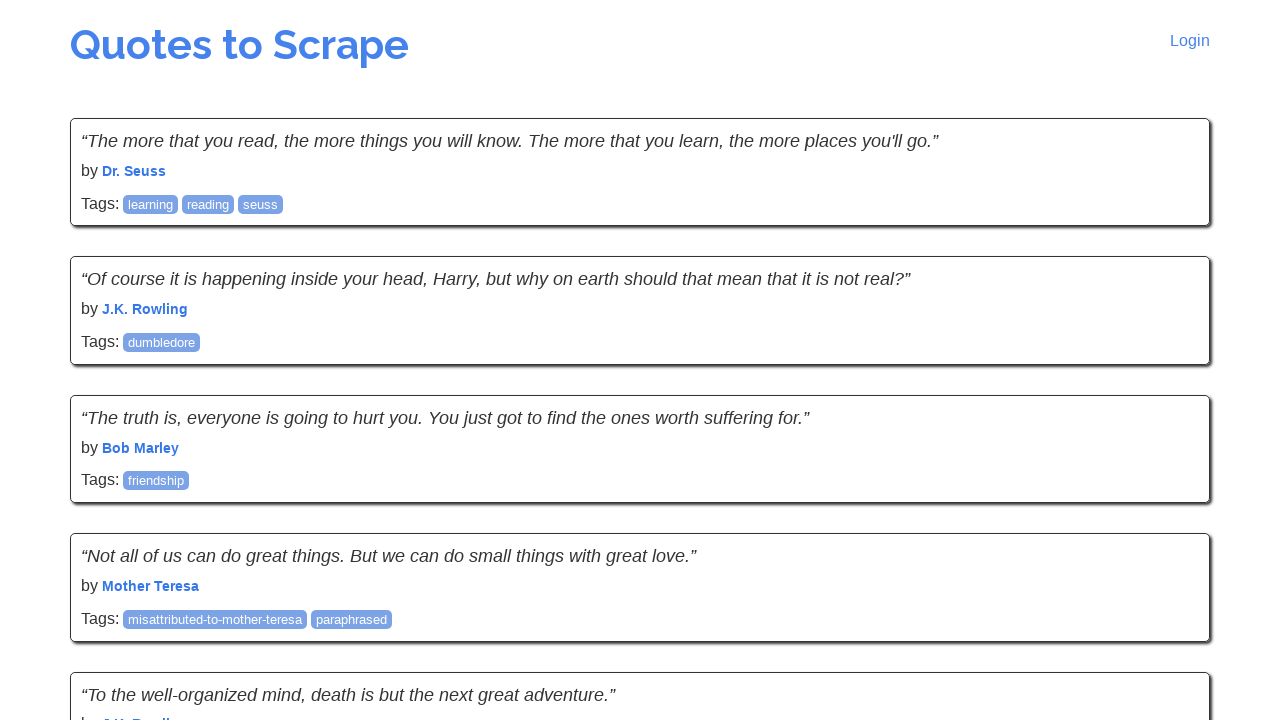

Extracted quote by Bob Marley
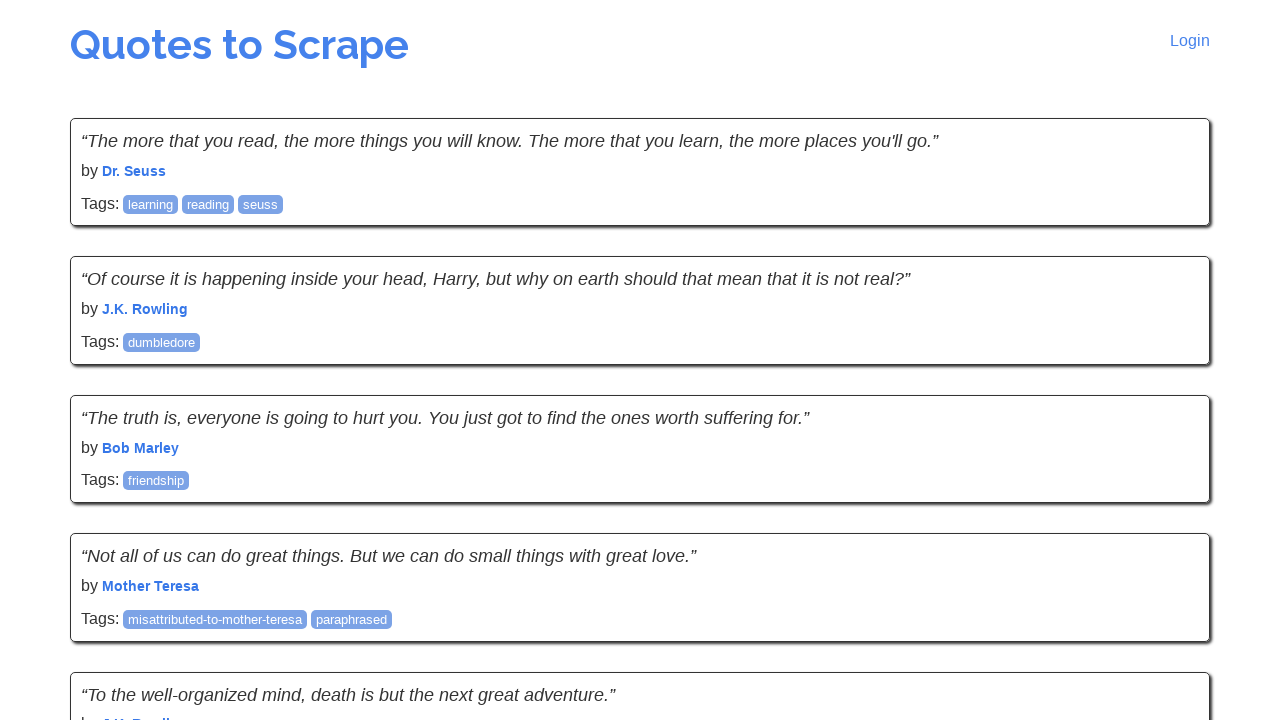

Extracted quote by Mother Teresa
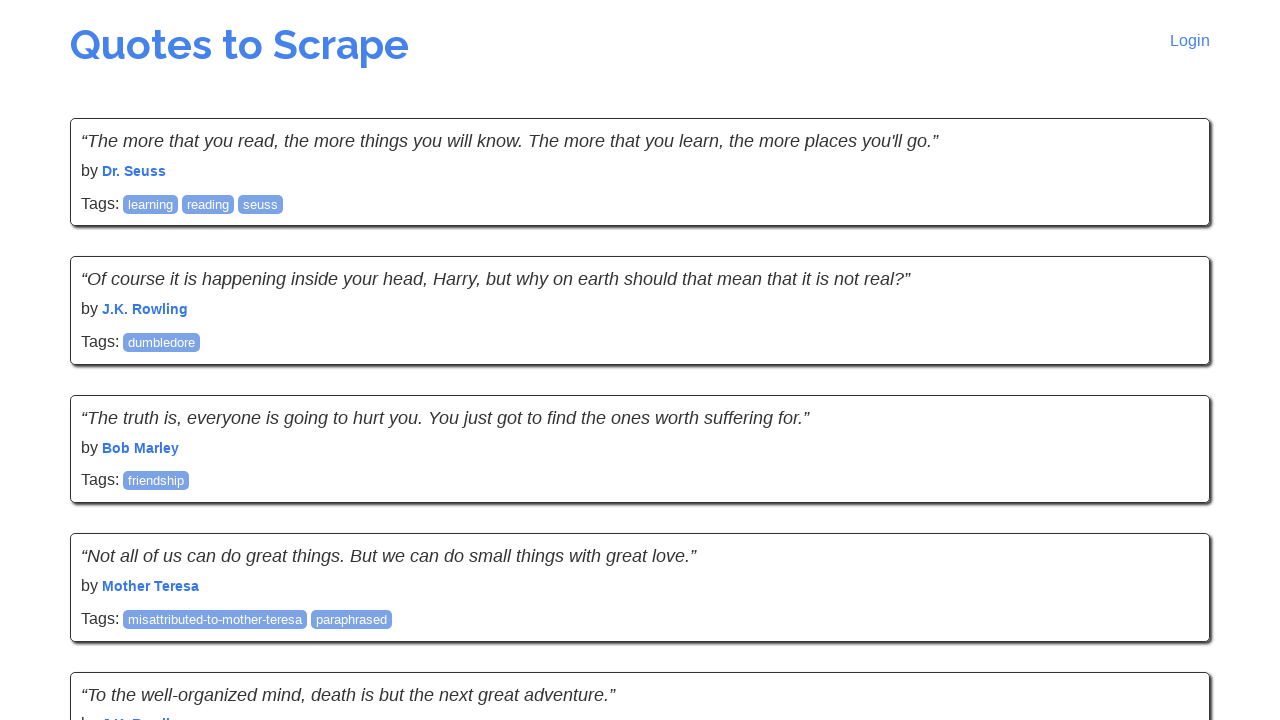

Extracted quote by J.K. Rowling
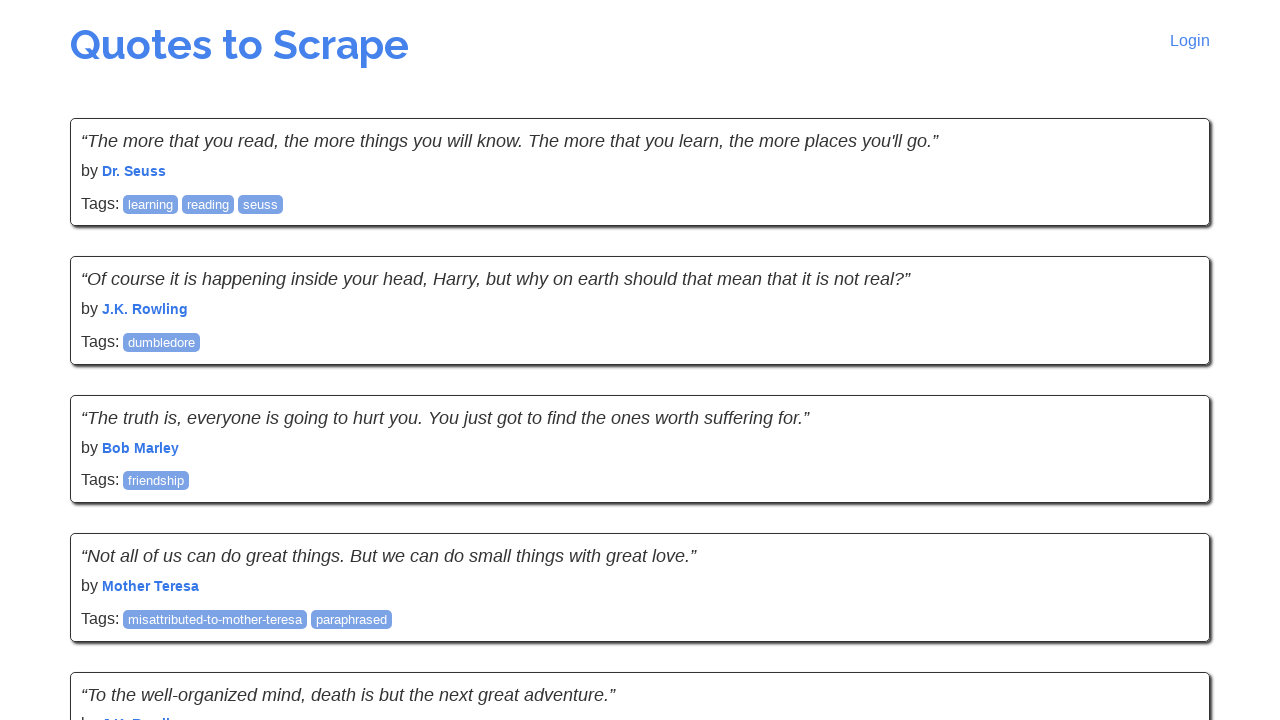

Extracted quote by Charles M. Schulz
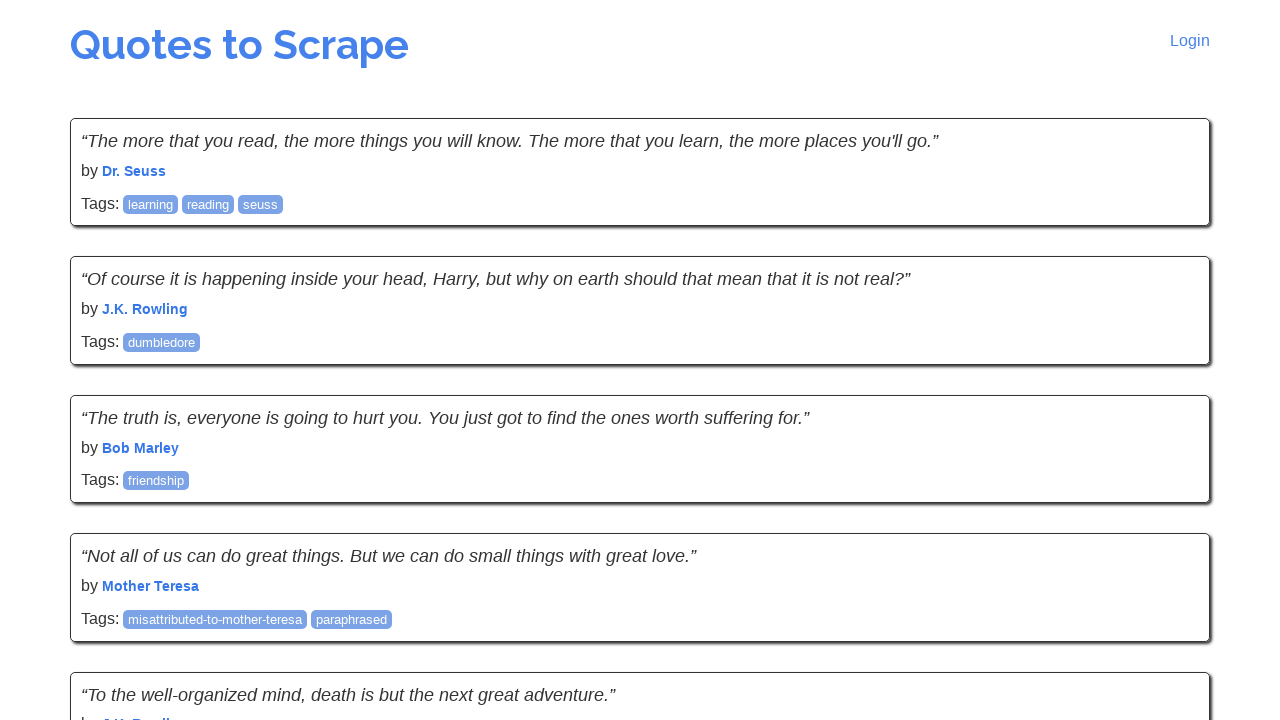

Extracted quote by William Nicholson
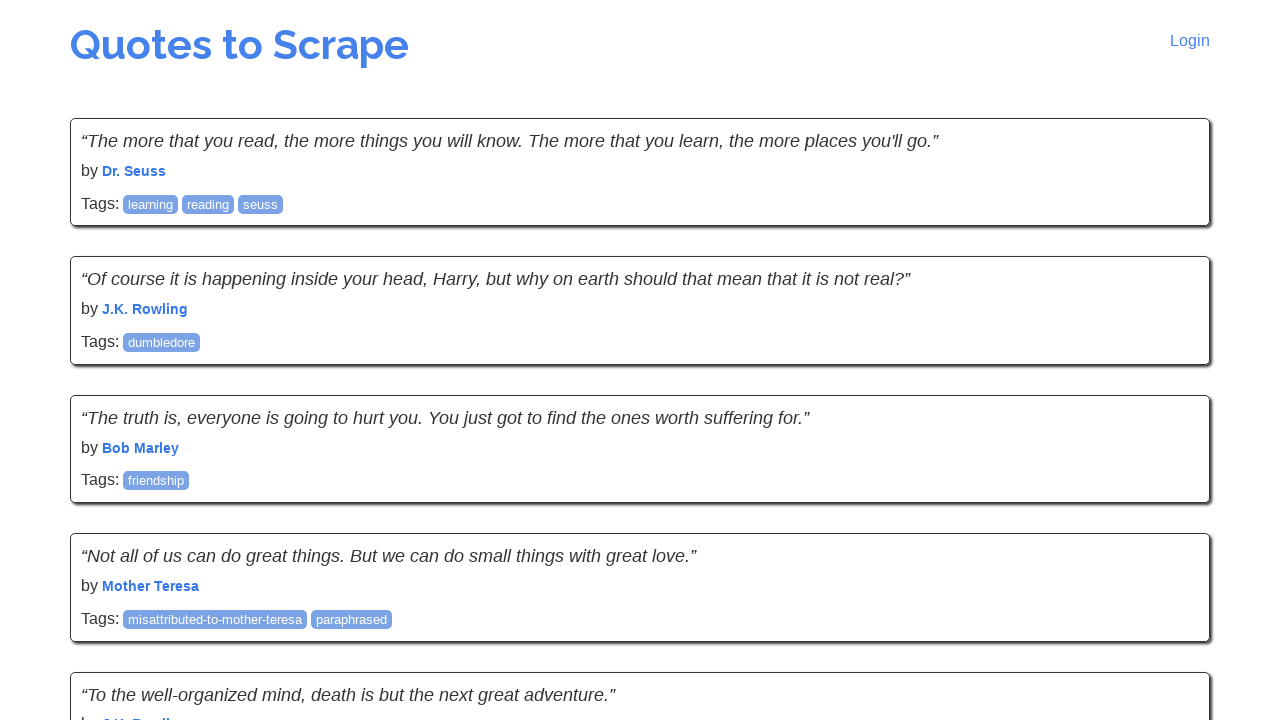

Extracted quote by Albert Einstein
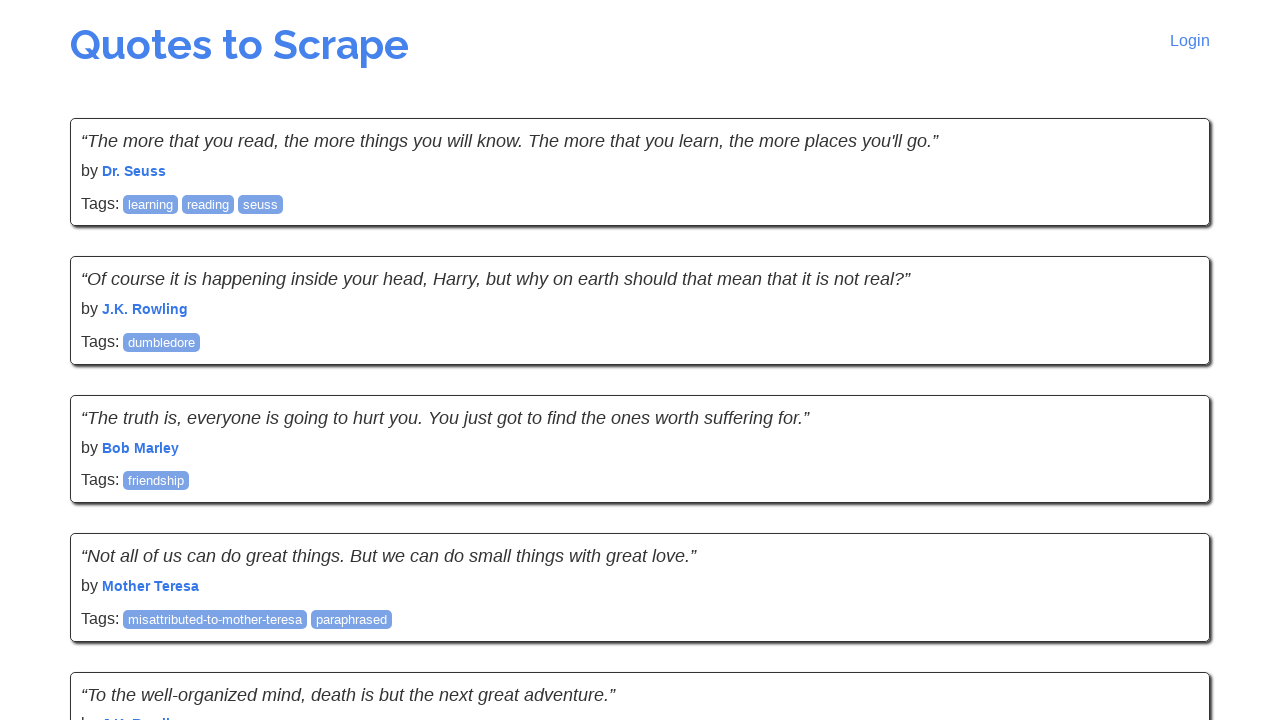

Extracted quote by Jorge Luis Borges
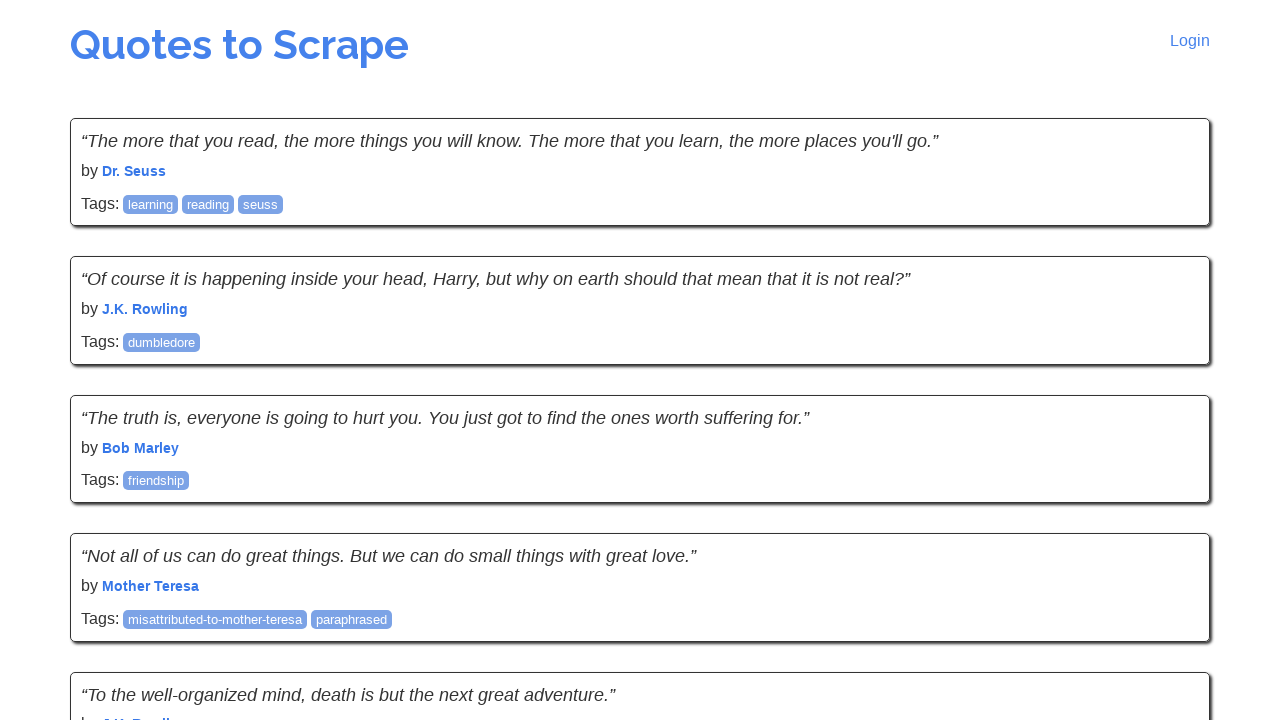

Extracted quote by George Eliot
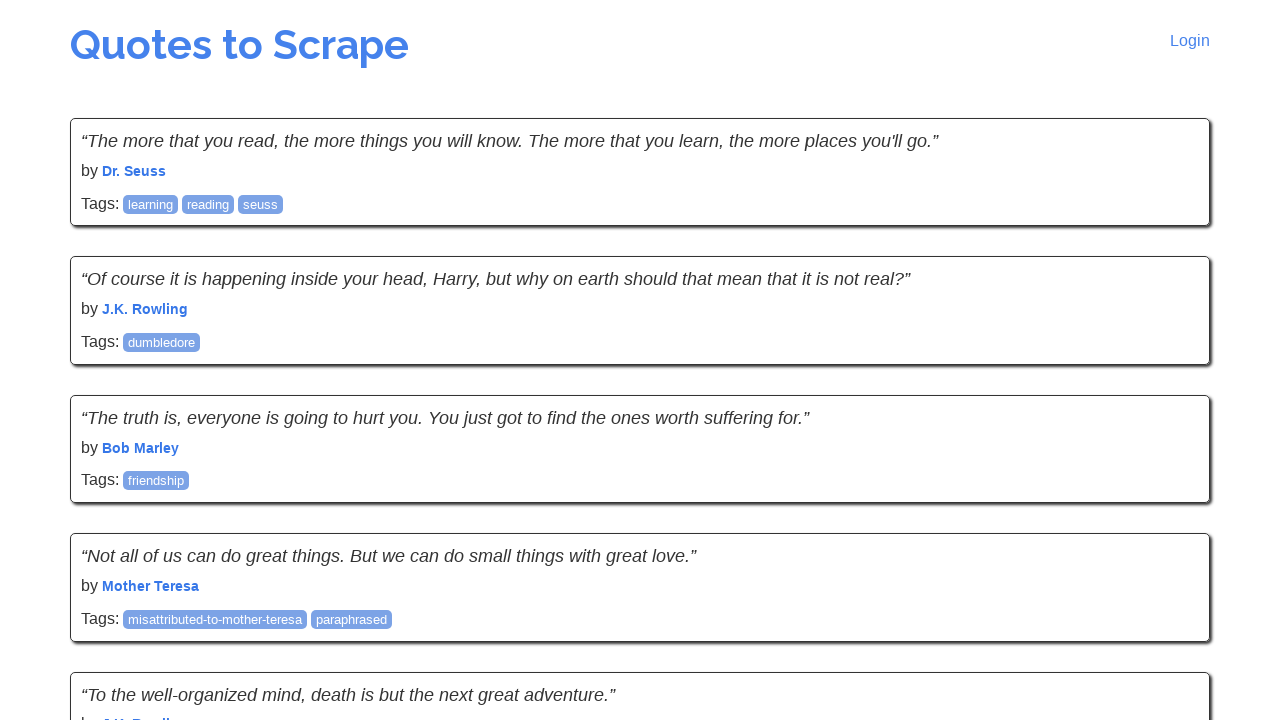

Navigated to page 5
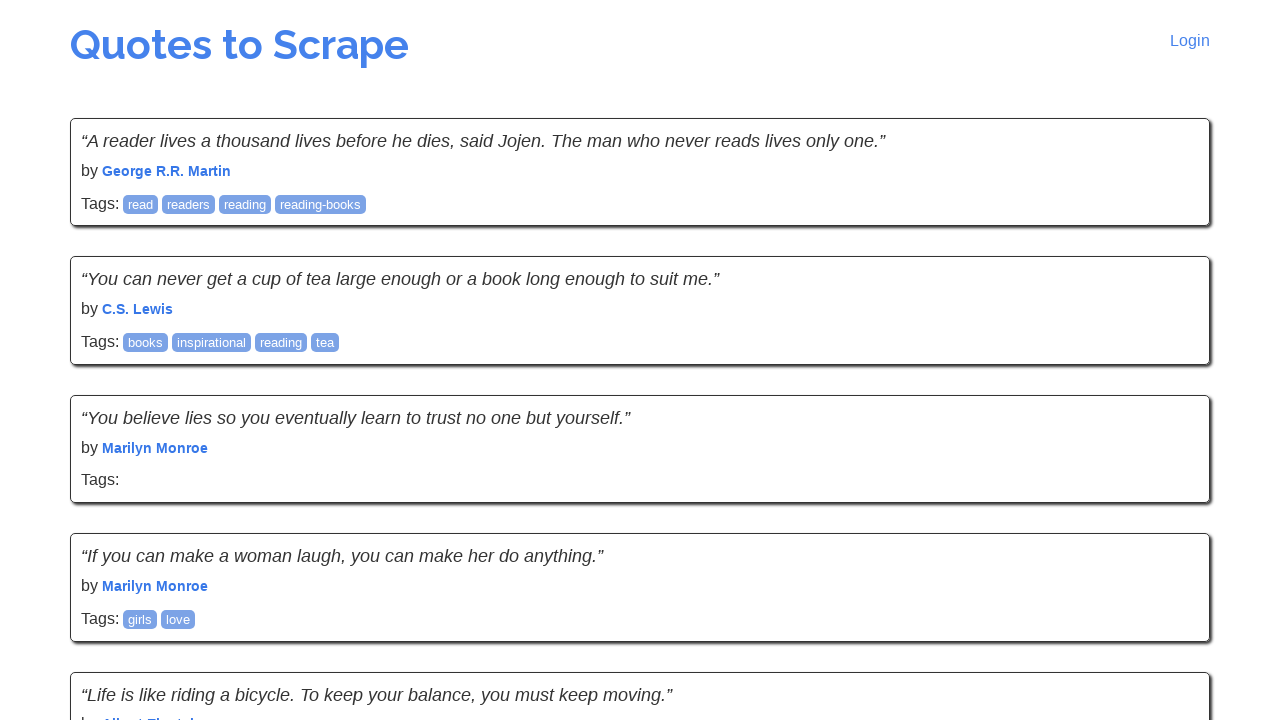

Quote elements loaded on page 5
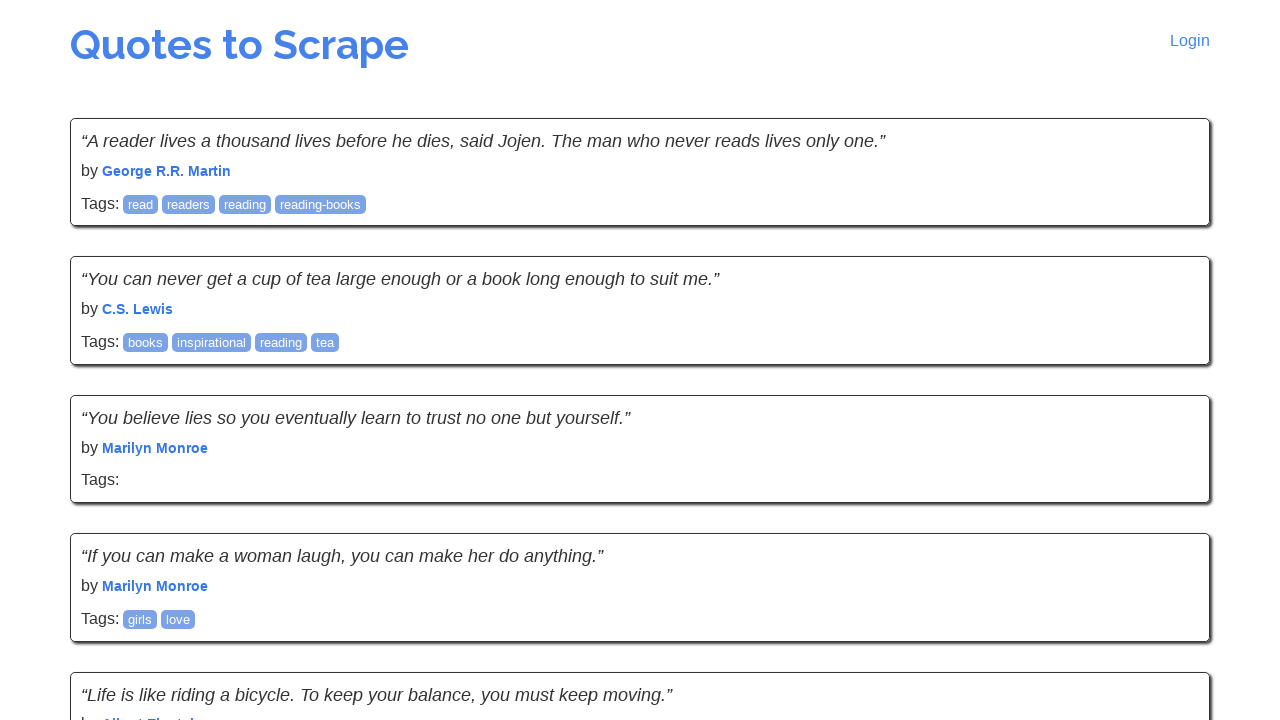

Retrieved 10 quote elements from page 5
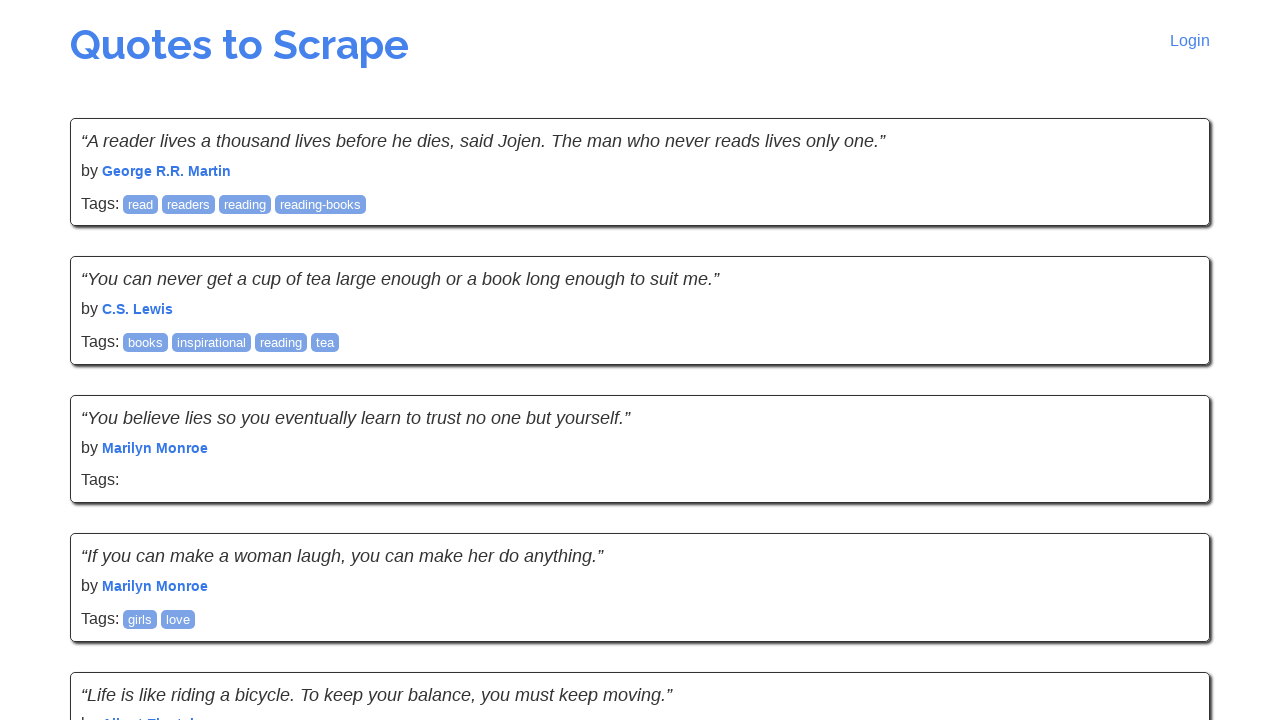

Extracted quote by George R.R. Martin
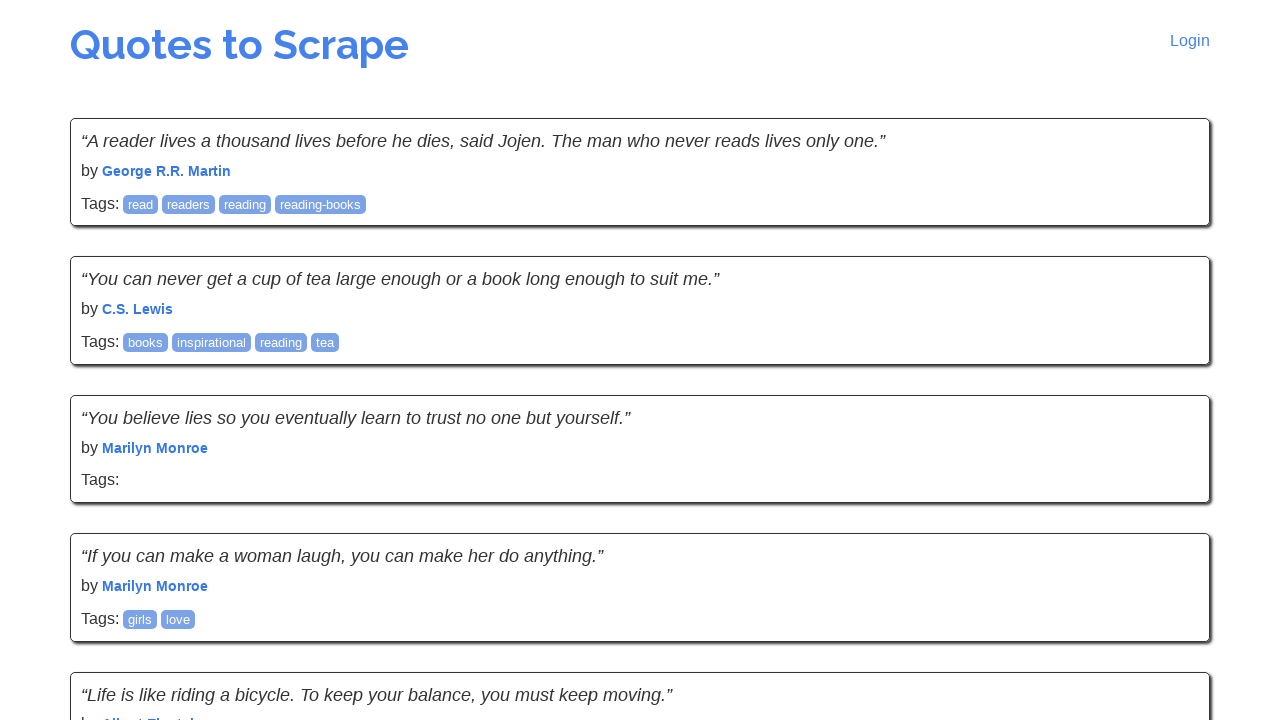

Extracted quote by C.S. Lewis
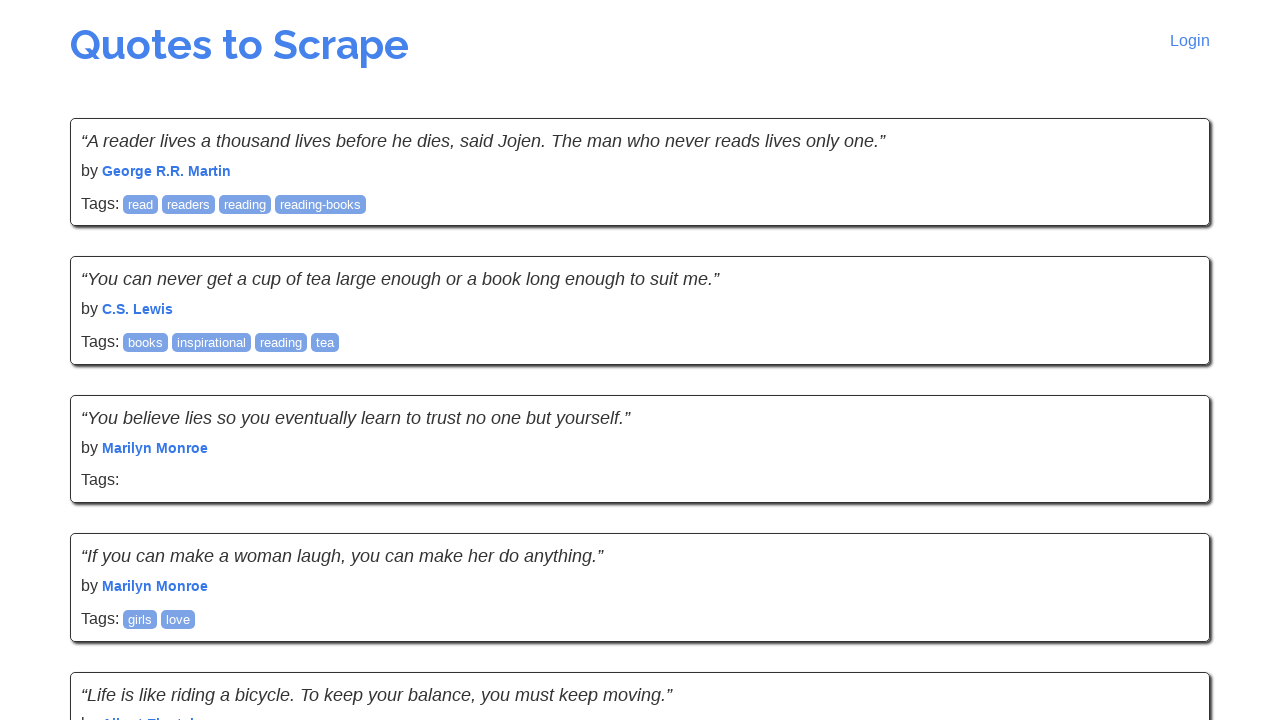

Extracted quote by Marilyn Monroe
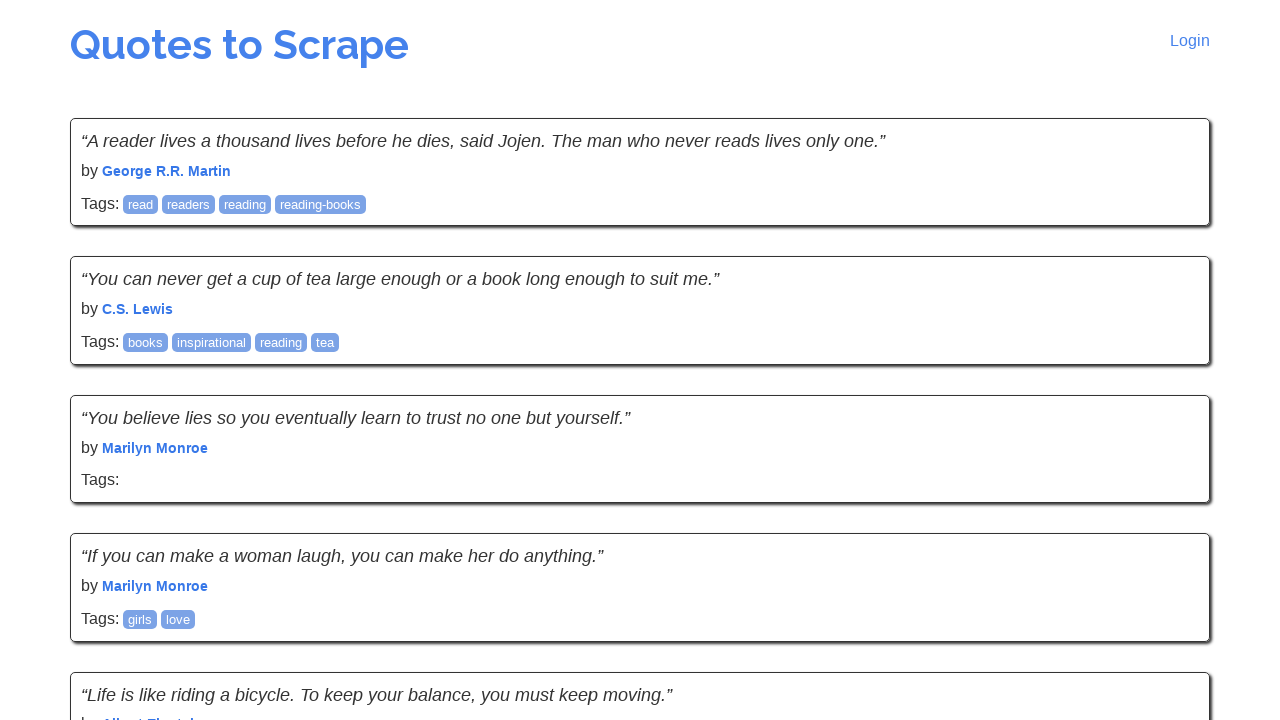

Extracted quote by Marilyn Monroe
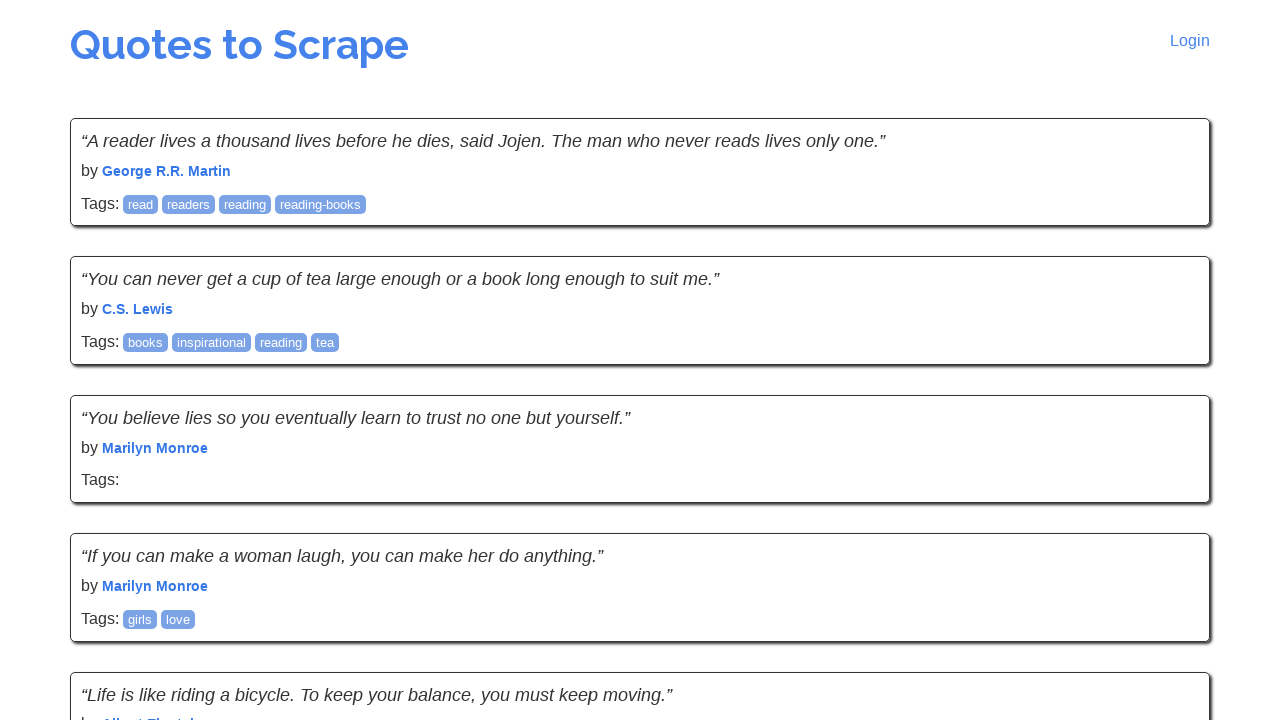

Extracted quote by Albert Einstein
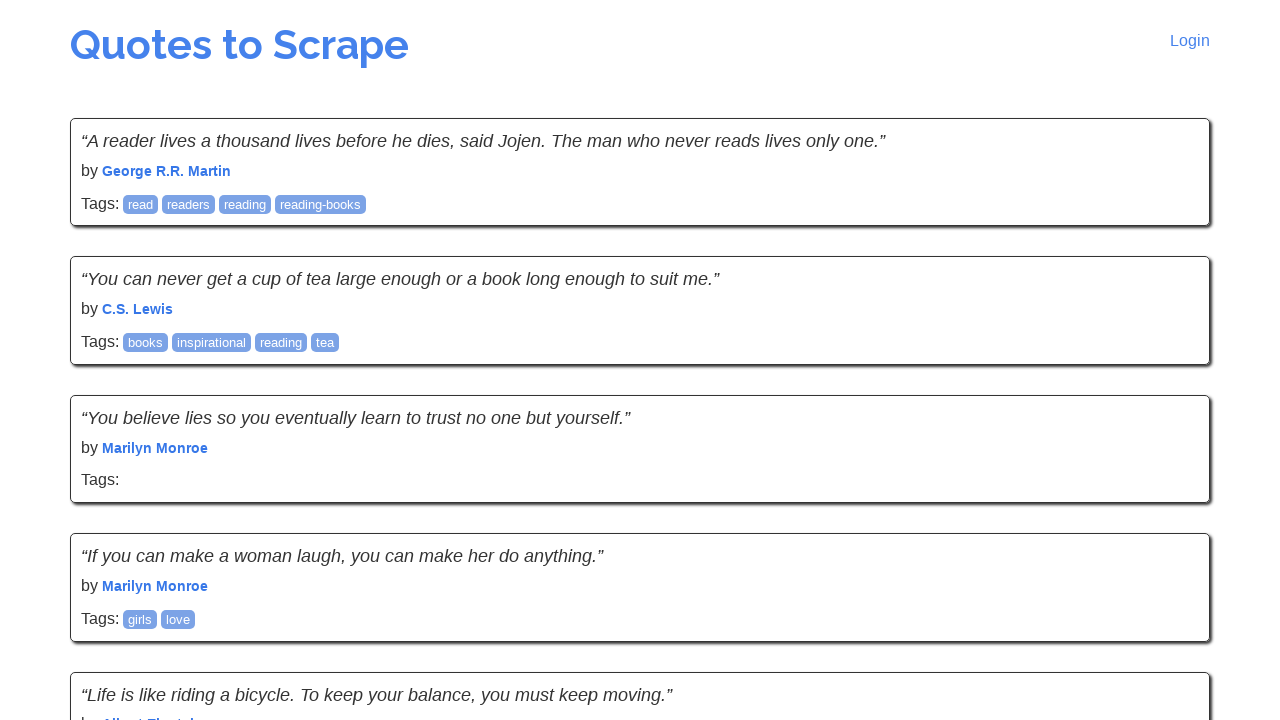

Extracted quote by Marilyn Monroe
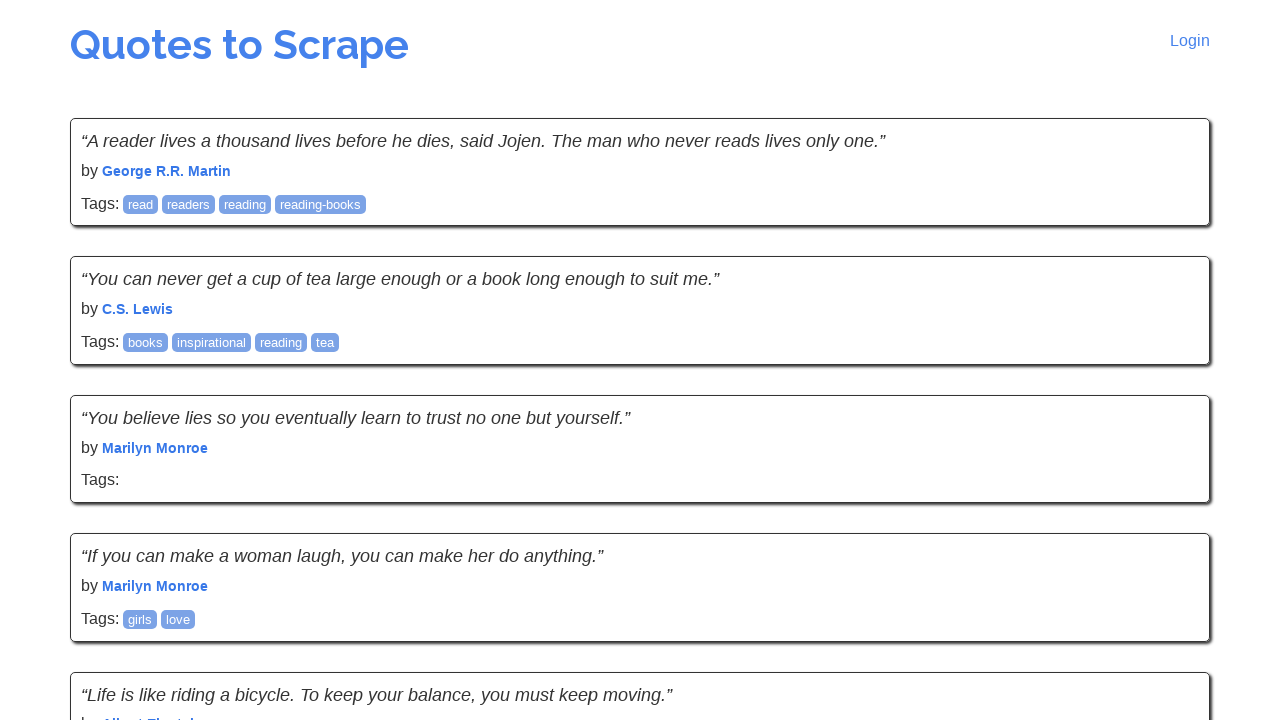

Extracted quote by Marilyn Monroe
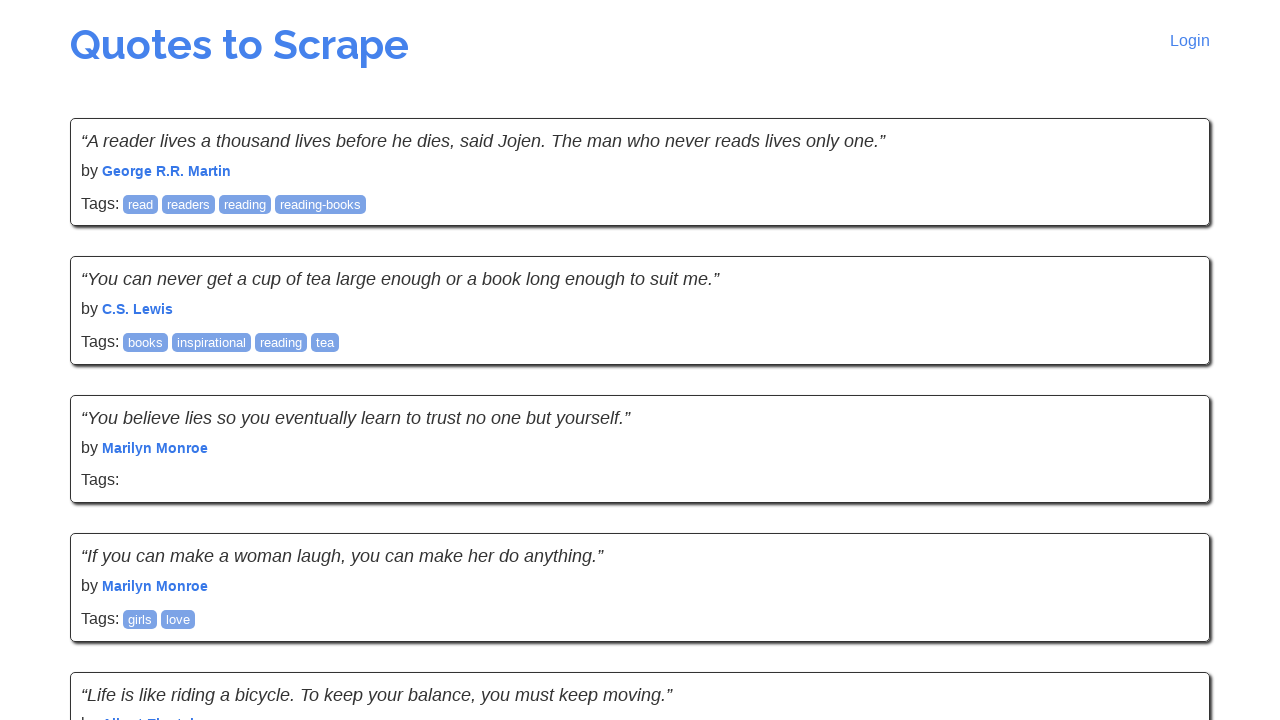

Extracted quote by Martin Luther King Jr.
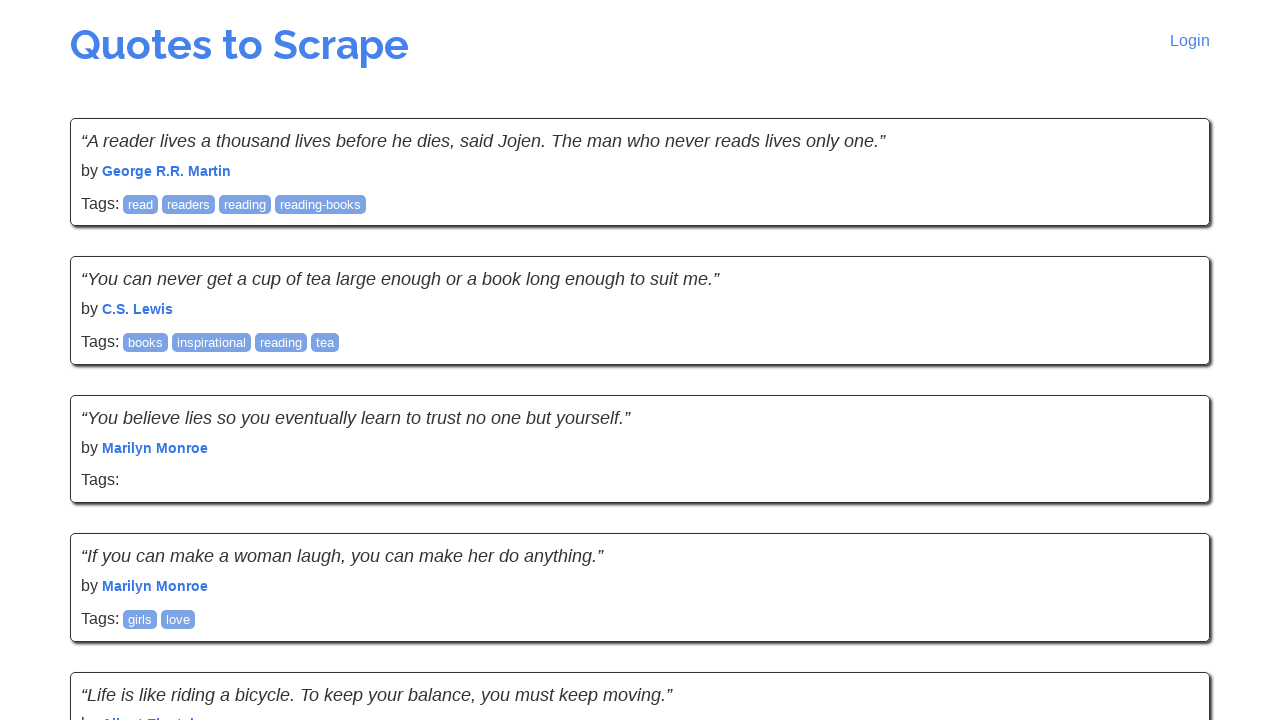

Extracted quote by J.K. Rowling
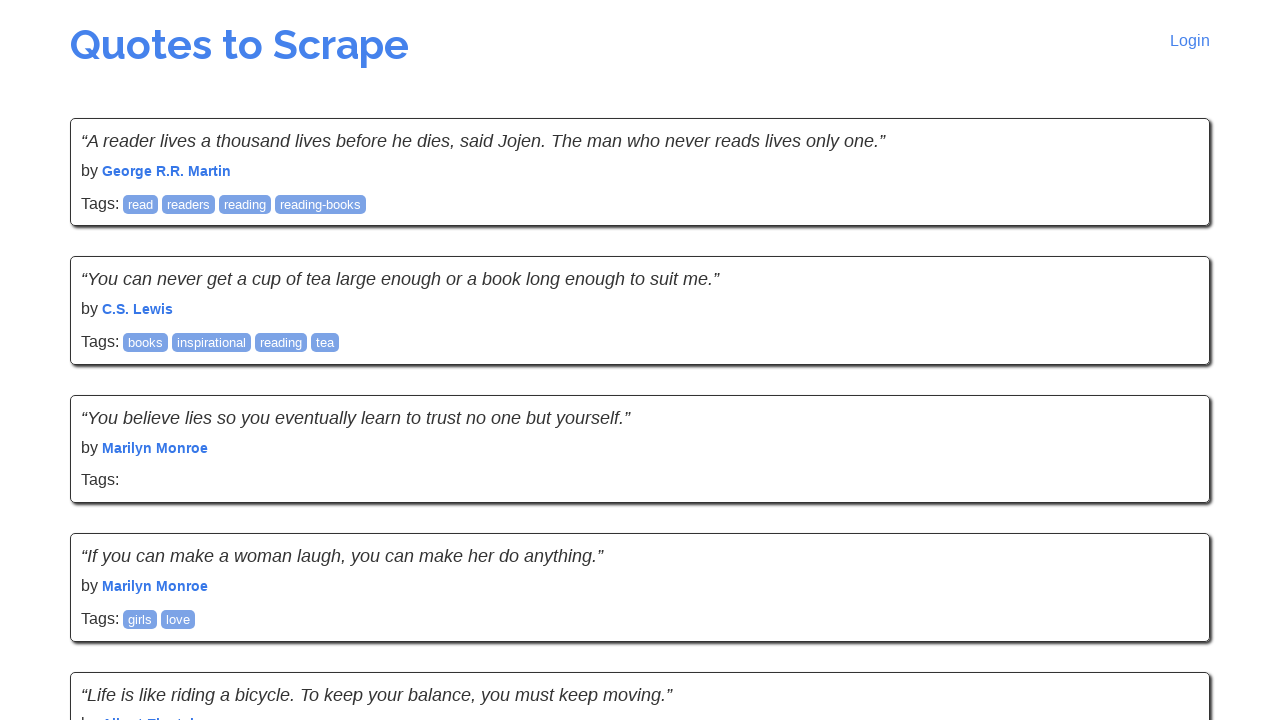

Extracted quote by James Baldwin
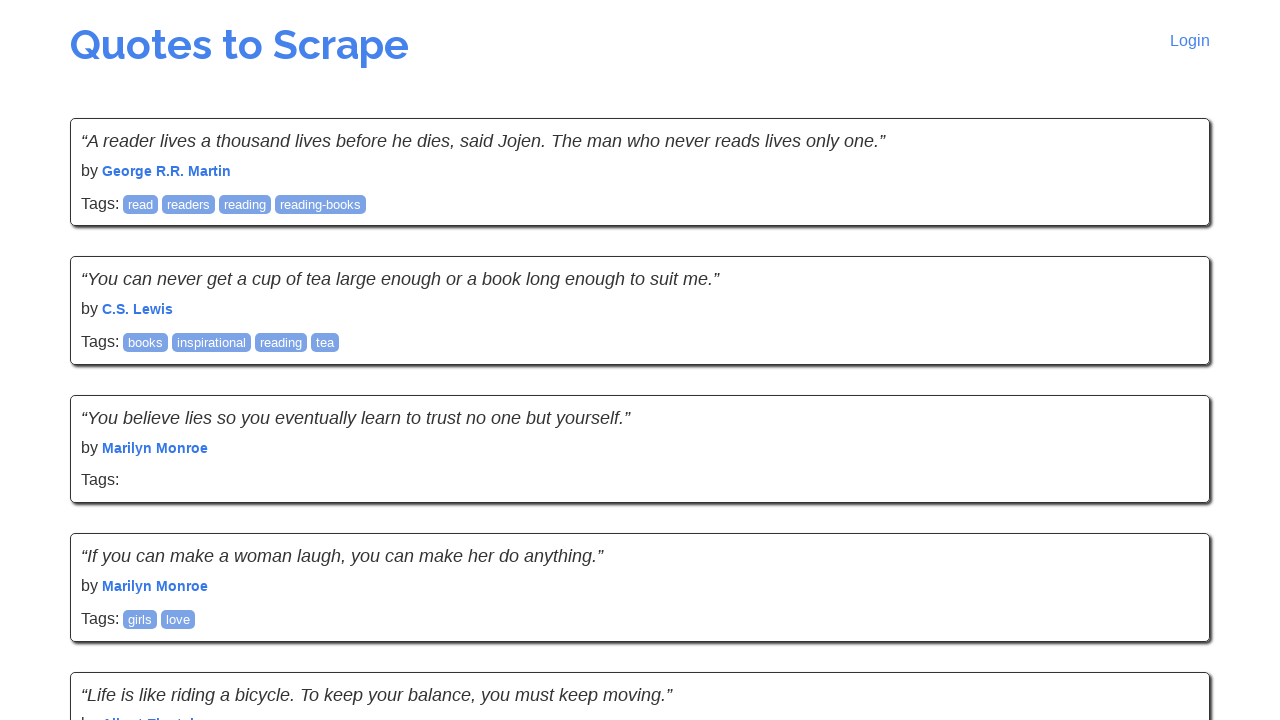

Navigated to page 6
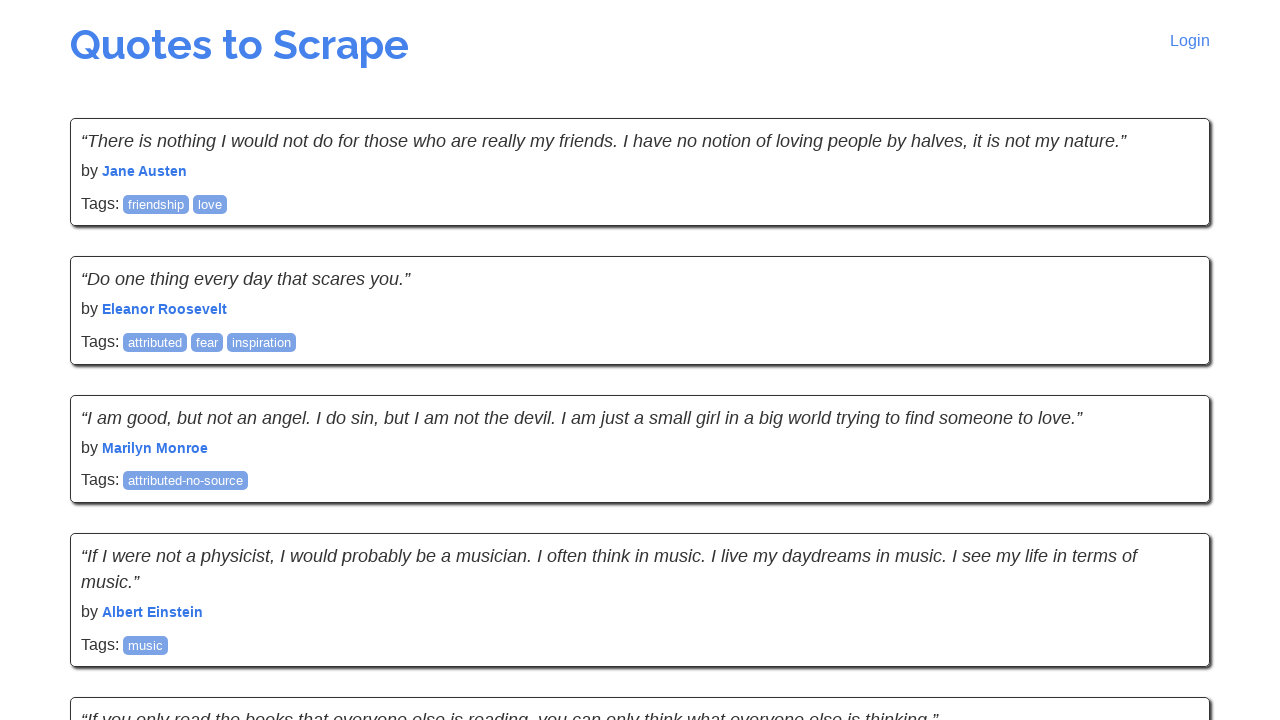

Quote elements loaded on page 6
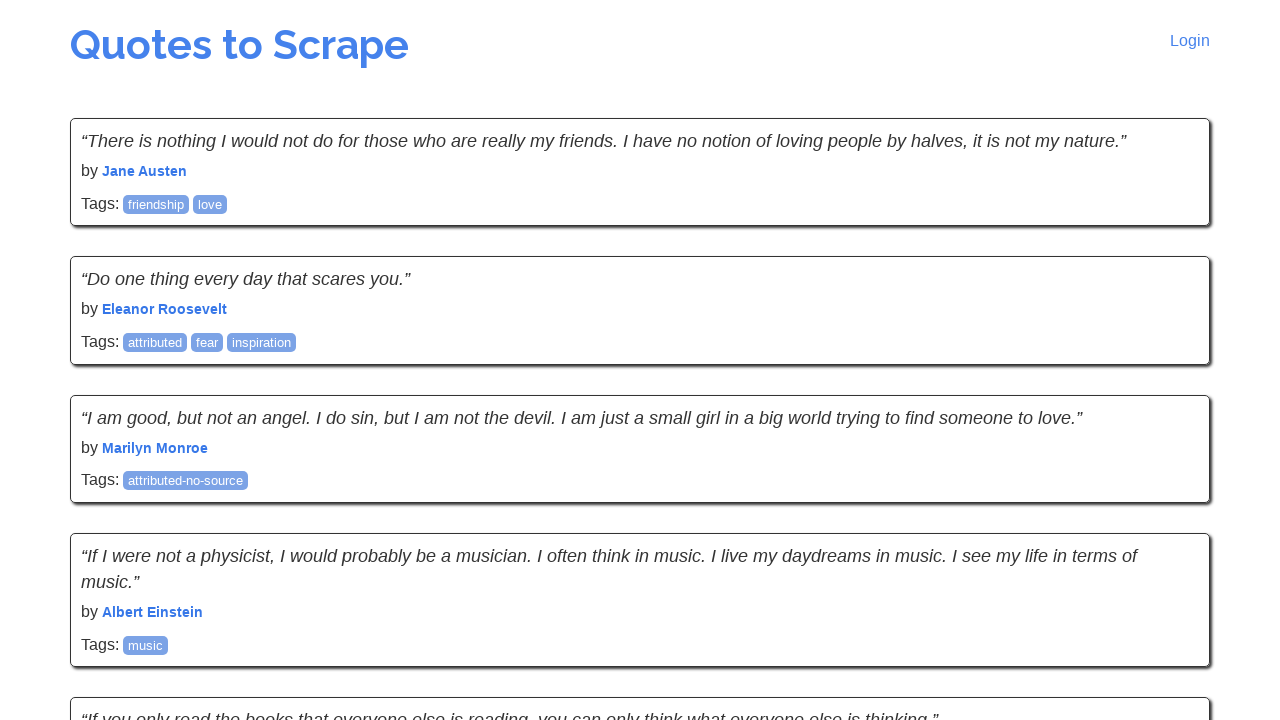

Retrieved 10 quote elements from page 6
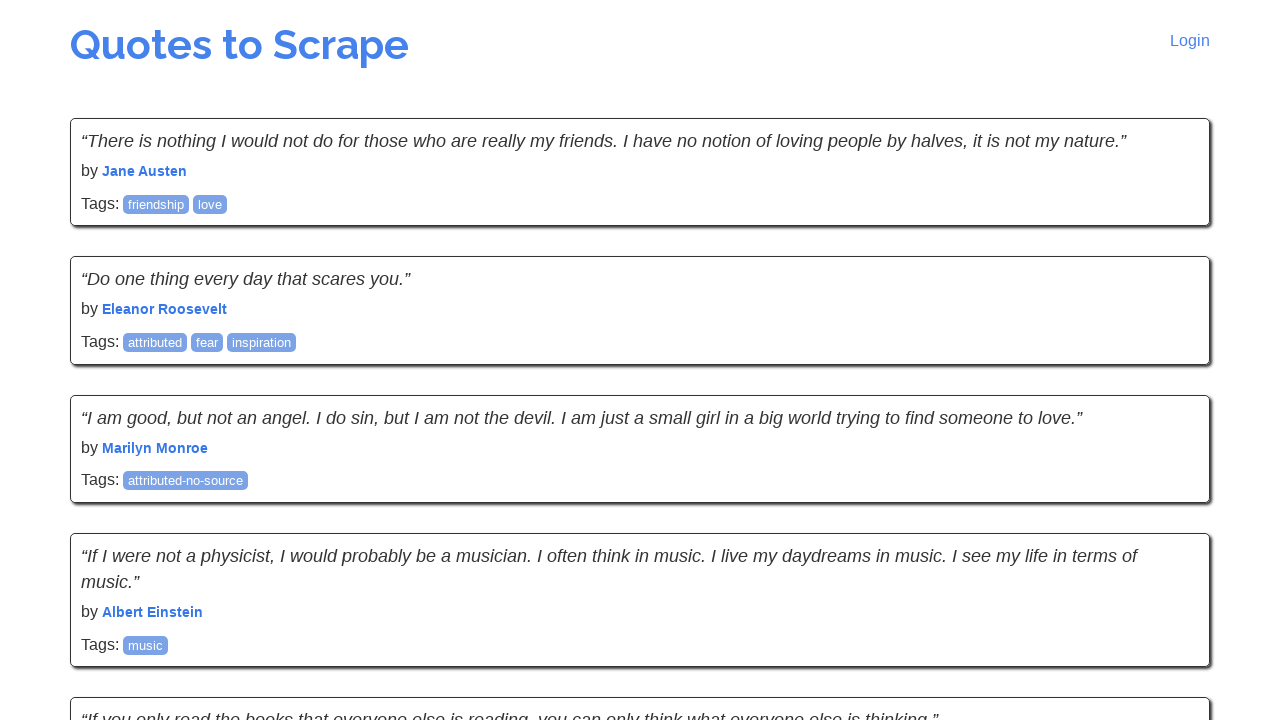

Extracted quote by Jane Austen
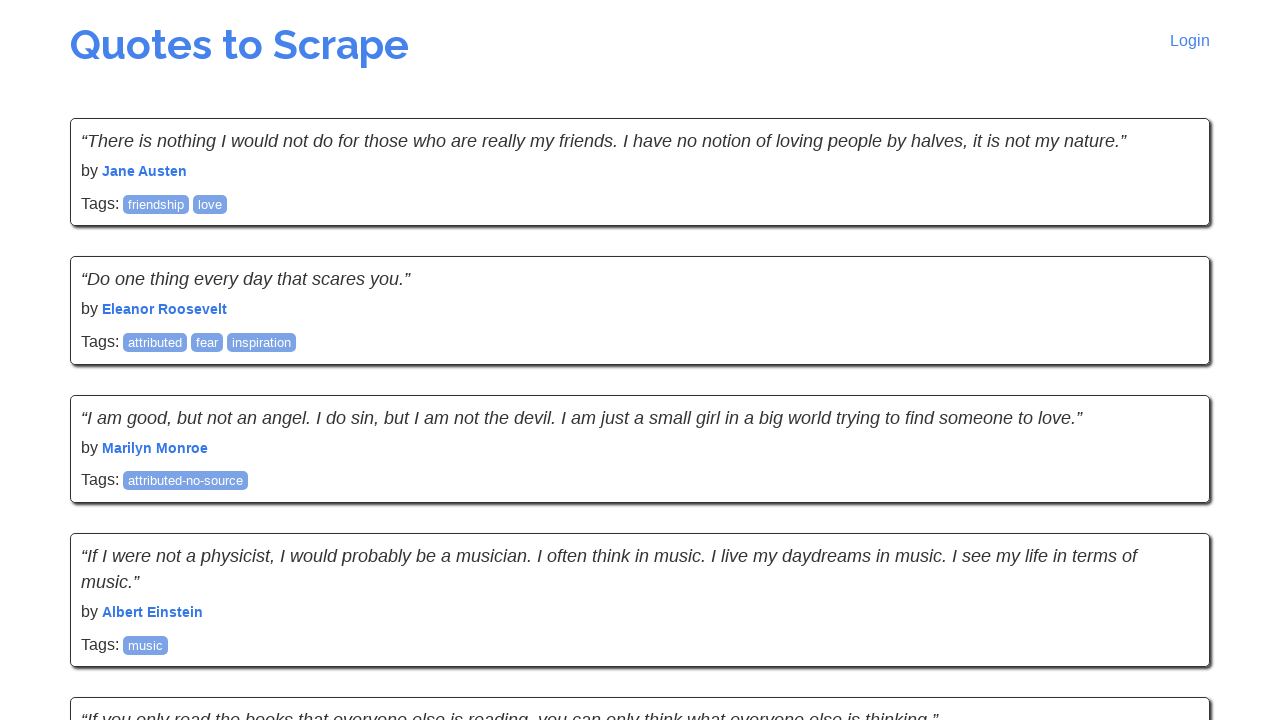

Extracted quote by Eleanor Roosevelt
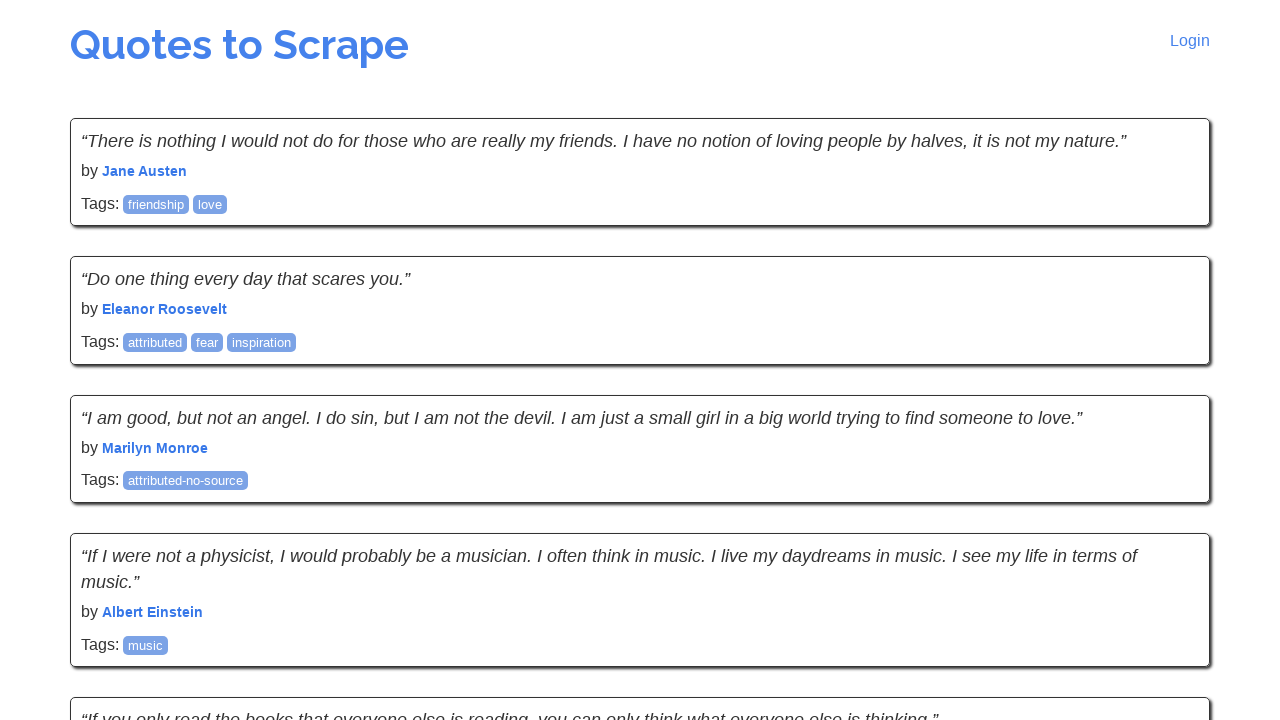

Extracted quote by Marilyn Monroe
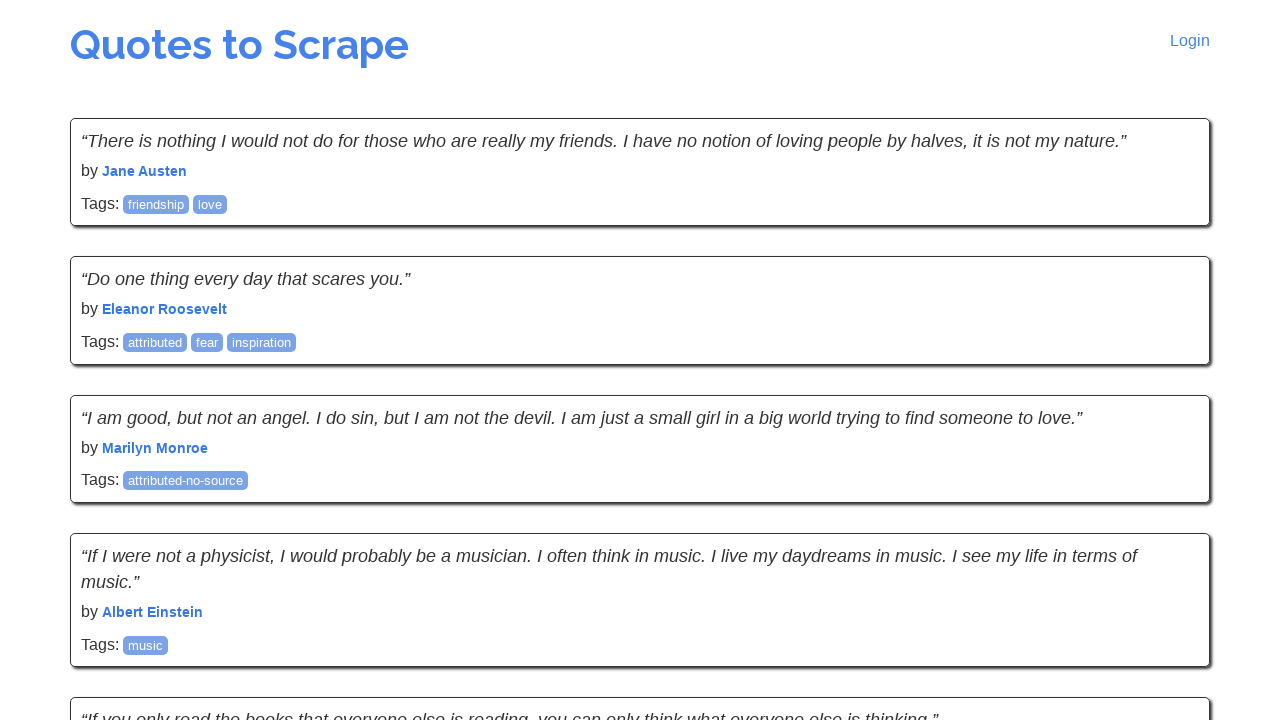

Extracted quote by Albert Einstein
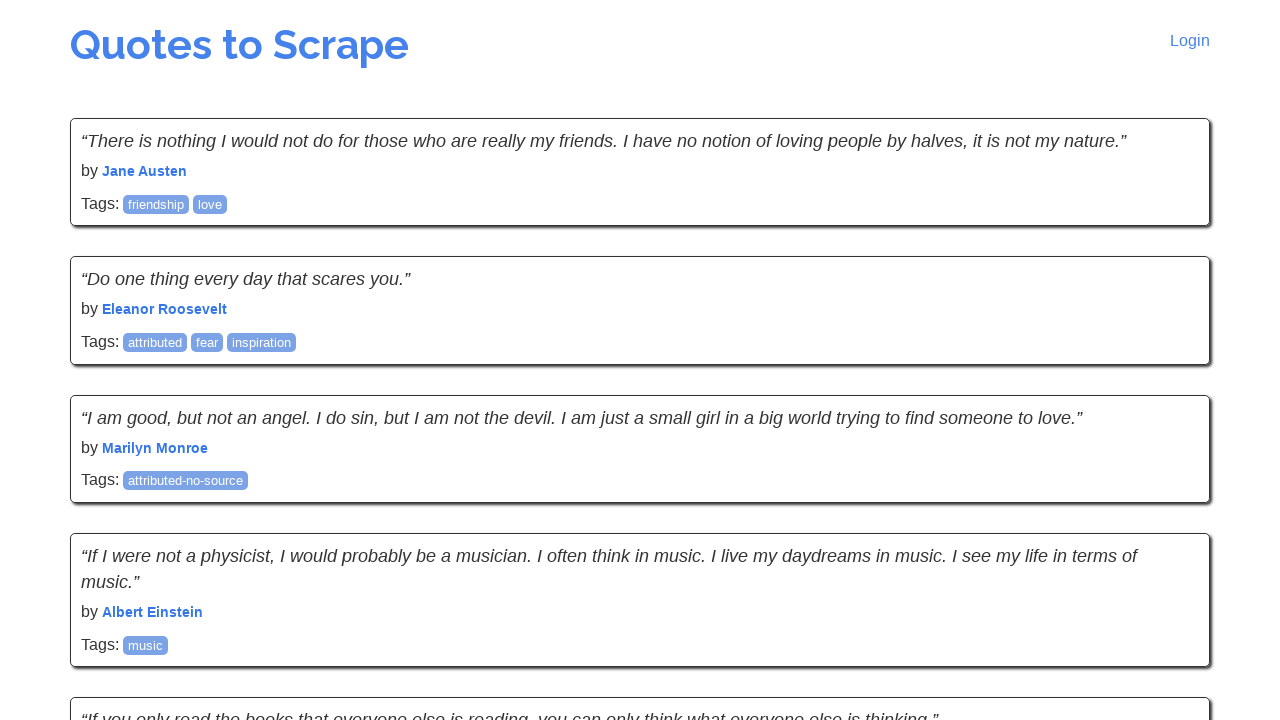

Extracted quote by Haruki Murakami
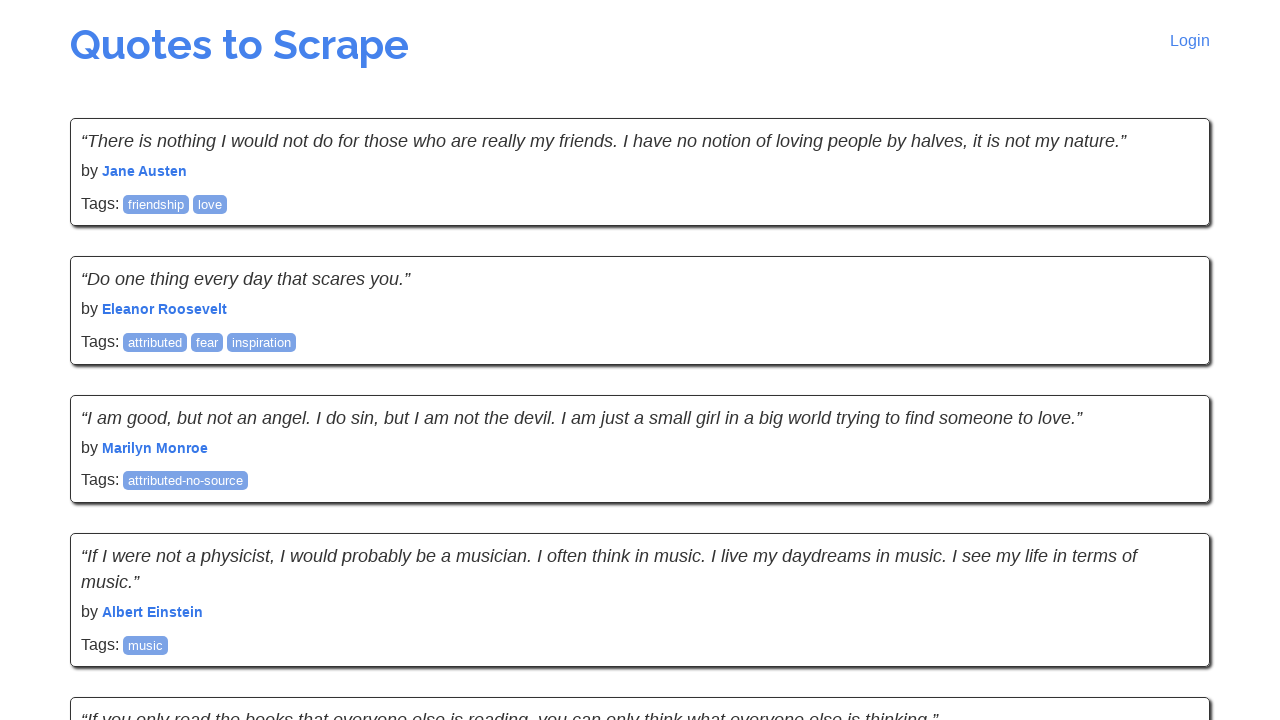

Extracted quote by Alexandre Dumas fils
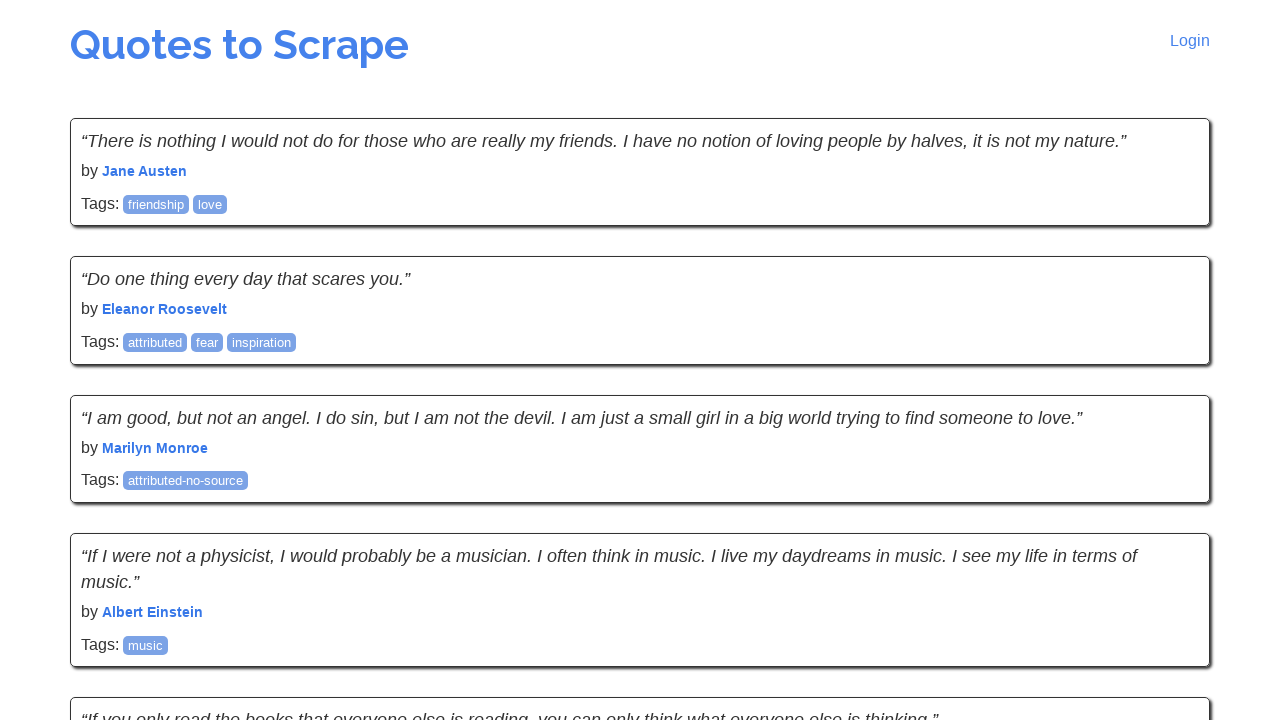

Extracted quote by Stephenie Meyer
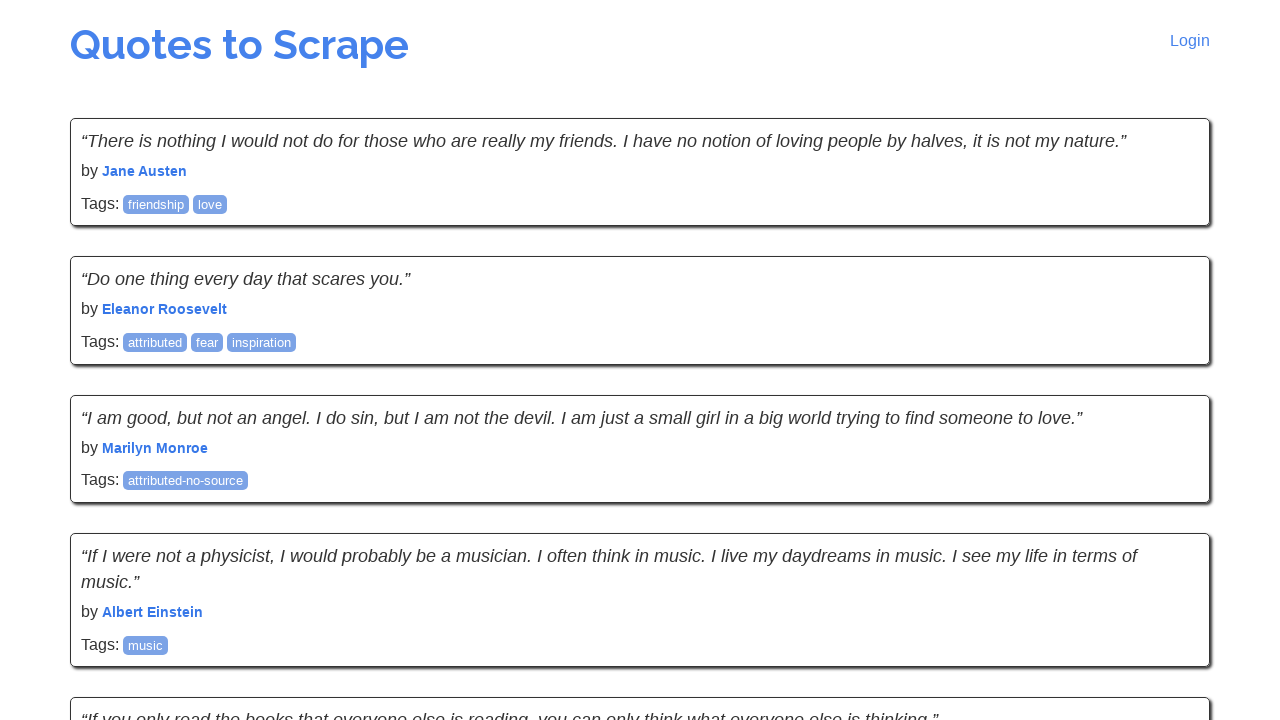

Extracted quote by Ernest Hemingway
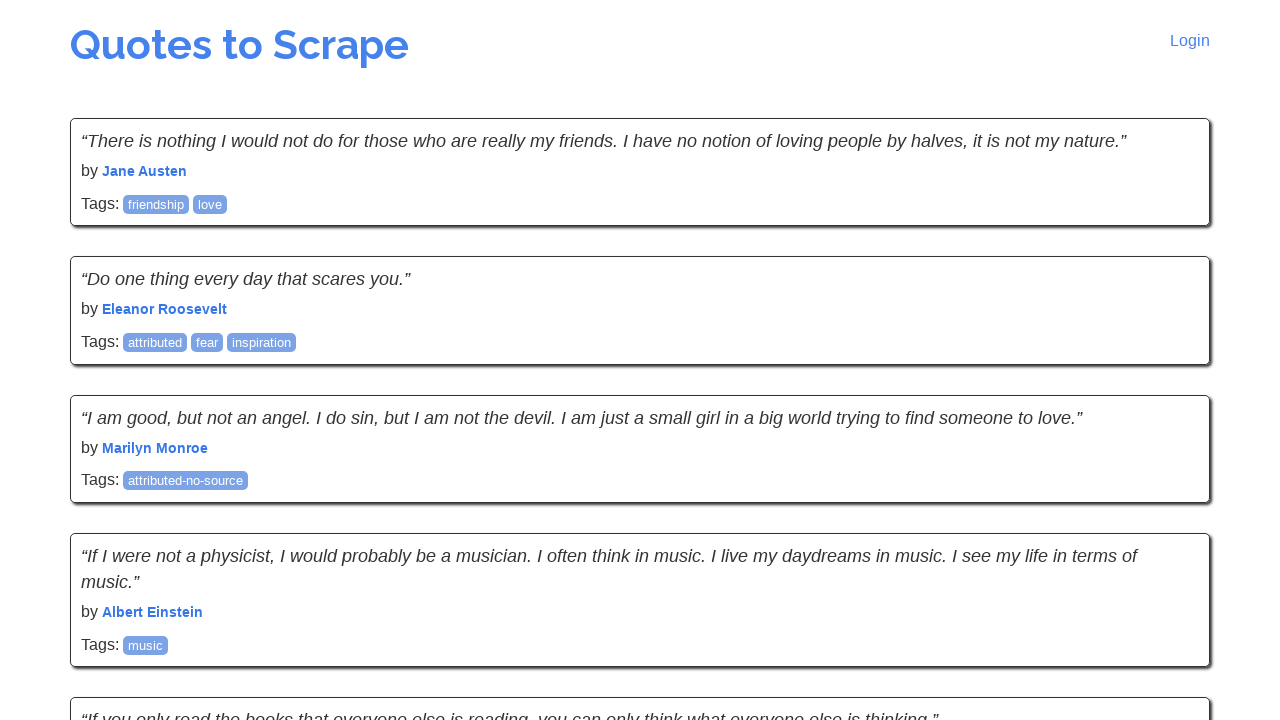

Extracted quote by Helen Keller
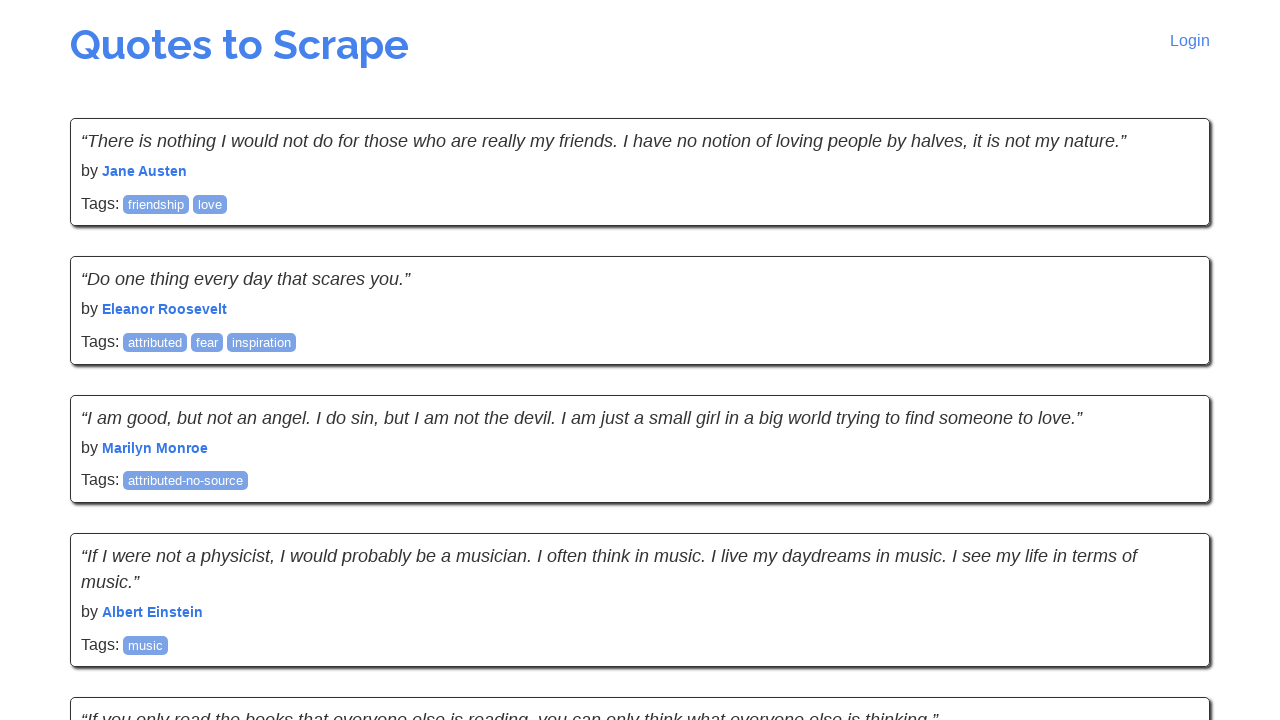

Extracted quote by George Bernard Shaw
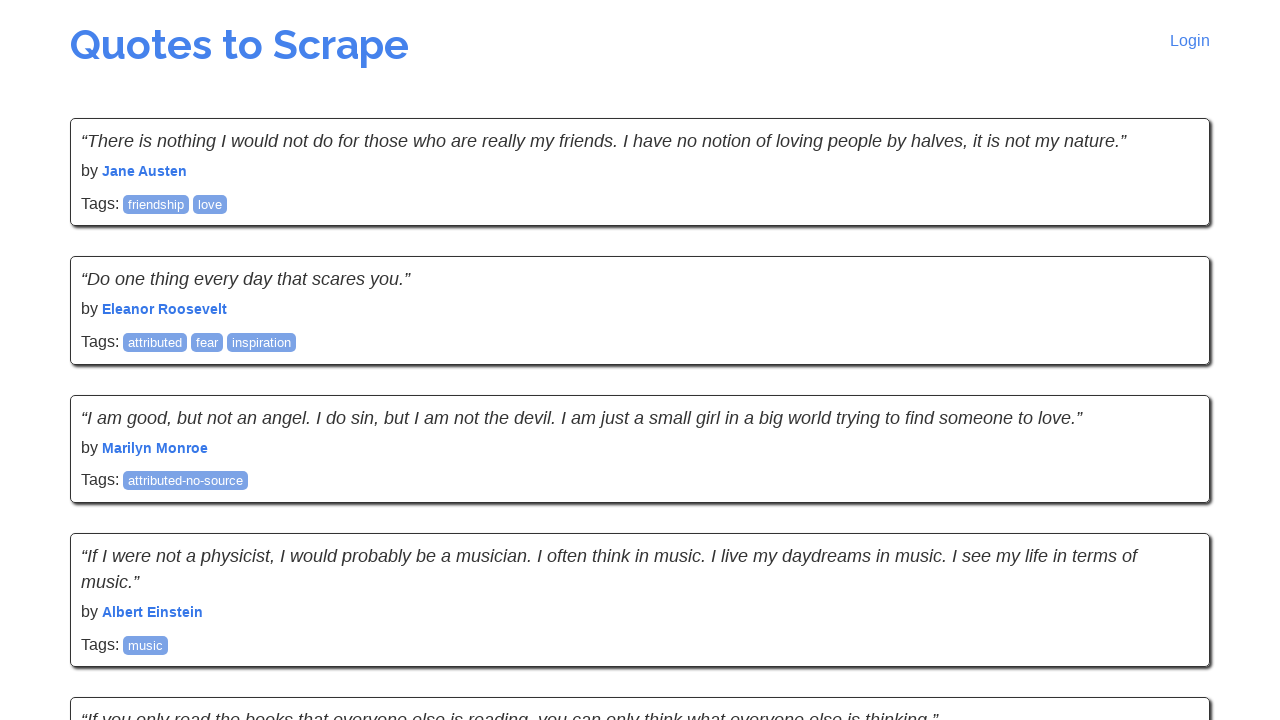

Navigated to page 7
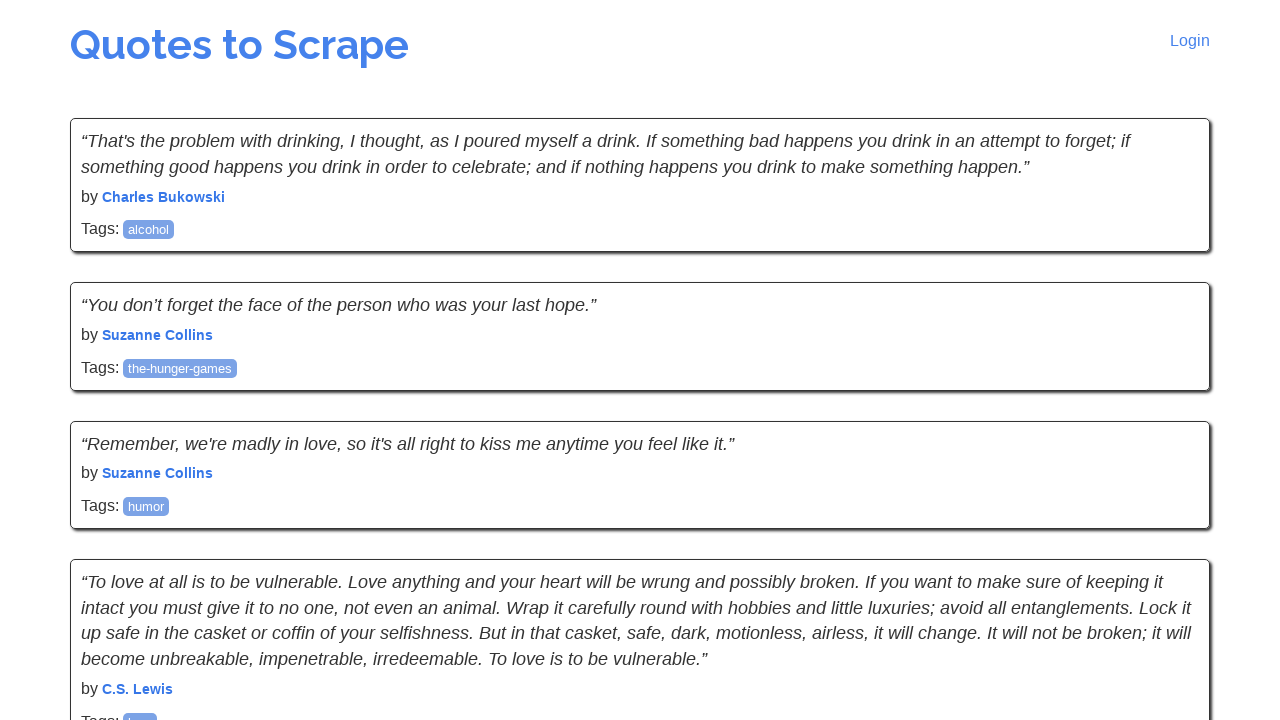

Quote elements loaded on page 7
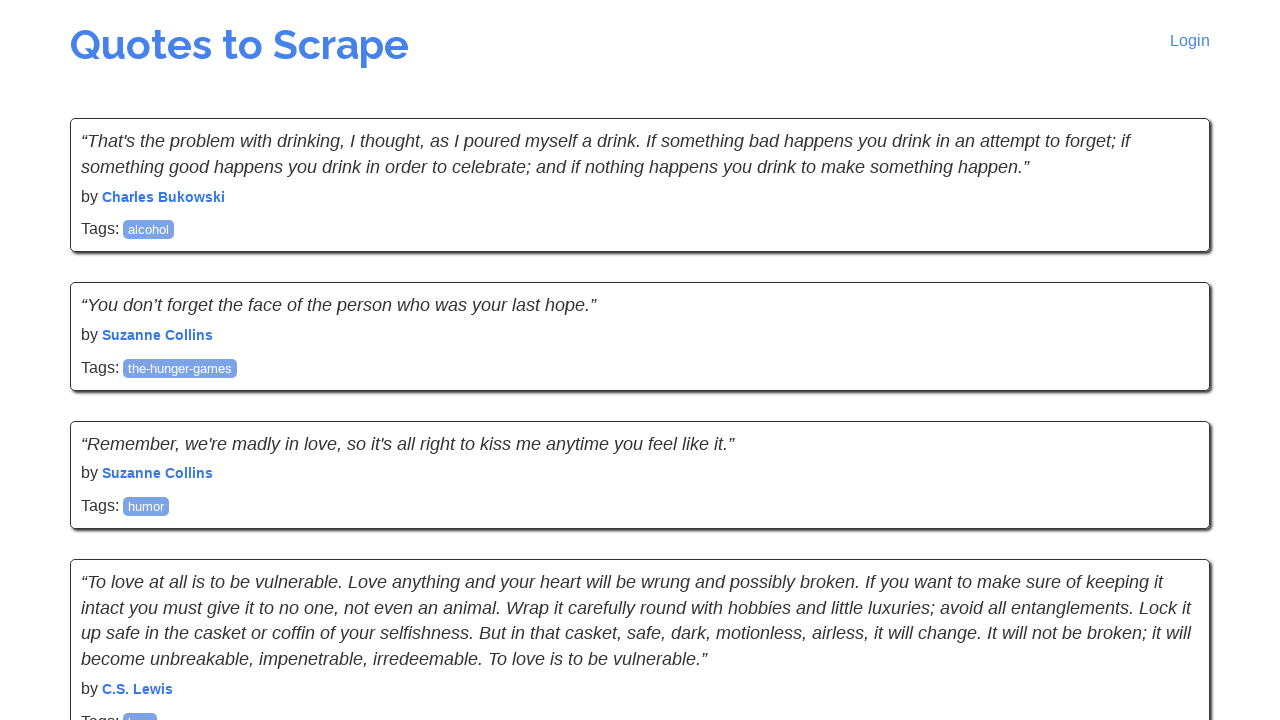

Retrieved 10 quote elements from page 7
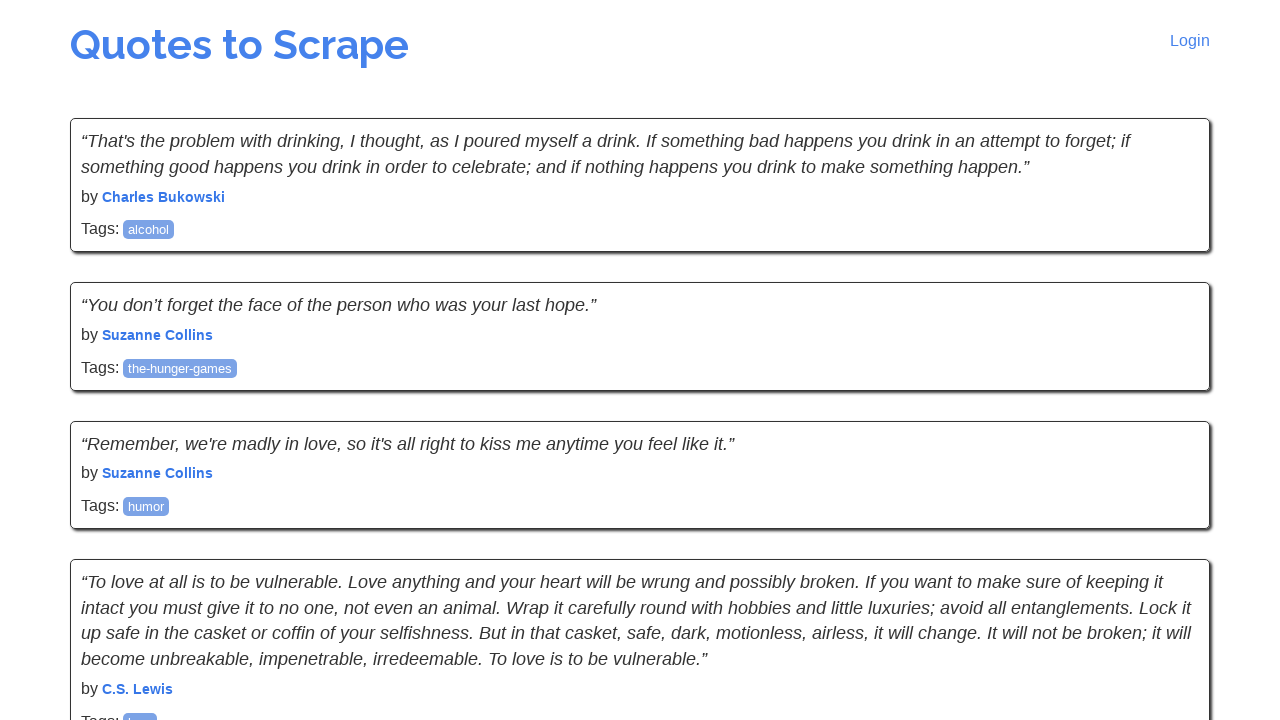

Extracted quote by Charles Bukowski
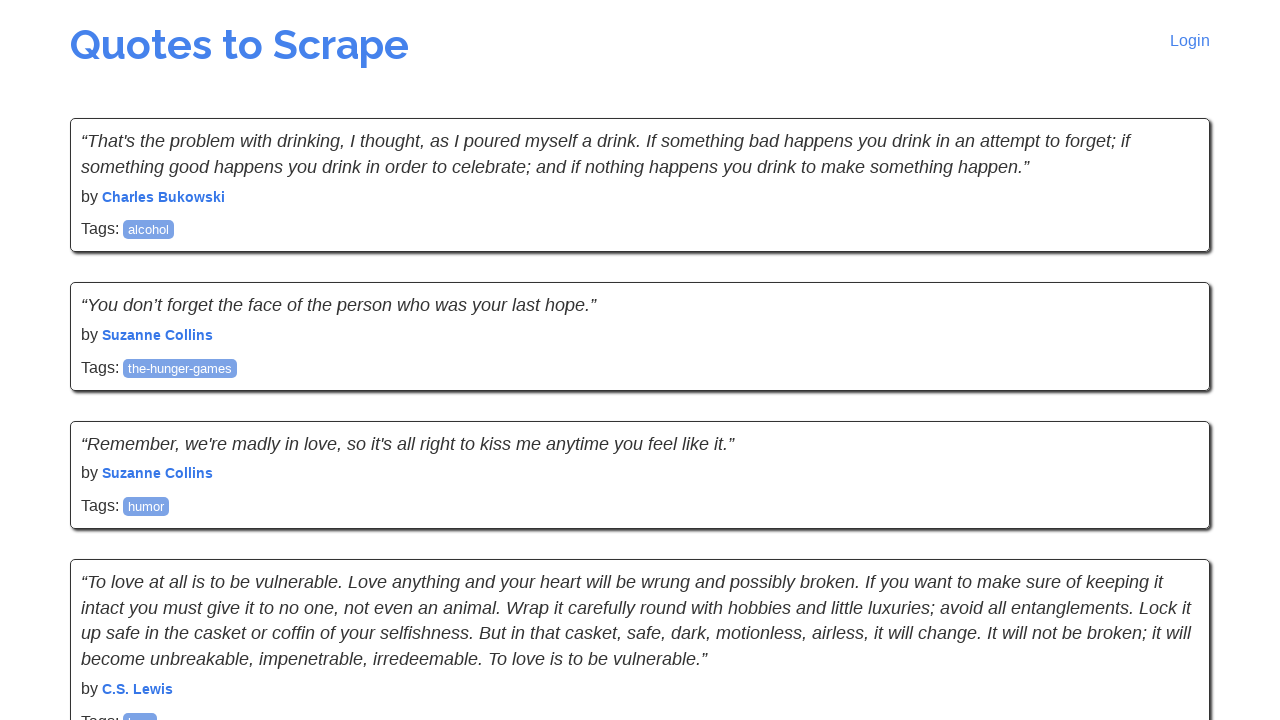

Extracted quote by Suzanne Collins
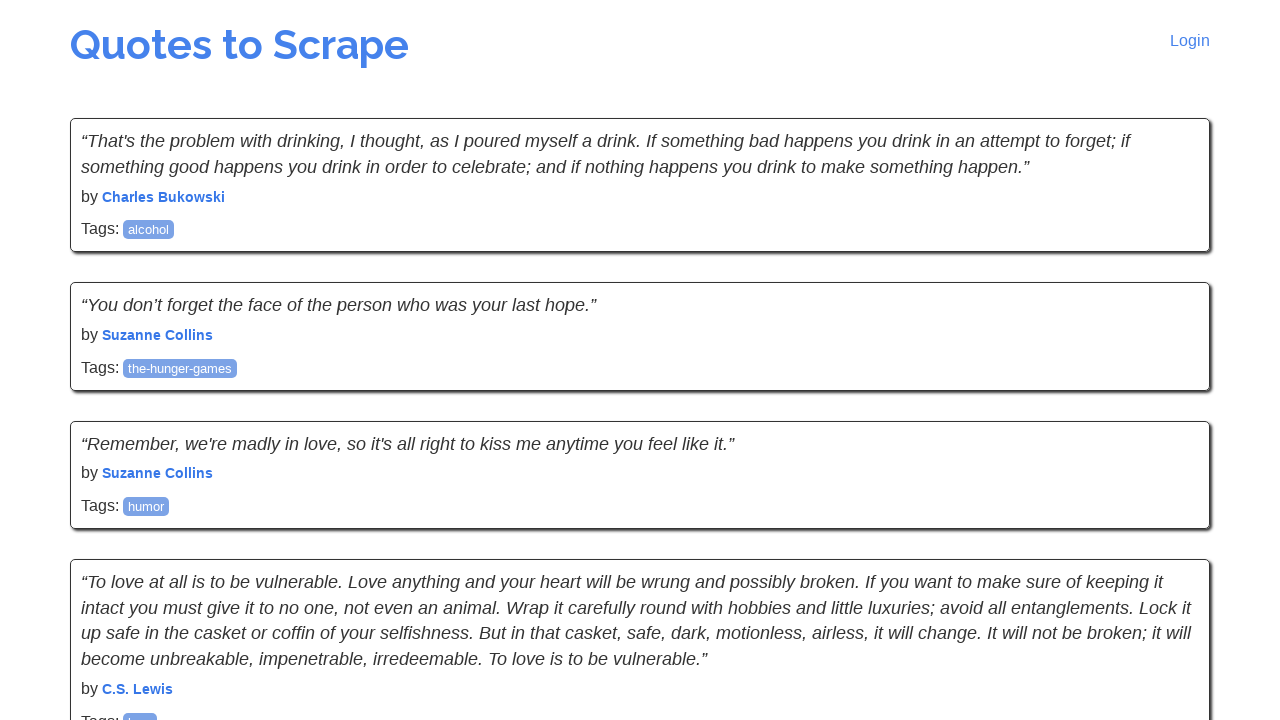

Extracted quote by Suzanne Collins
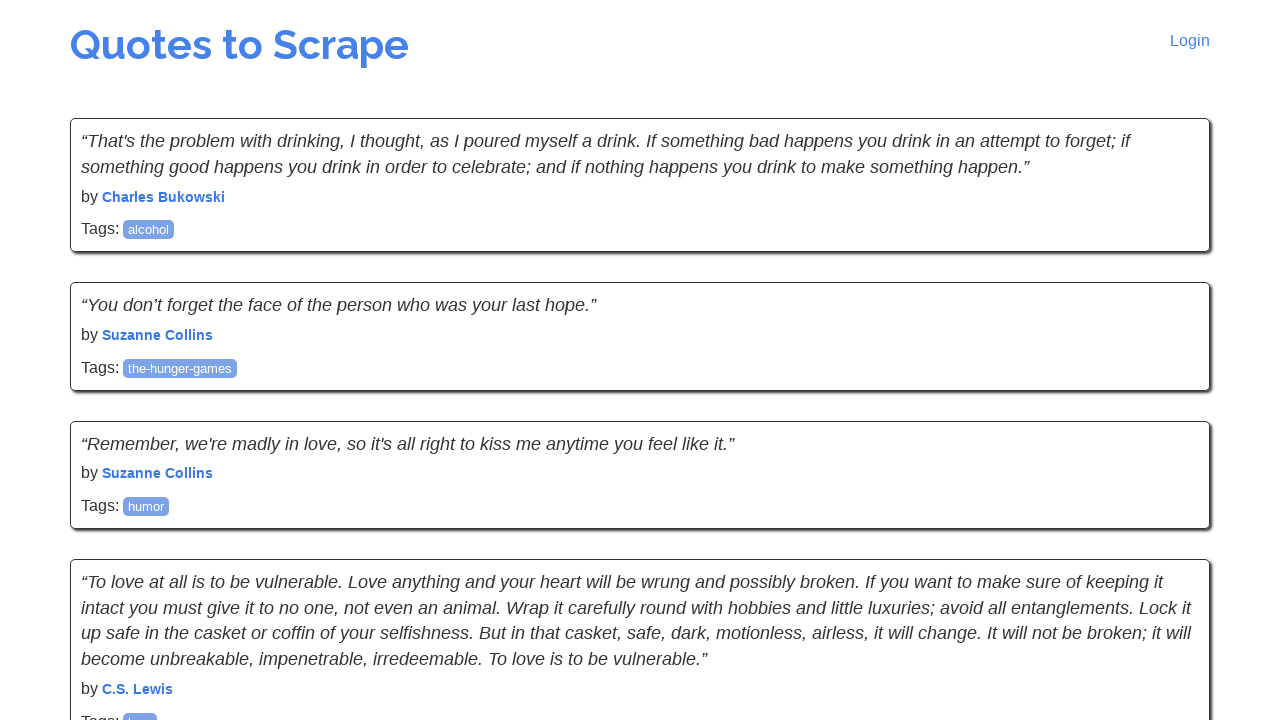

Extracted quote by C.S. Lewis
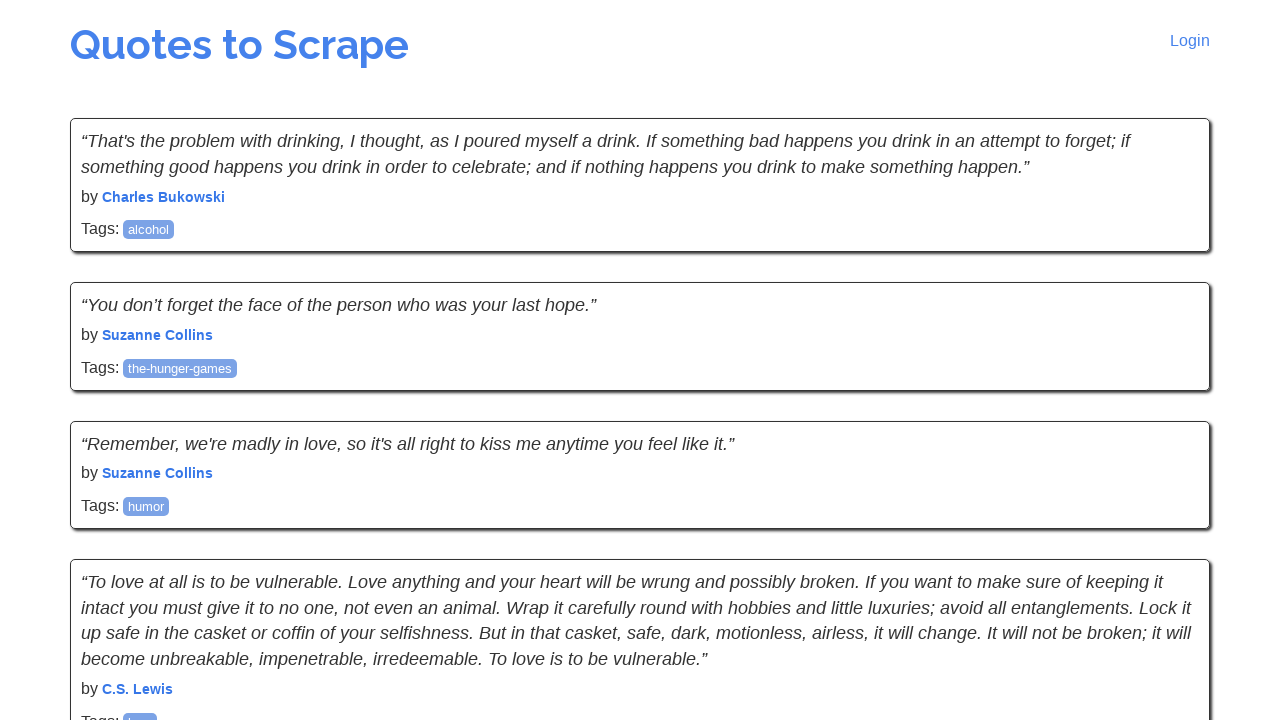

Extracted quote by J.R.R. Tolkien
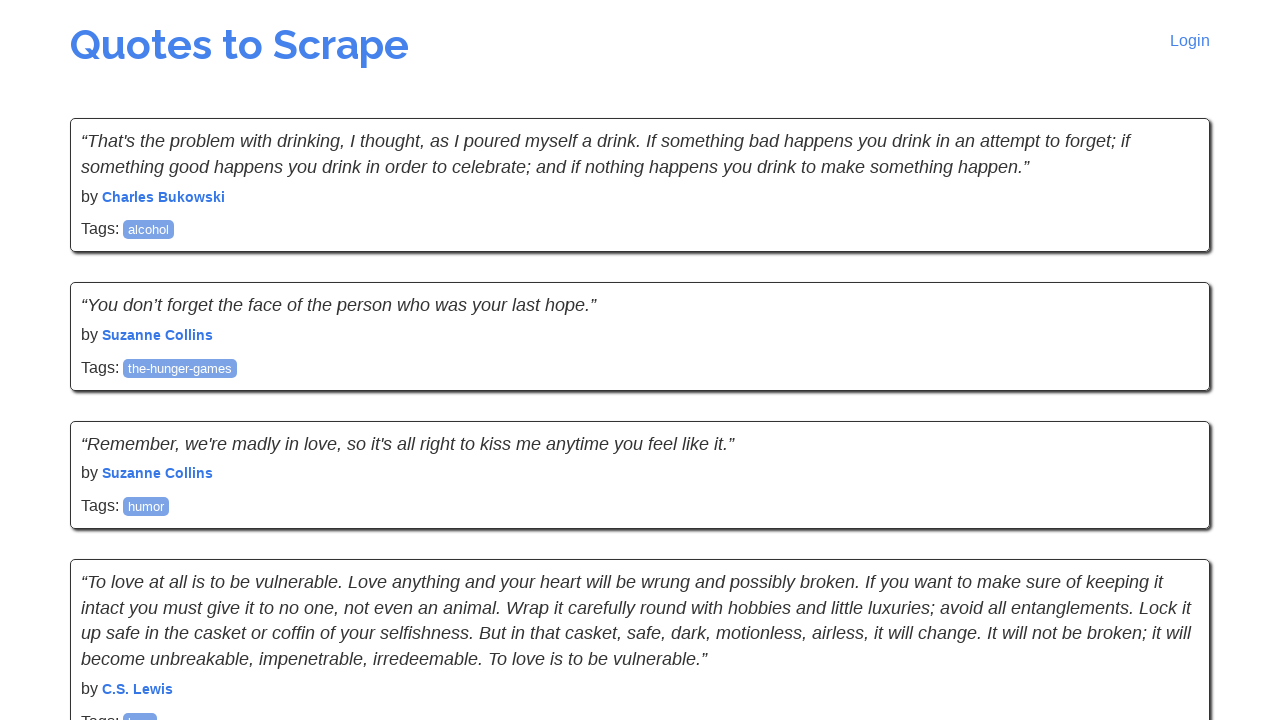

Extracted quote by J.K. Rowling
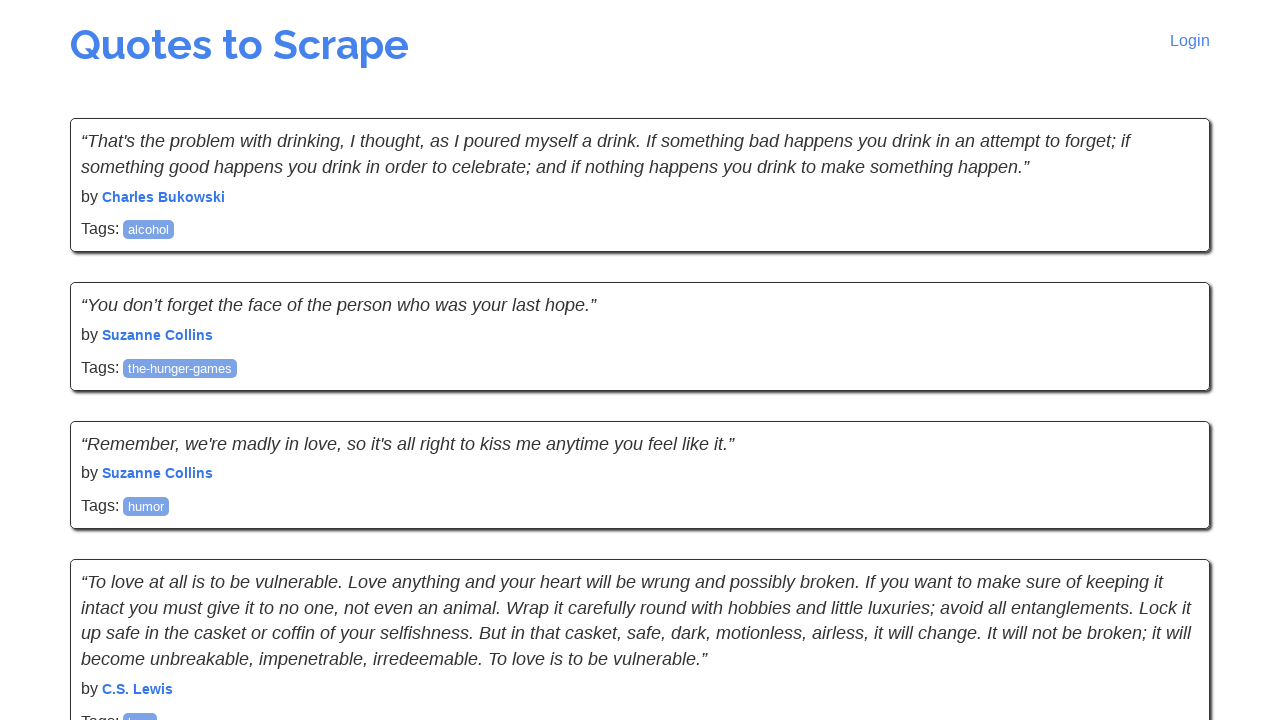

Extracted quote by Ernest Hemingway
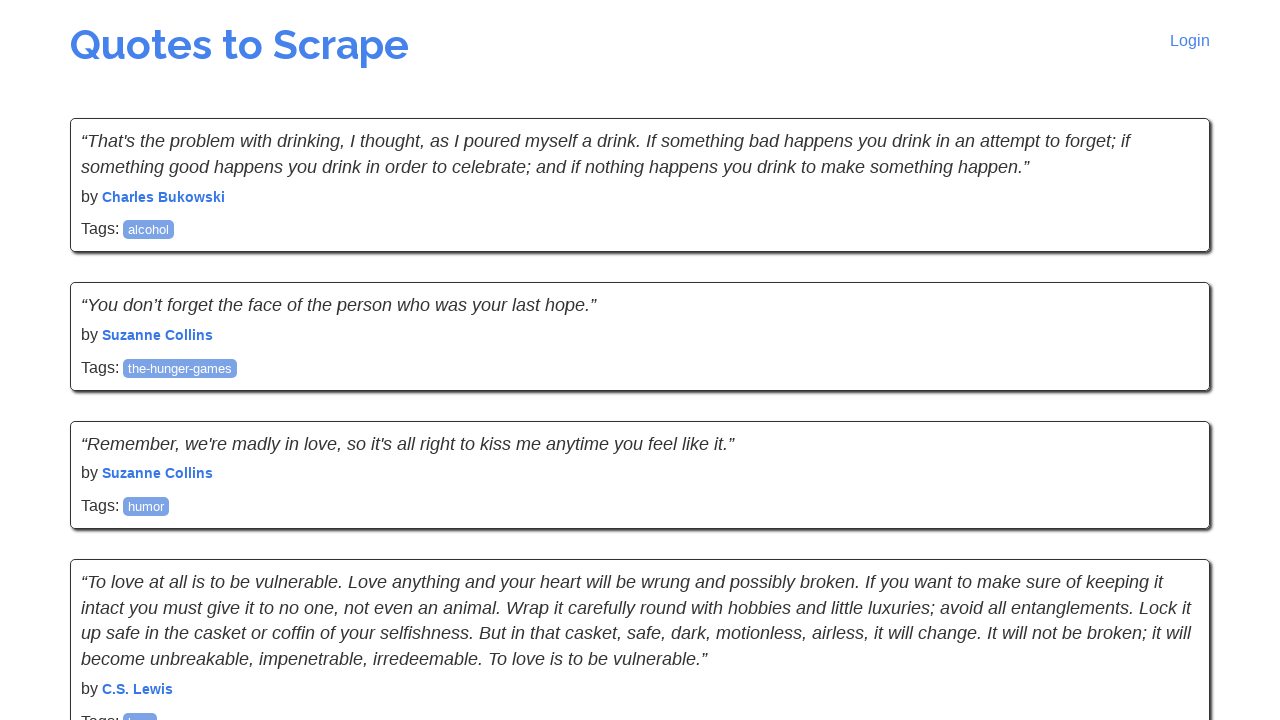

Extracted quote by Ralph Waldo Emerson
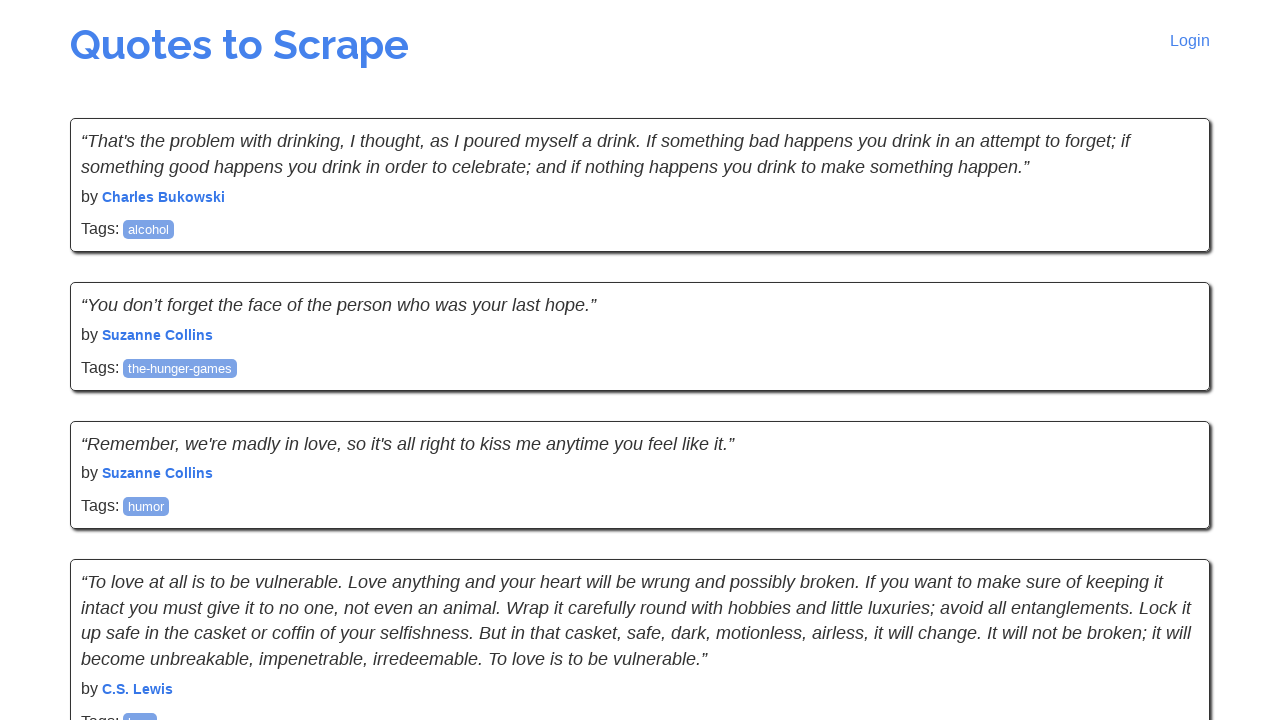

Extracted quote by Mark Twain
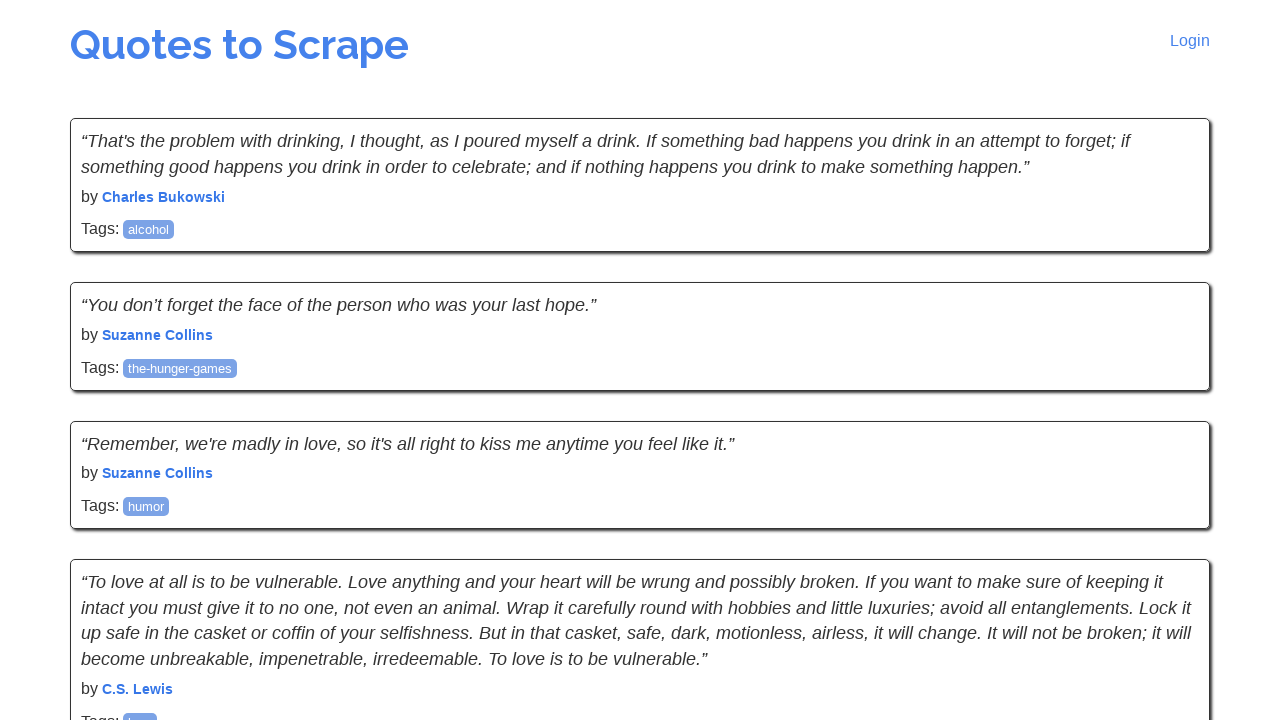

Extracted quote by Dr. Seuss
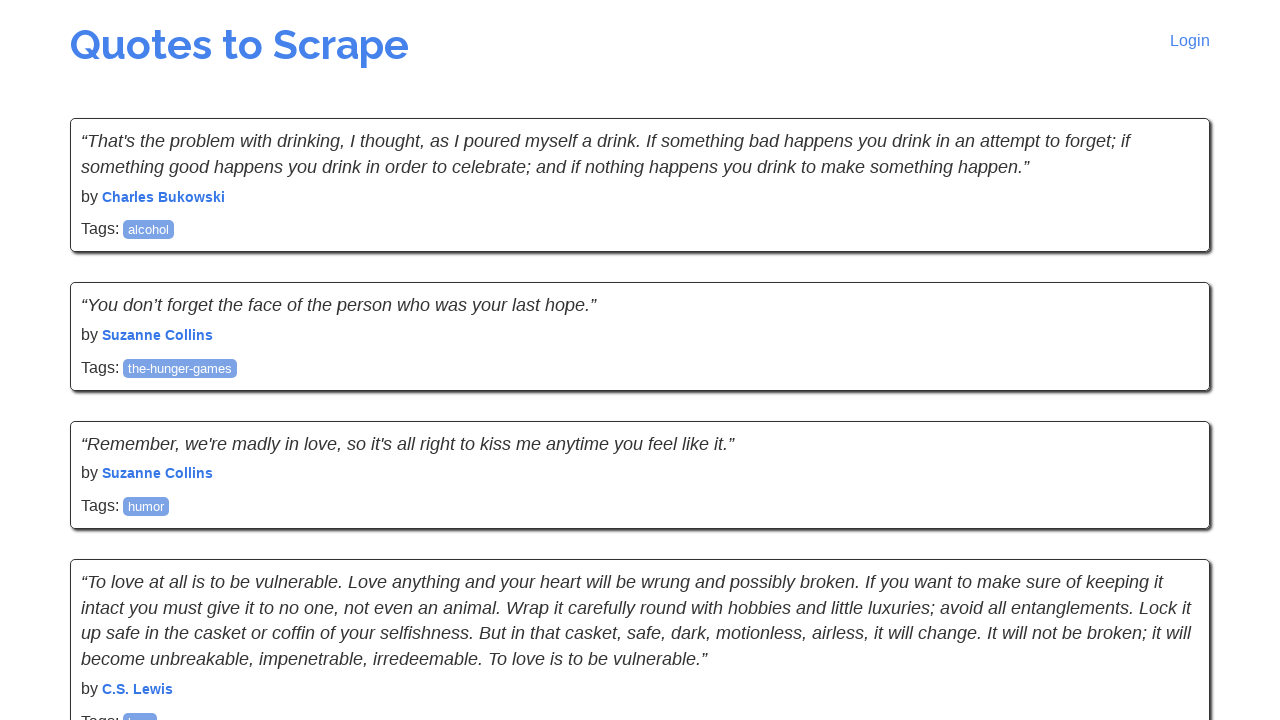

Navigated to page 8
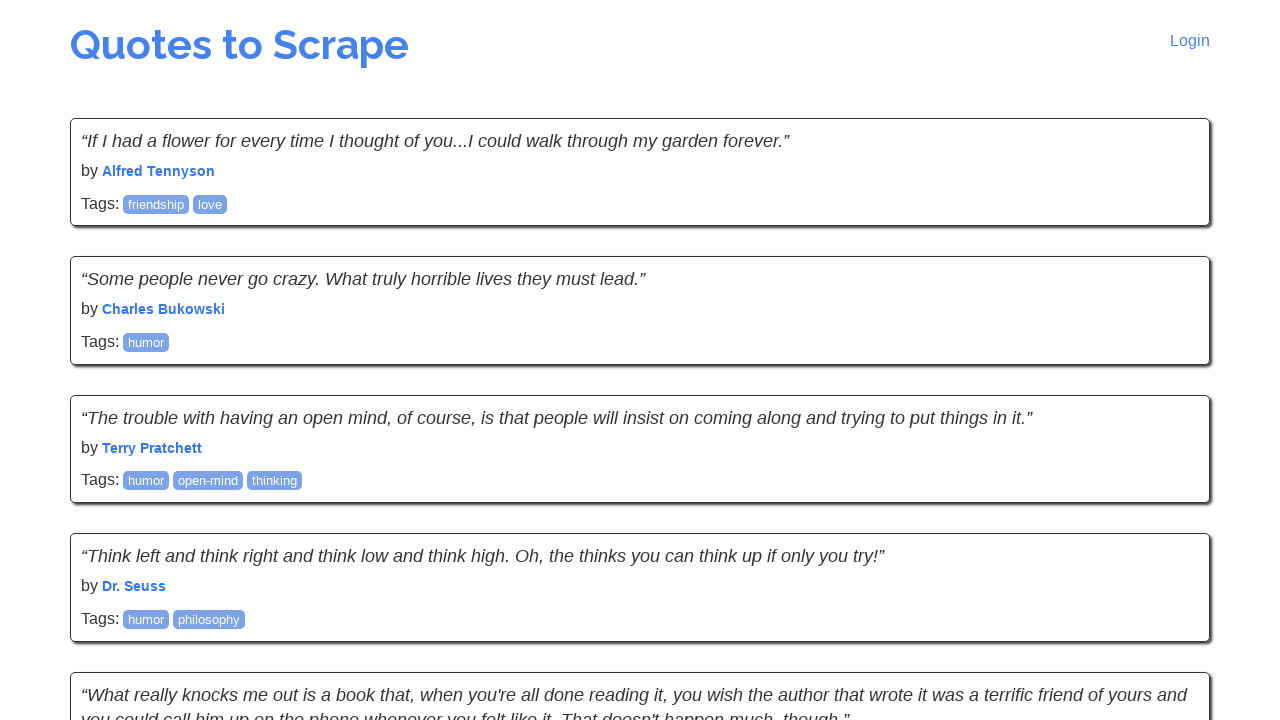

Quote elements loaded on page 8
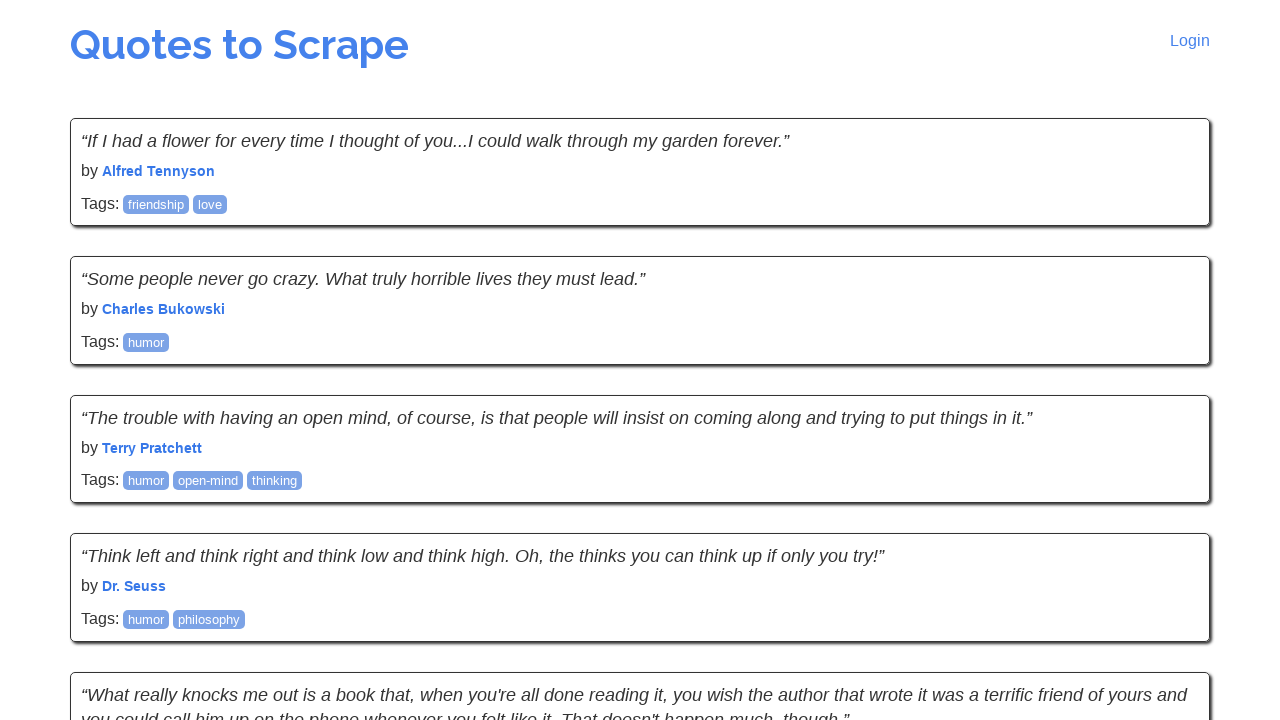

Retrieved 10 quote elements from page 8
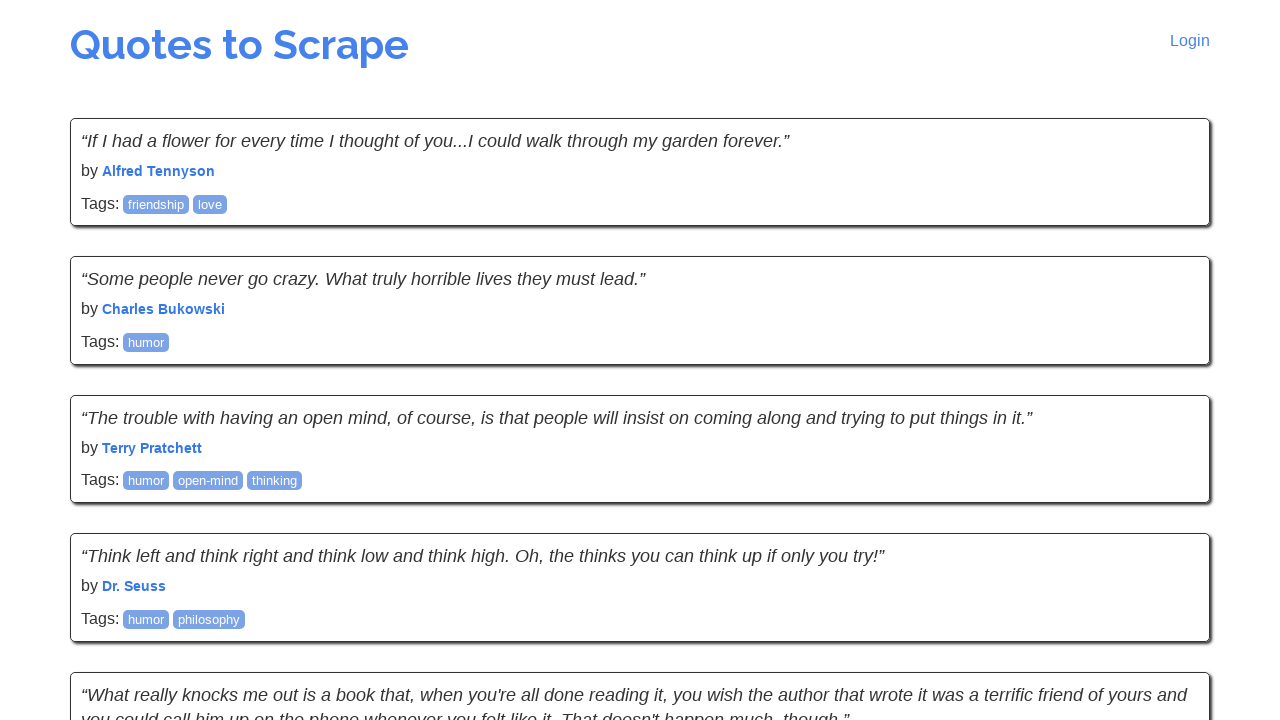

Extracted quote by Alfred Tennyson
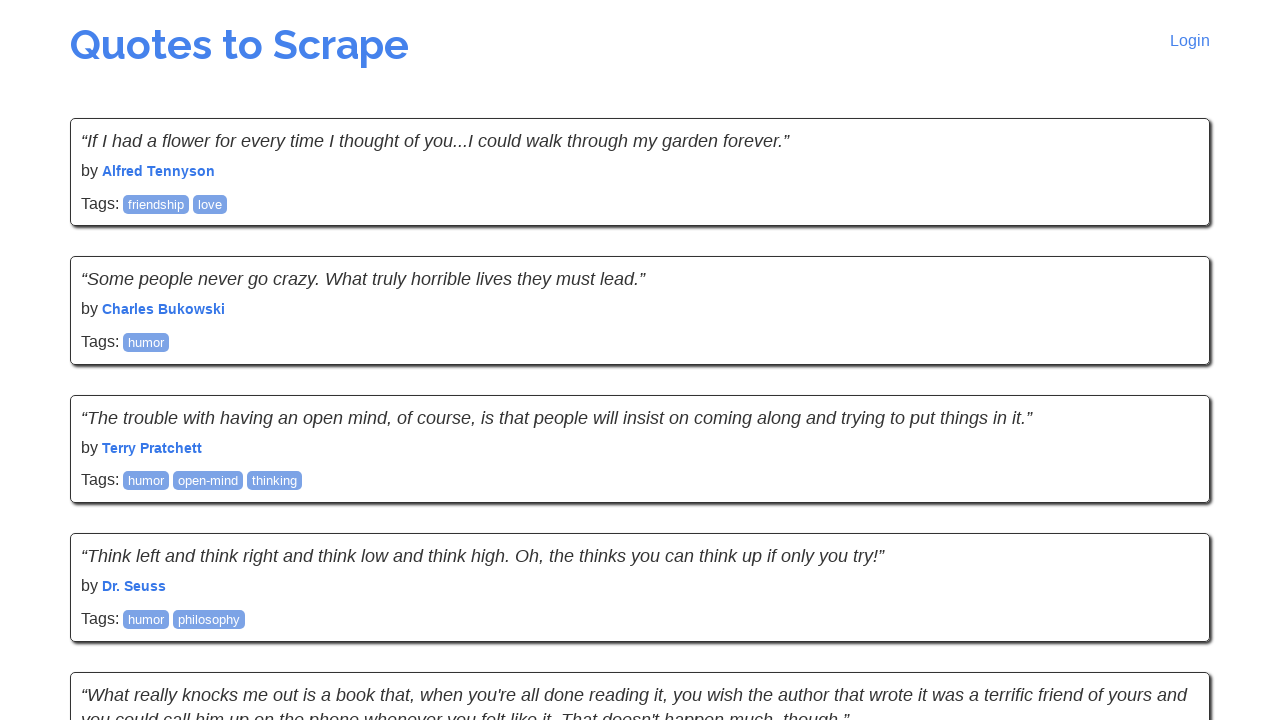

Extracted quote by Charles Bukowski
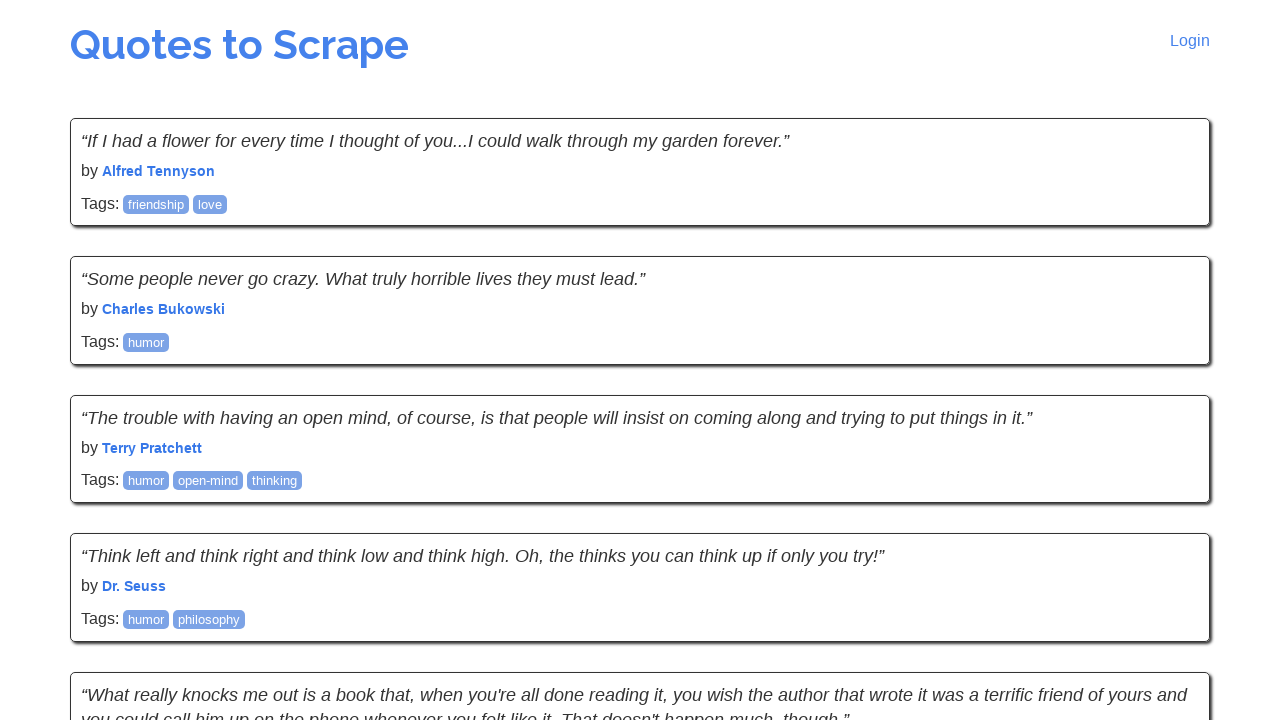

Extracted quote by Terry Pratchett
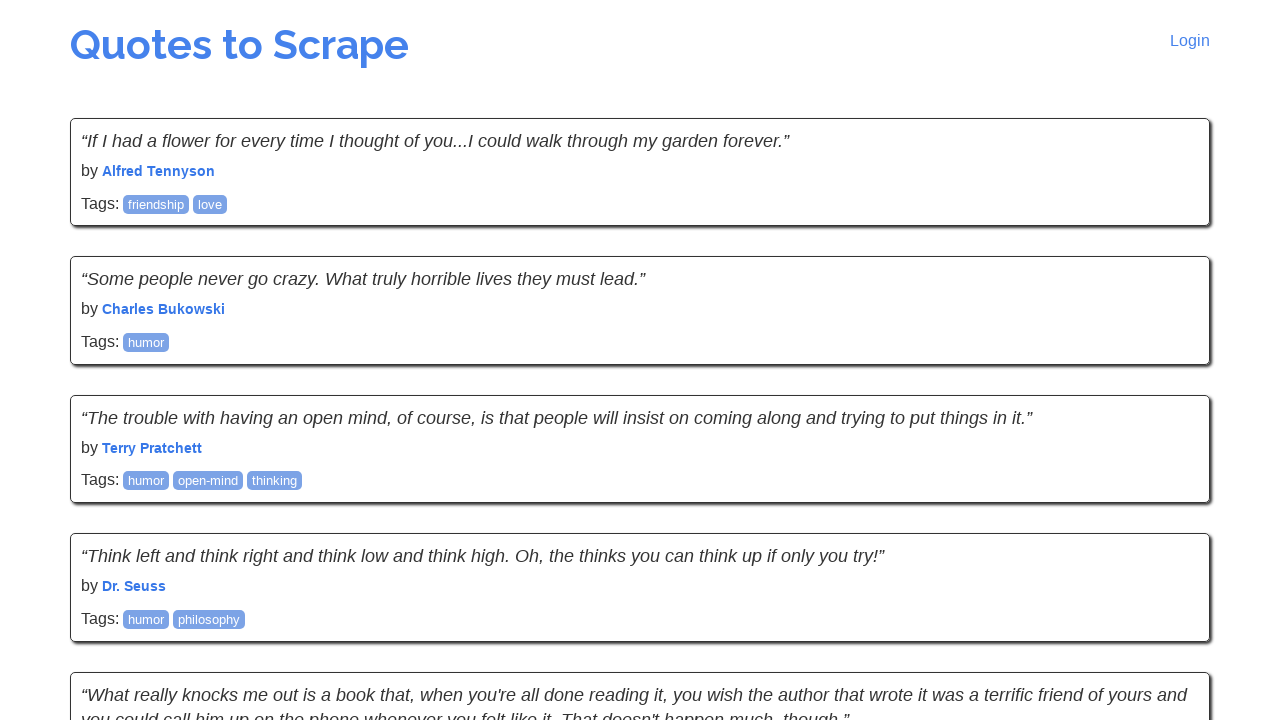

Extracted quote by Dr. Seuss
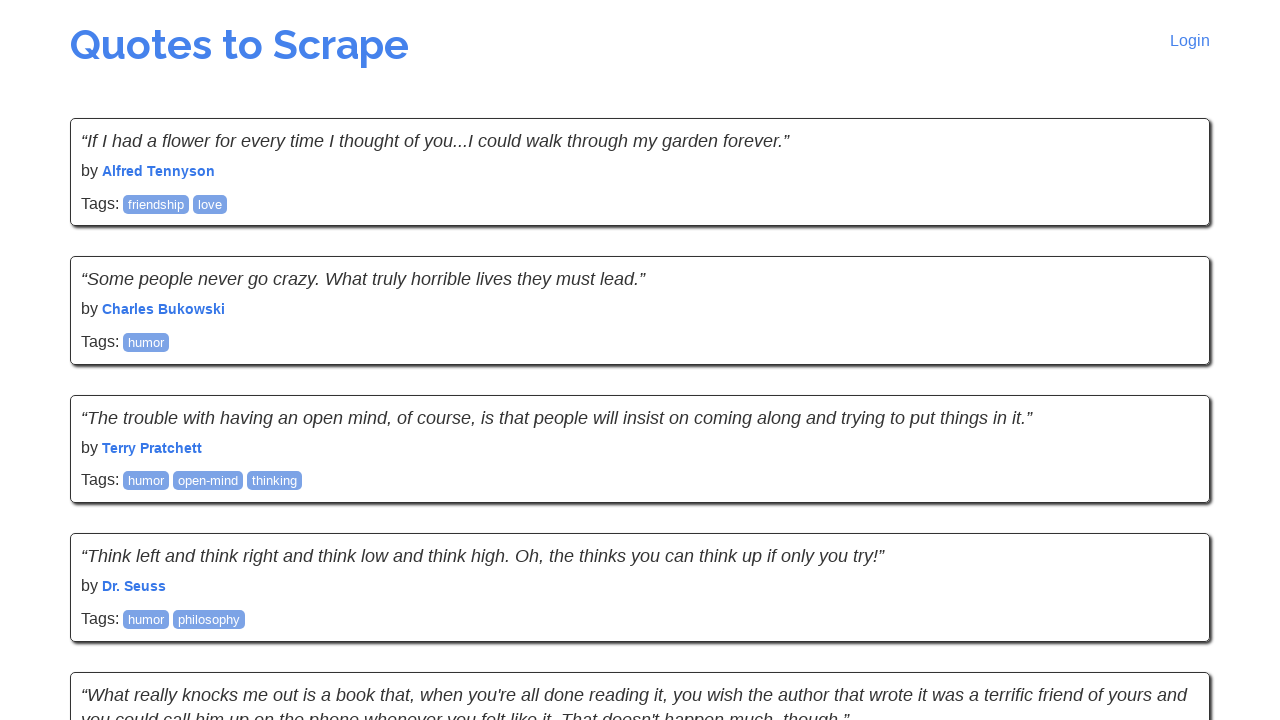

Extracted quote by J.D. Salinger
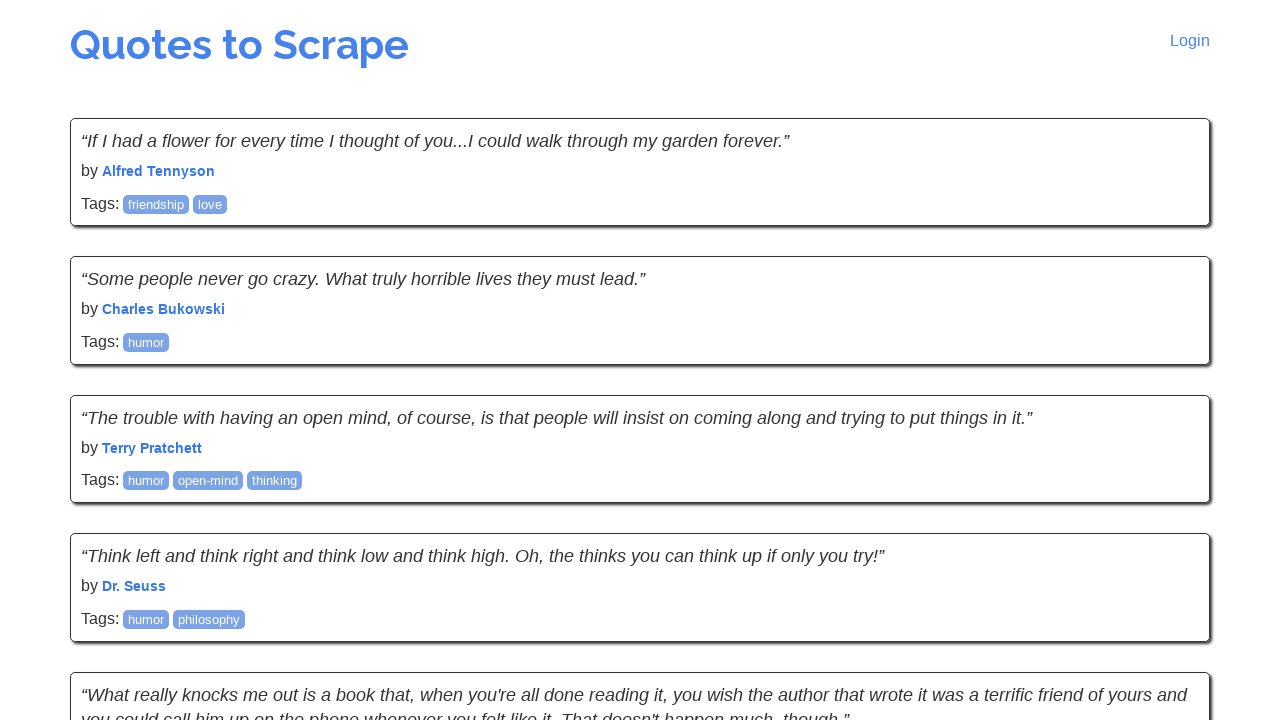

Extracted quote by George Carlin
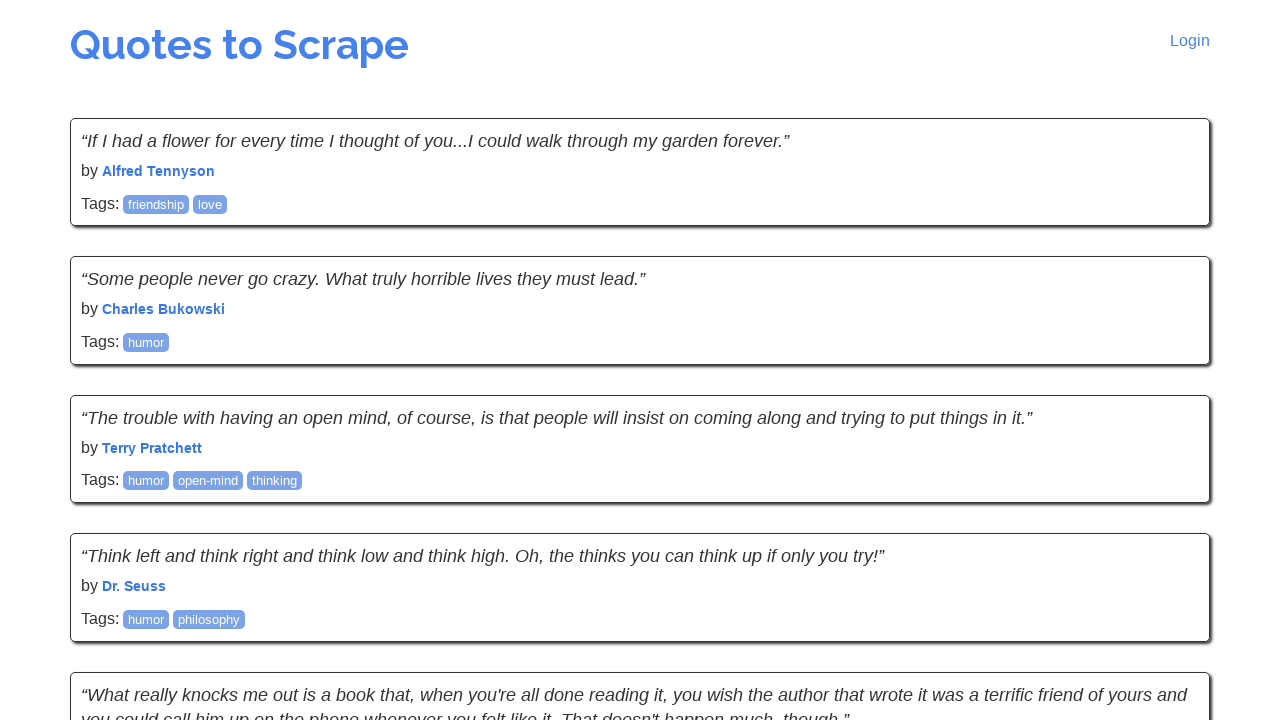

Extracted quote by John Lennon
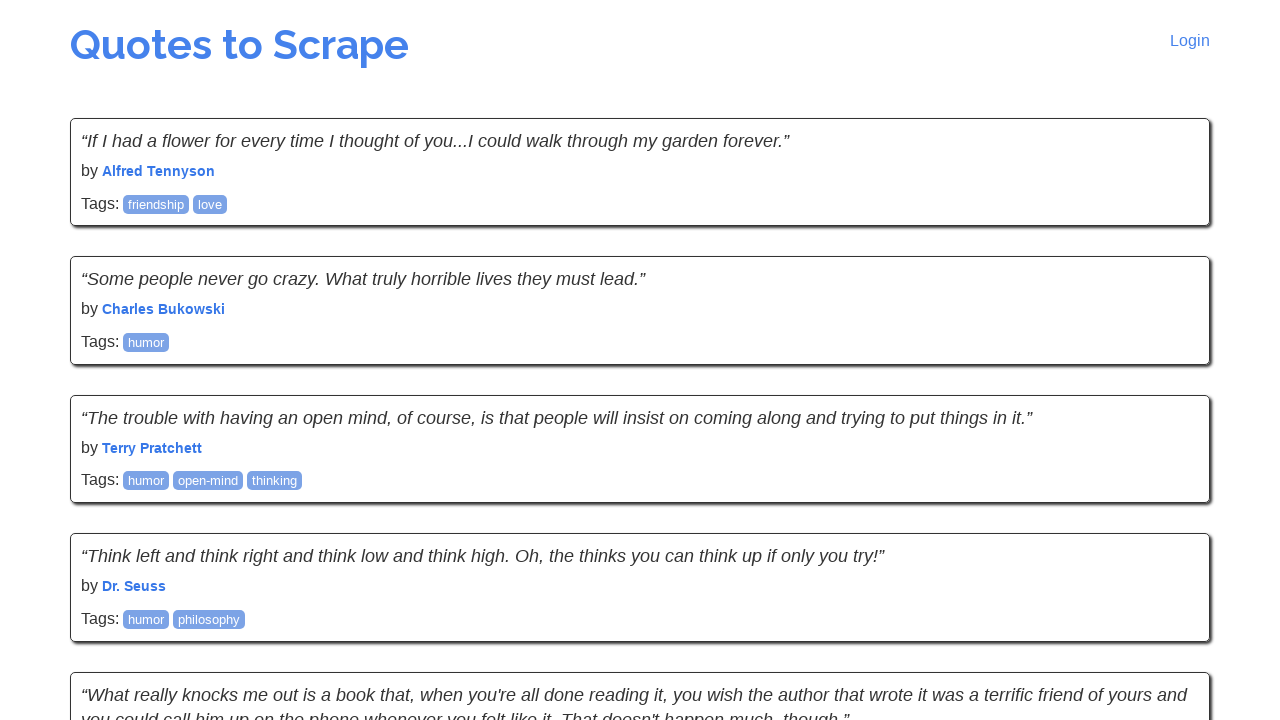

Extracted quote by W.C. Fields
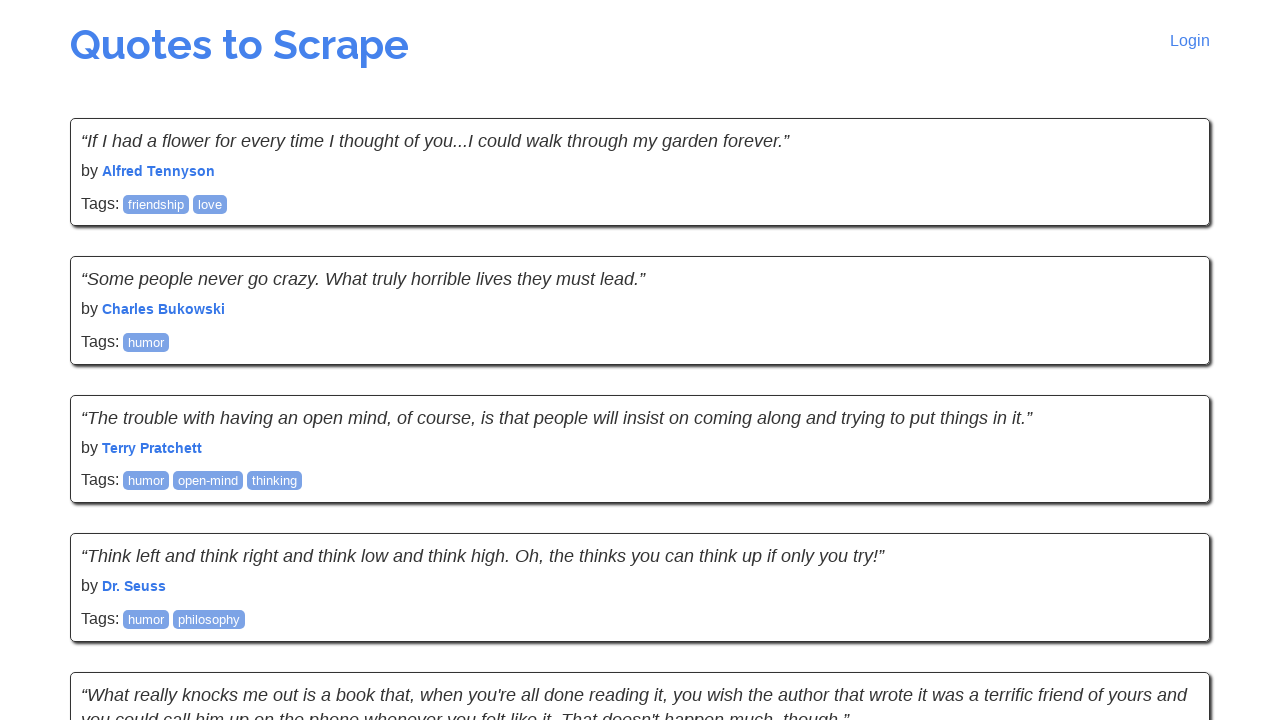

Extracted quote by Ayn Rand
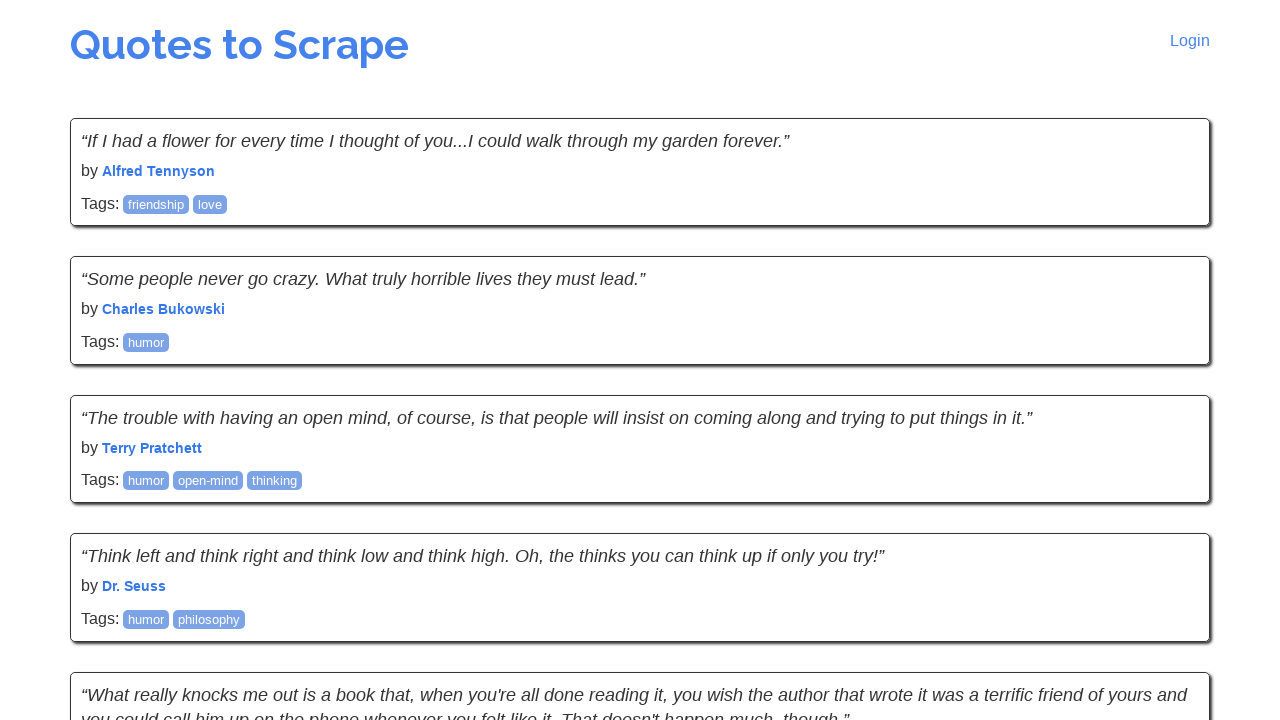

Extracted quote by Mark Twain
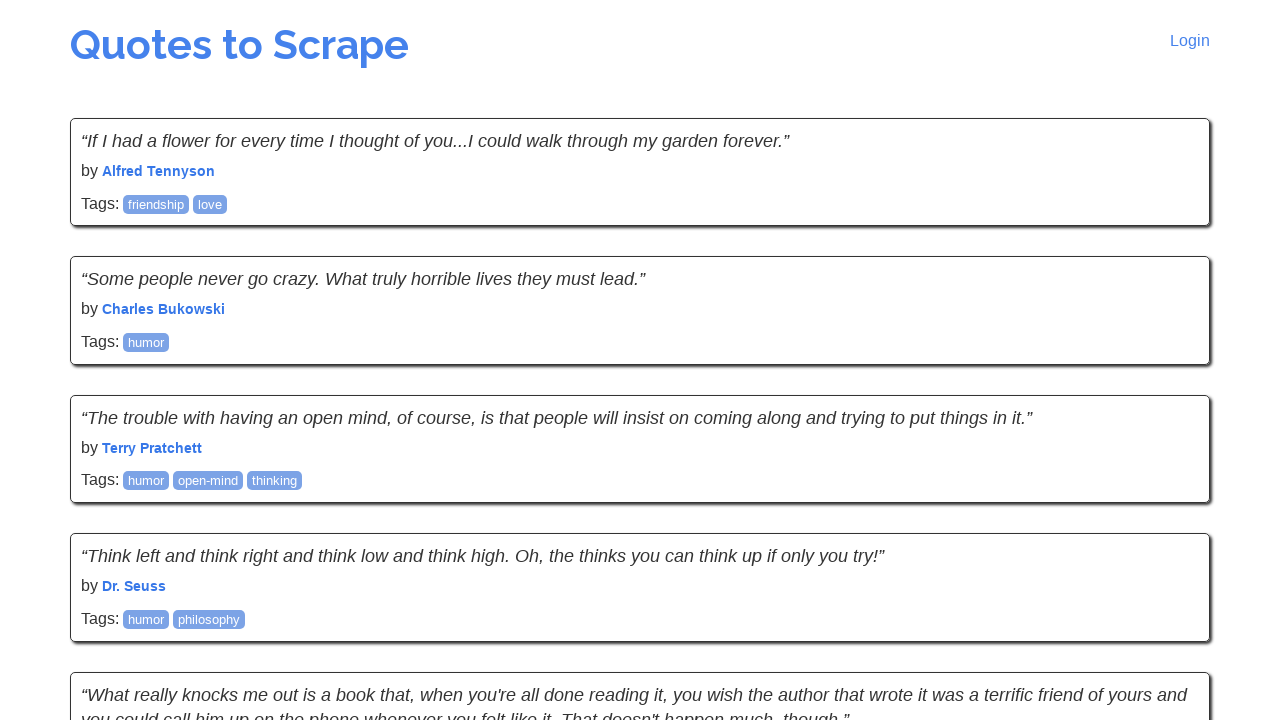

Navigated to page 9
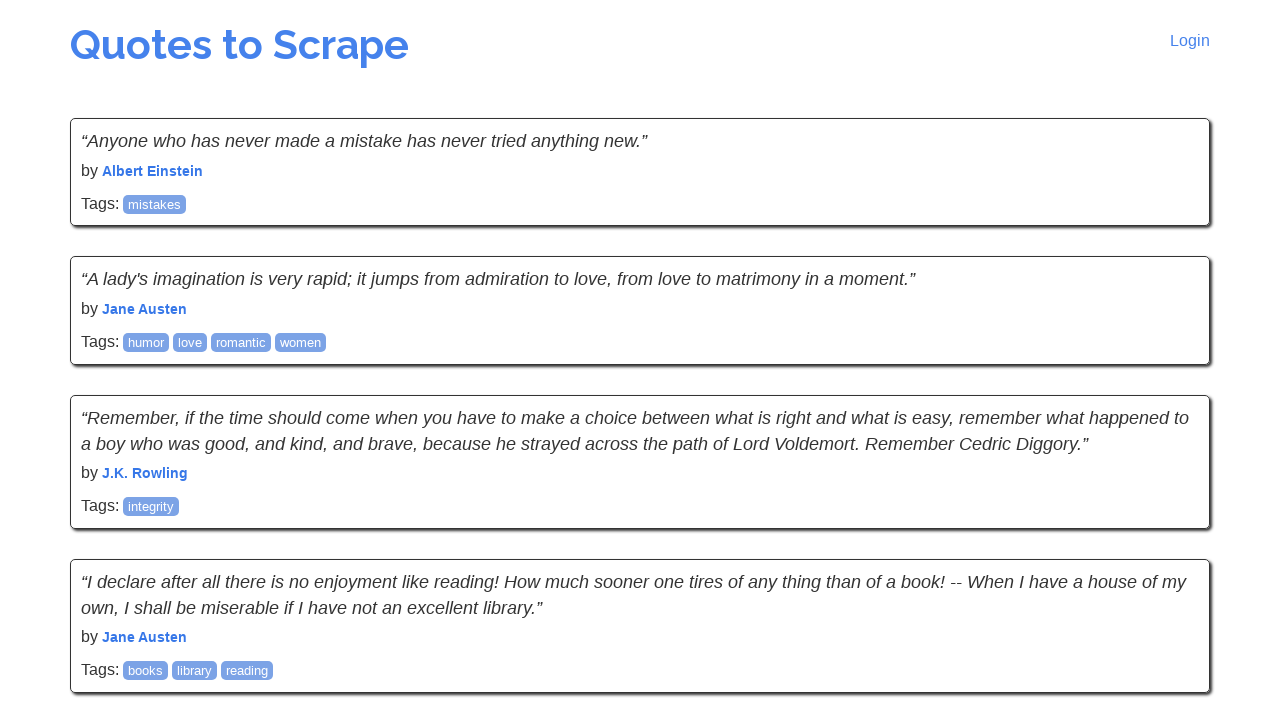

Quote elements loaded on page 9
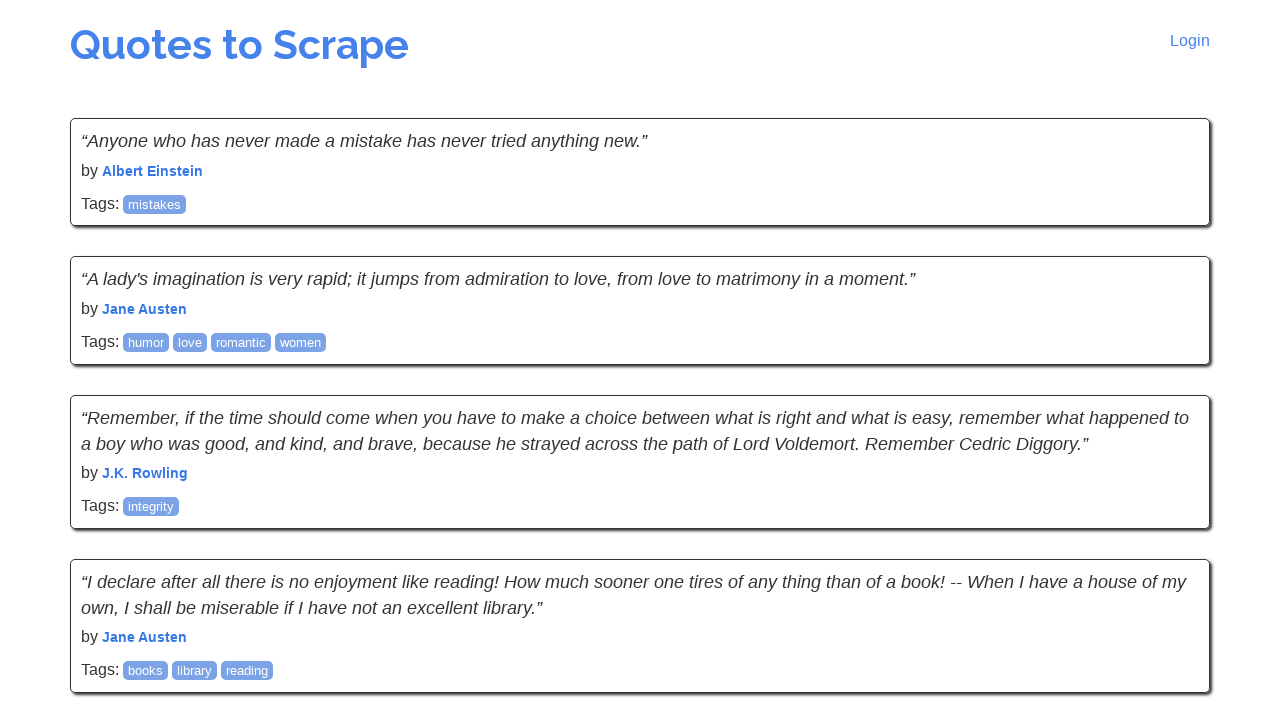

Retrieved 10 quote elements from page 9
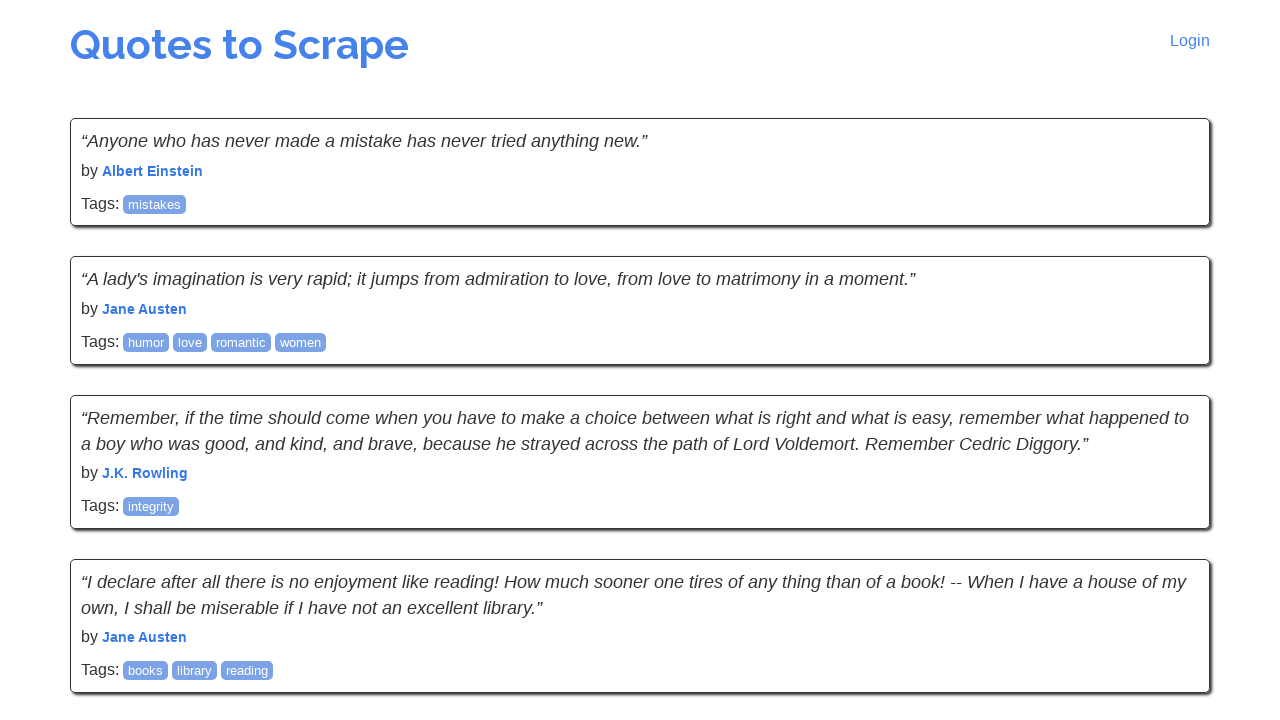

Extracted quote by Albert Einstein
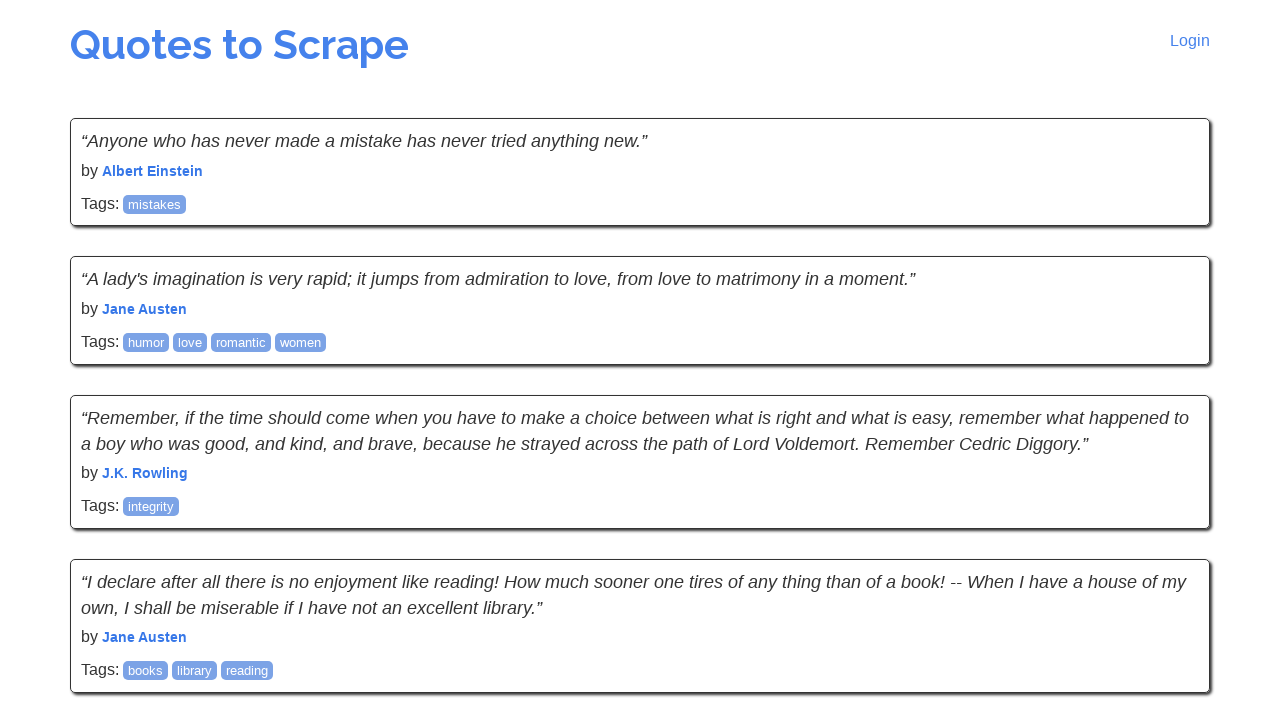

Extracted quote by Jane Austen
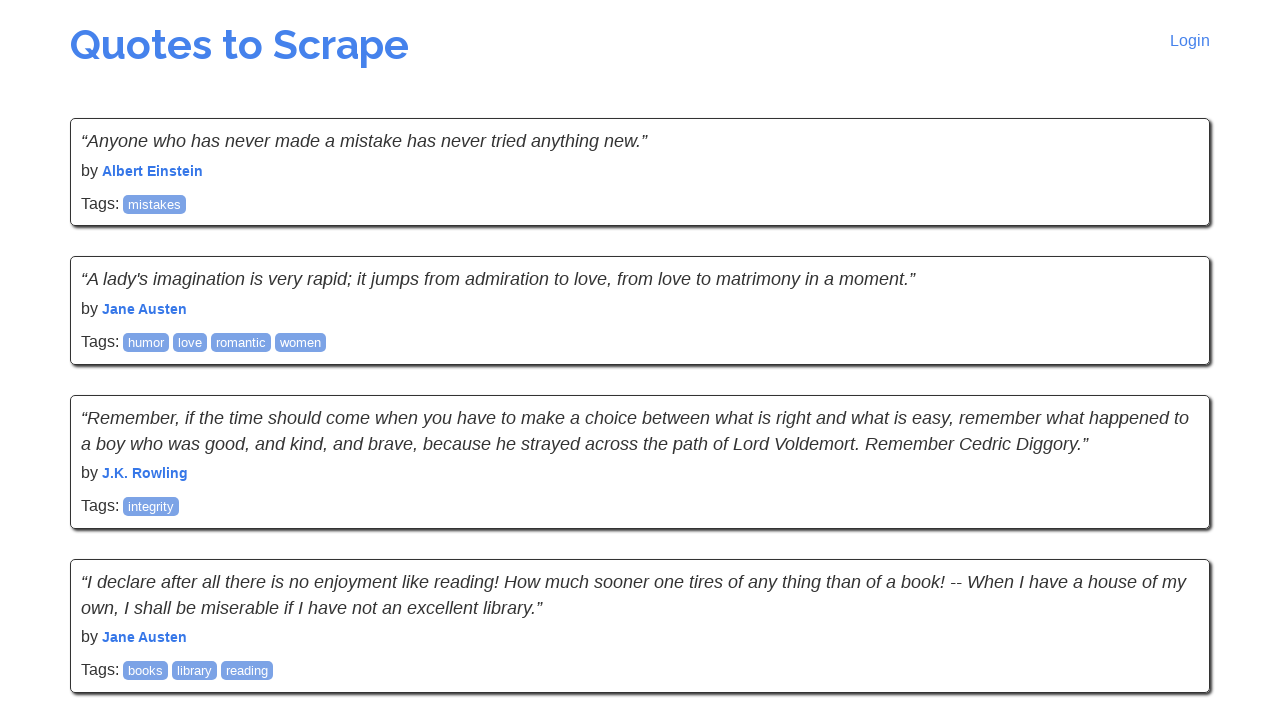

Extracted quote by J.K. Rowling
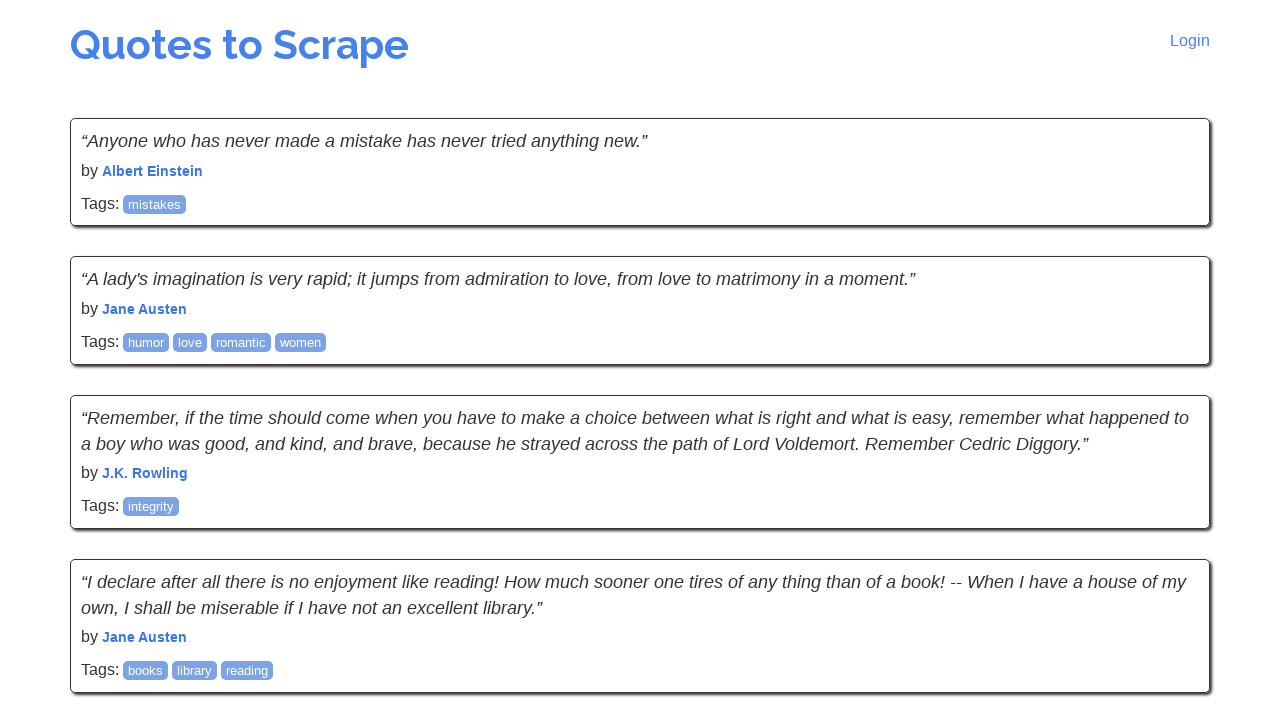

Extracted quote by Jane Austen
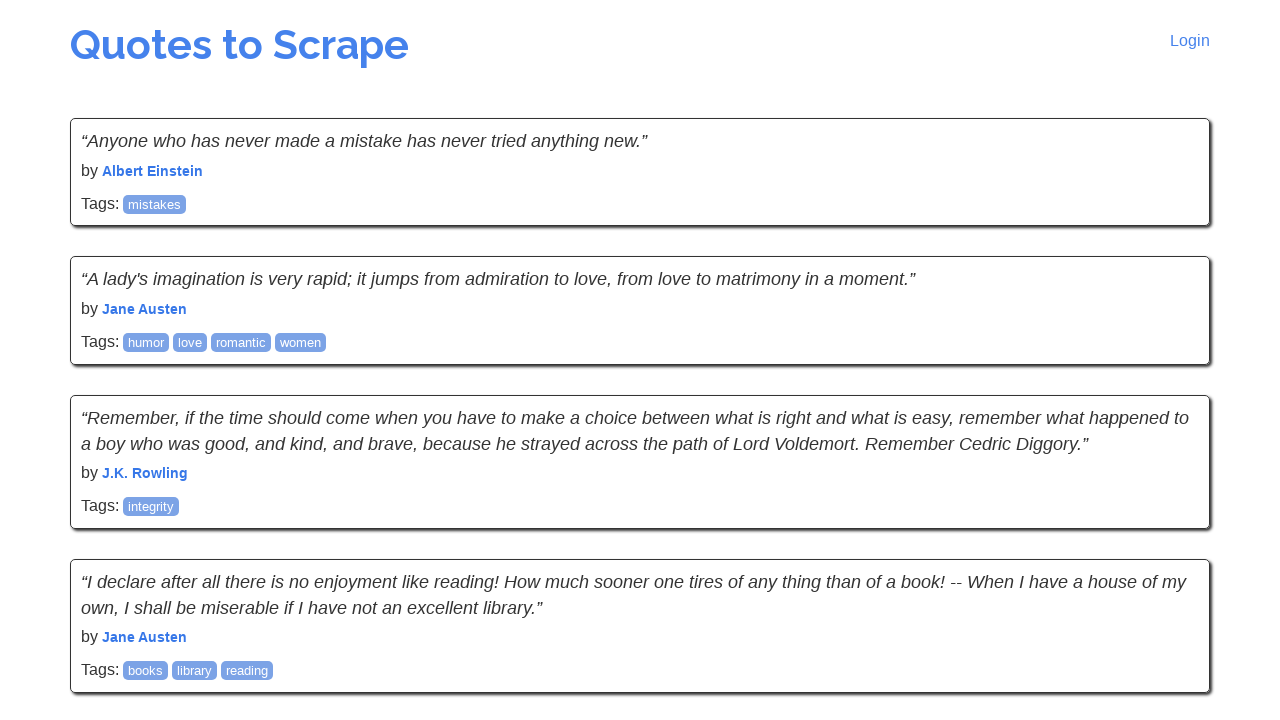

Extracted quote by Jane Austen
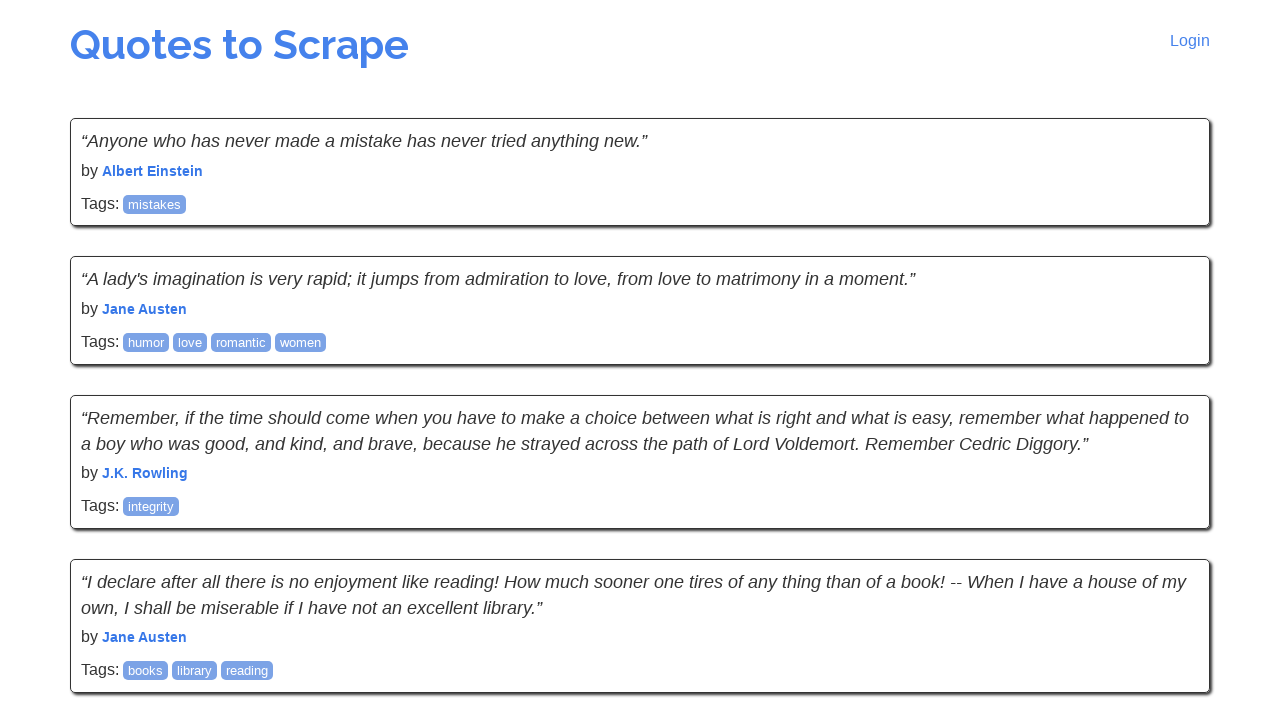

Extracted quote by C.S. Lewis
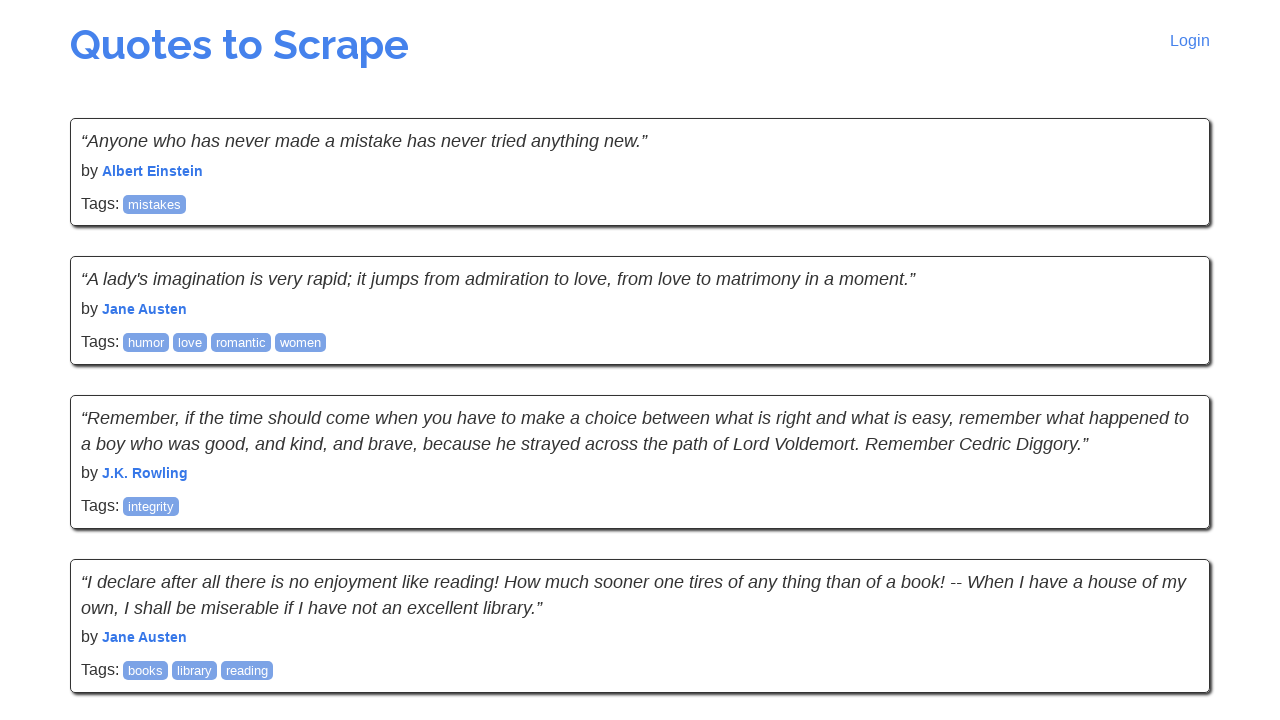

Extracted quote by C.S. Lewis
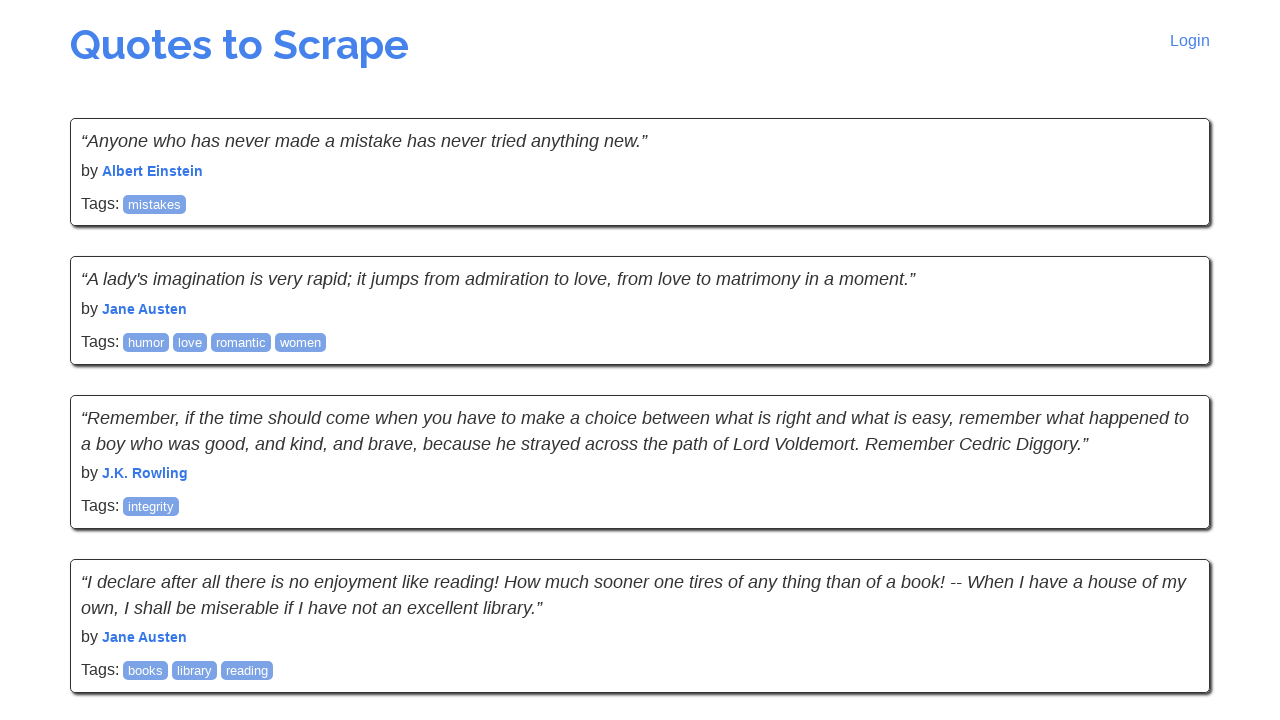

Extracted quote by Mark Twain
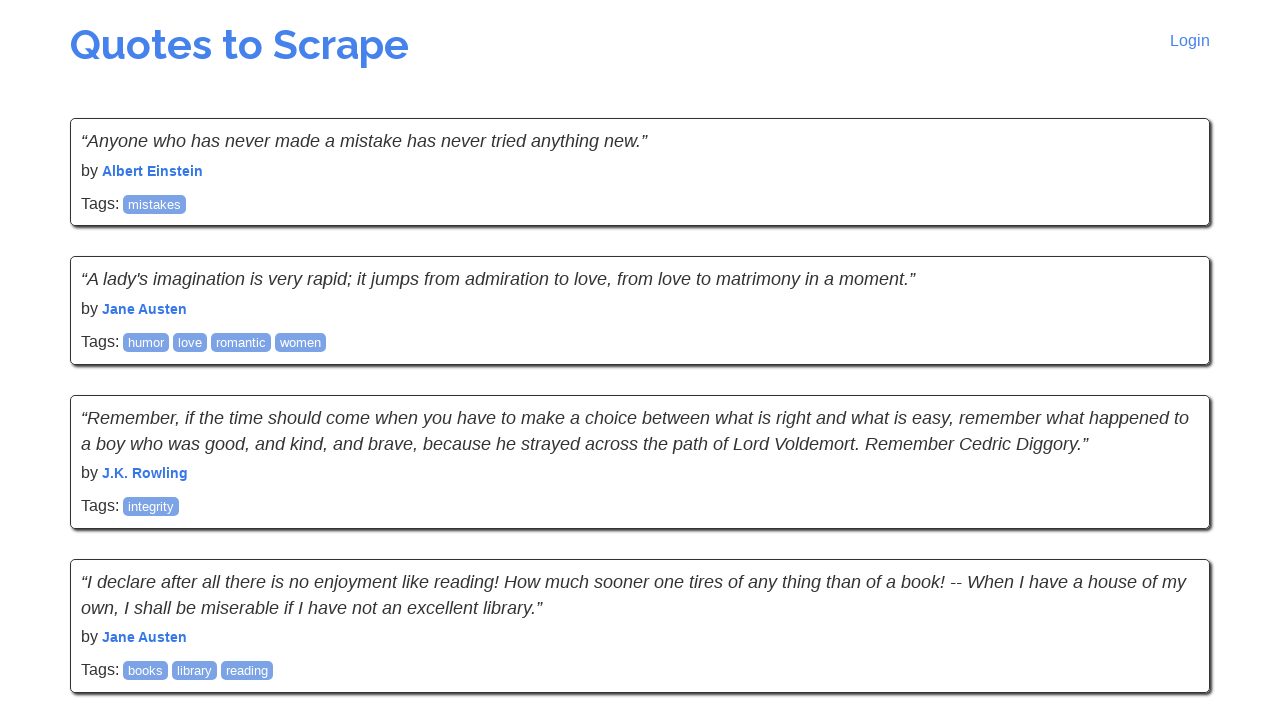

Extracted quote by Mark Twain
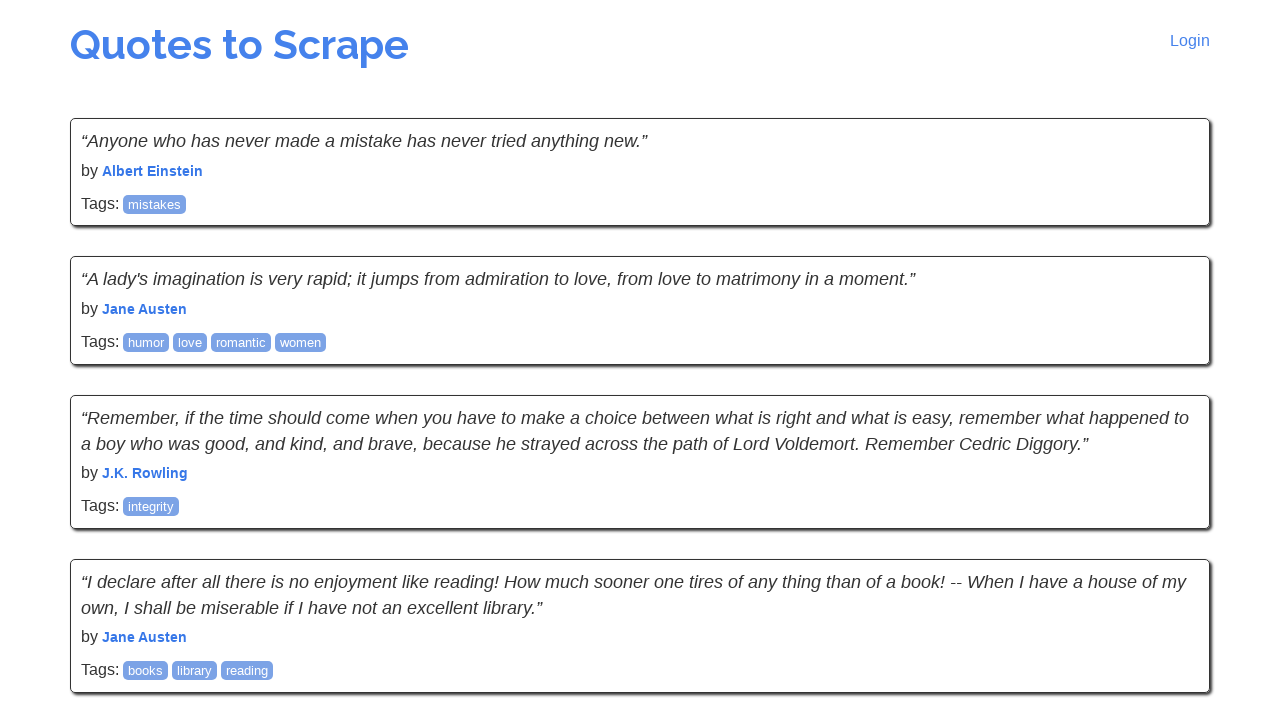

Extracted quote by C.S. Lewis
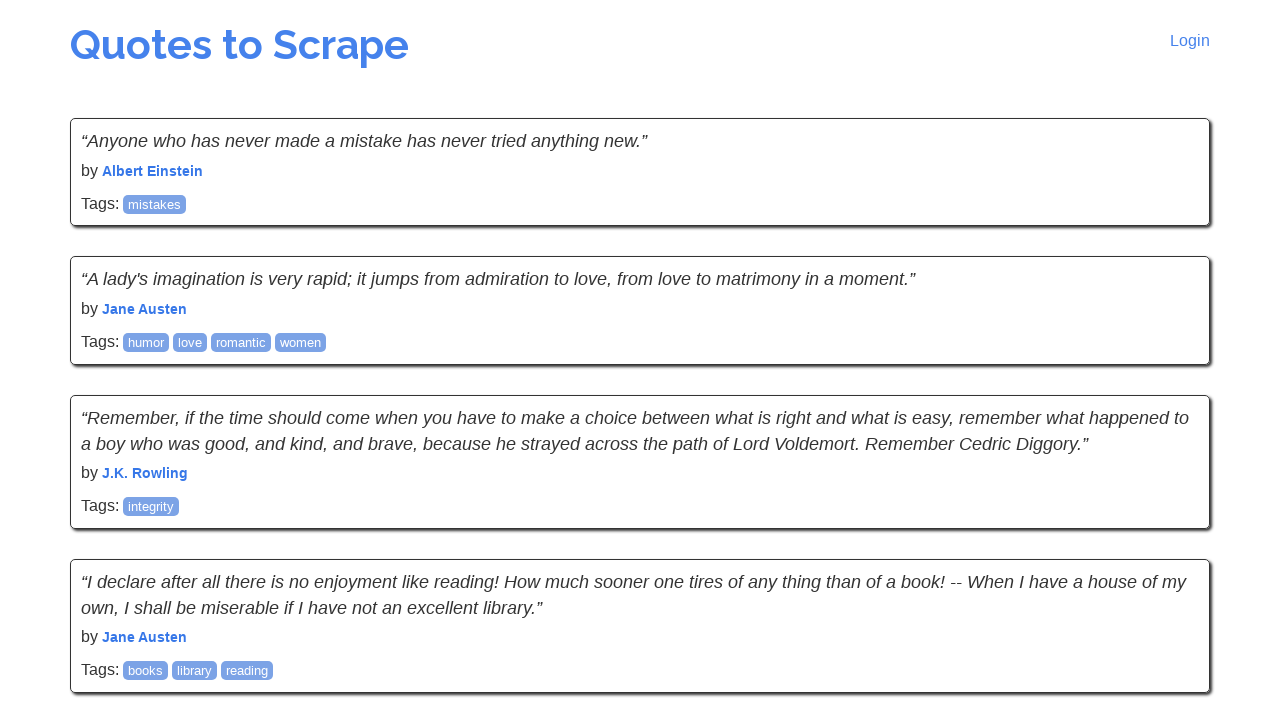

Navigated to page 10
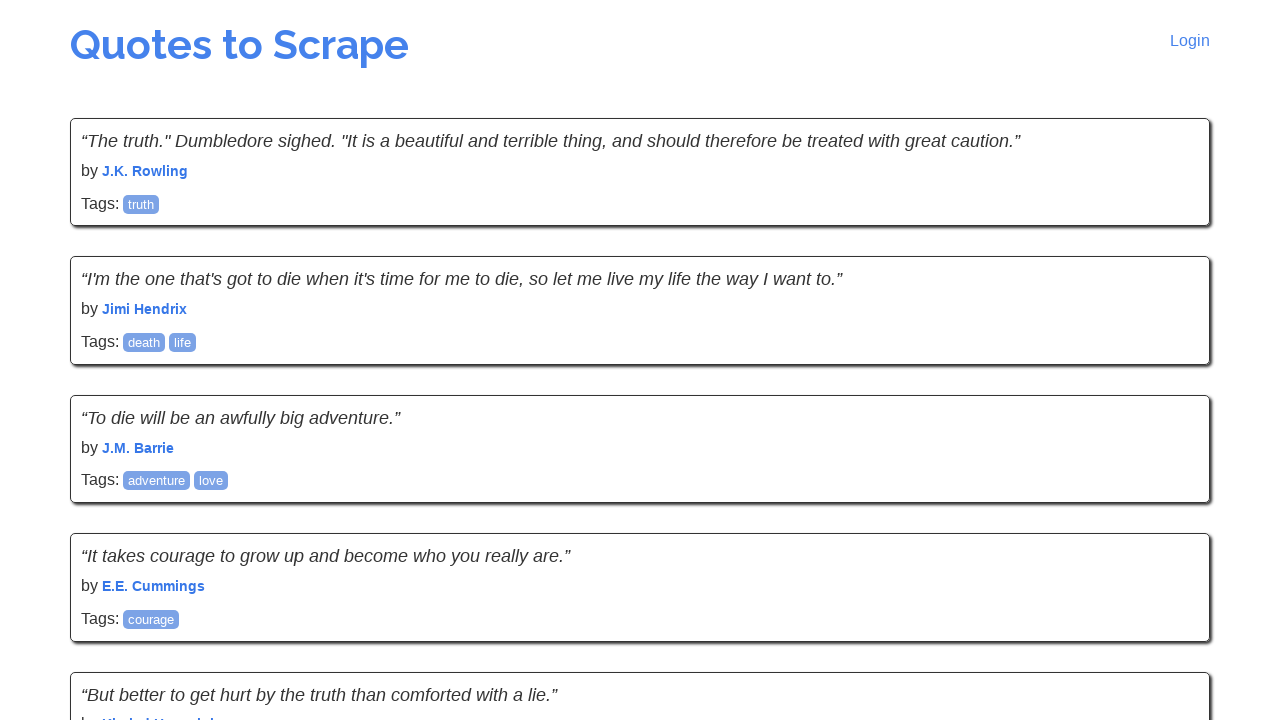

Quote elements loaded on page 10
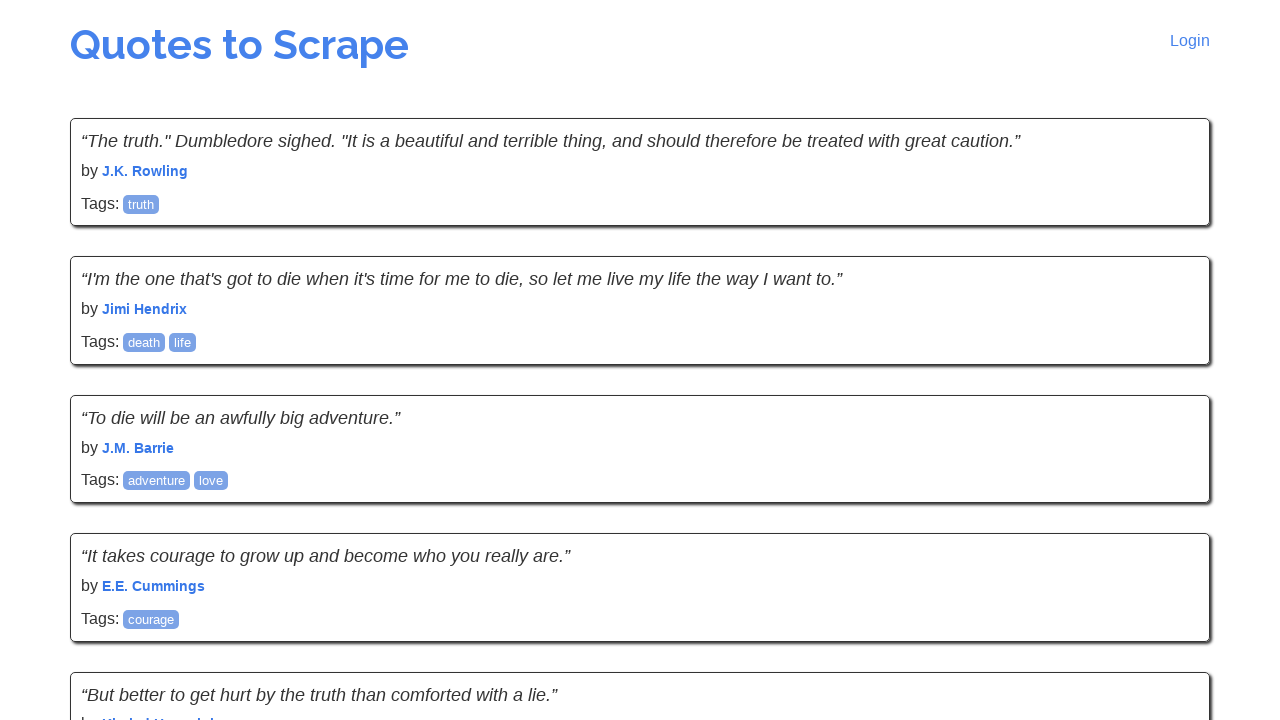

Retrieved 10 quote elements from page 10
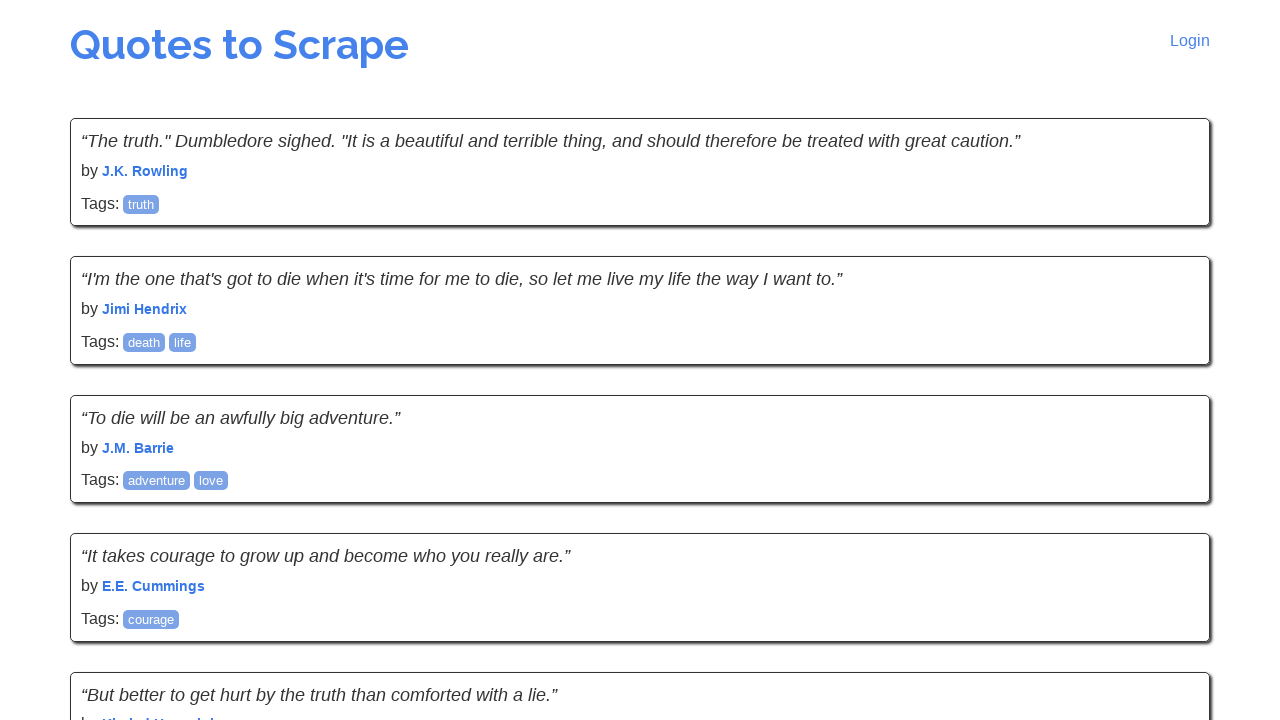

Extracted quote by J.K. Rowling
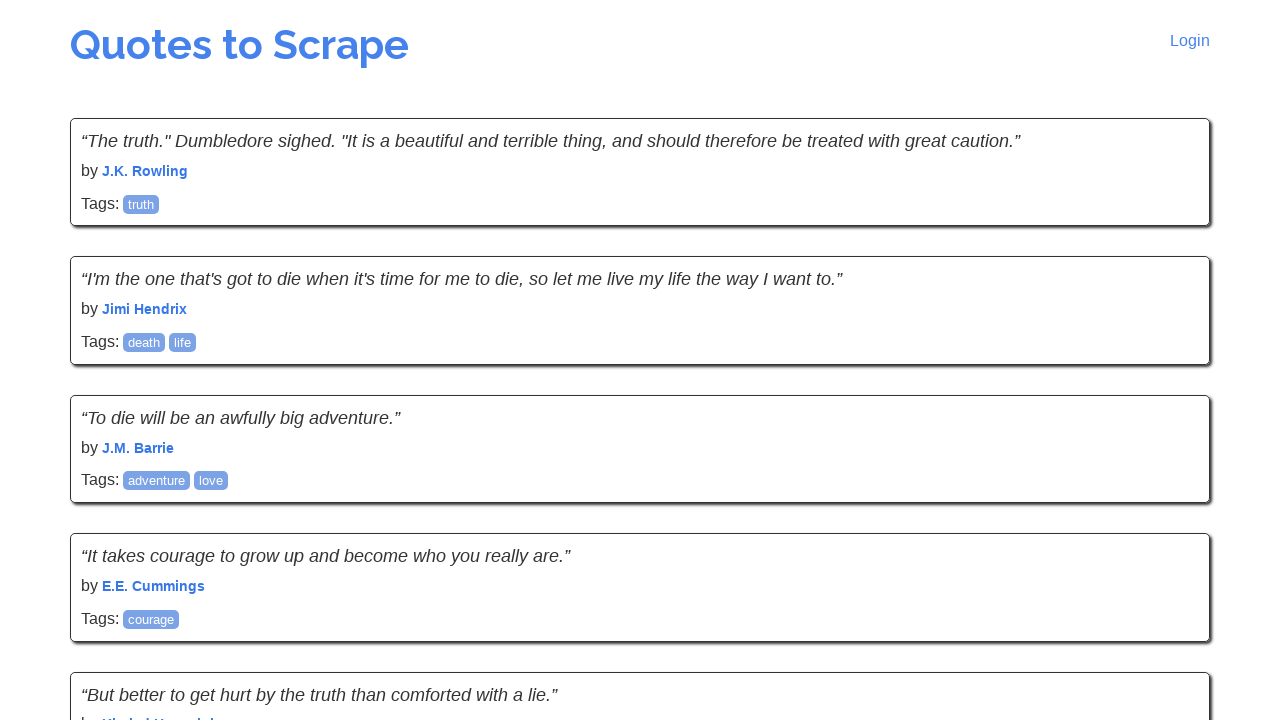

Extracted quote by Jimi Hendrix
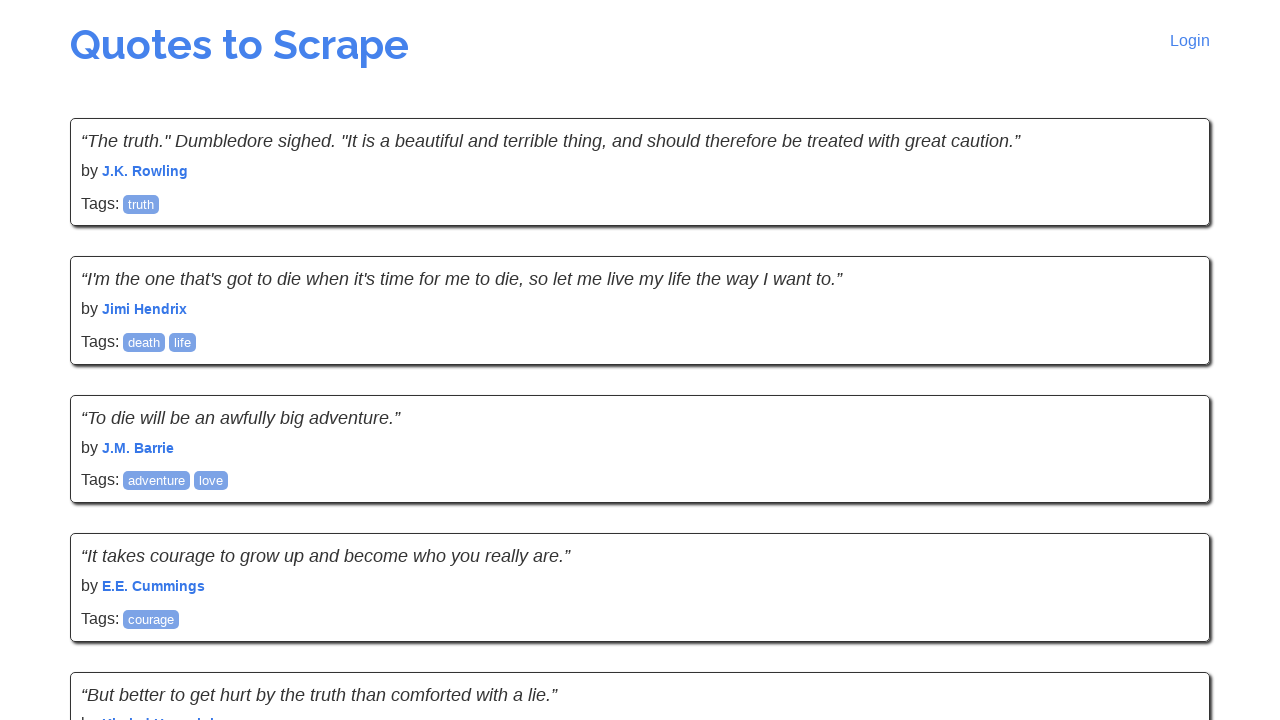

Extracted quote by J.M. Barrie
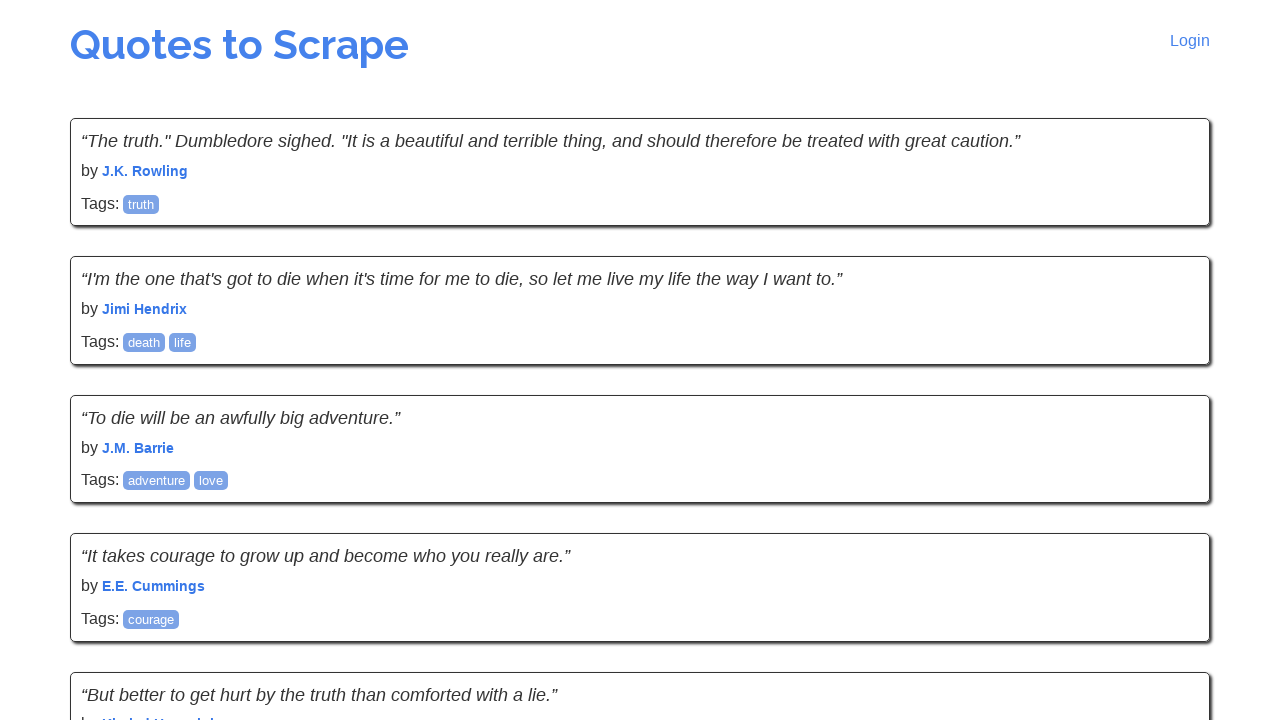

Extracted quote by E.E. Cummings
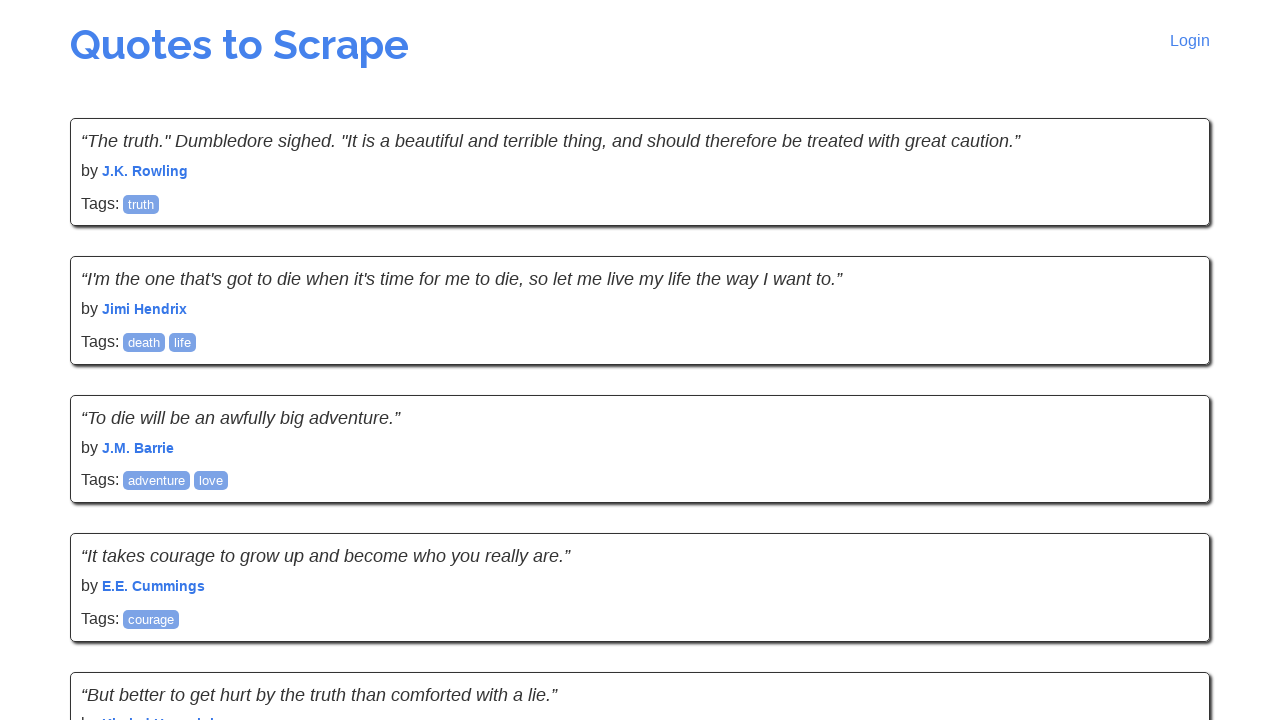

Extracted quote by Khaled Hosseini
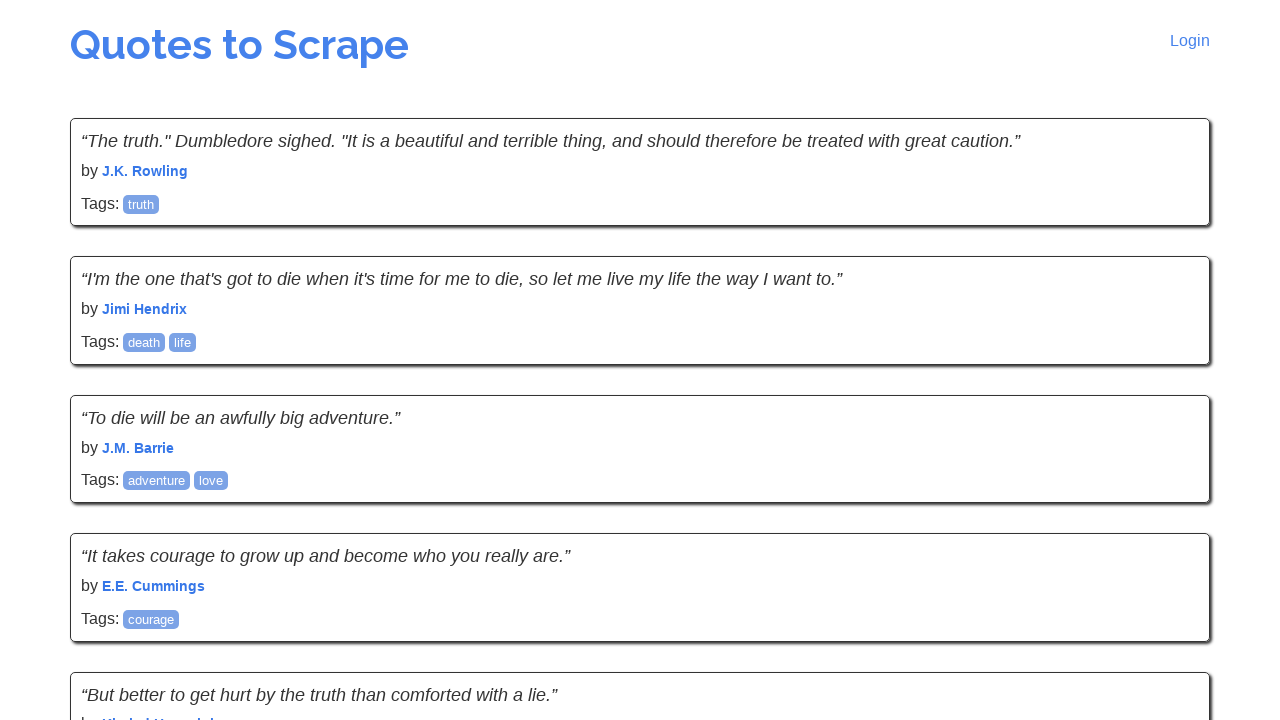

Extracted quote by Harper Lee
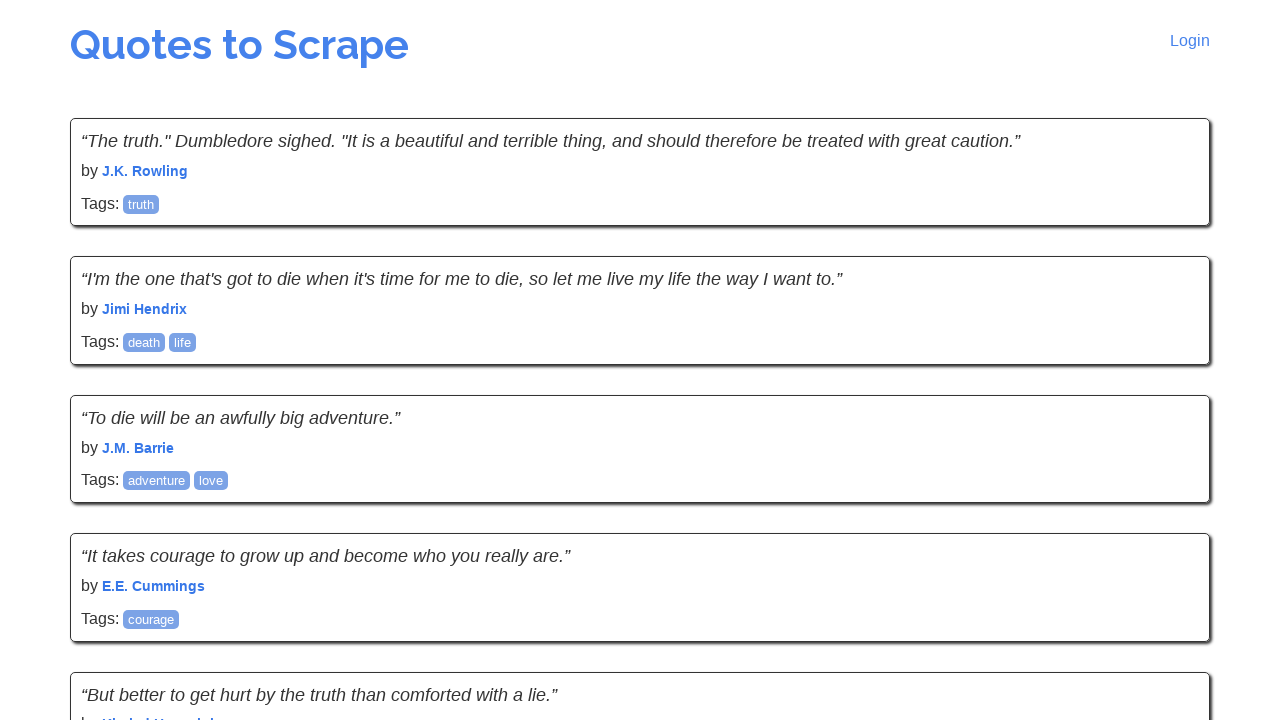

Extracted quote by Madeleine L'Engle
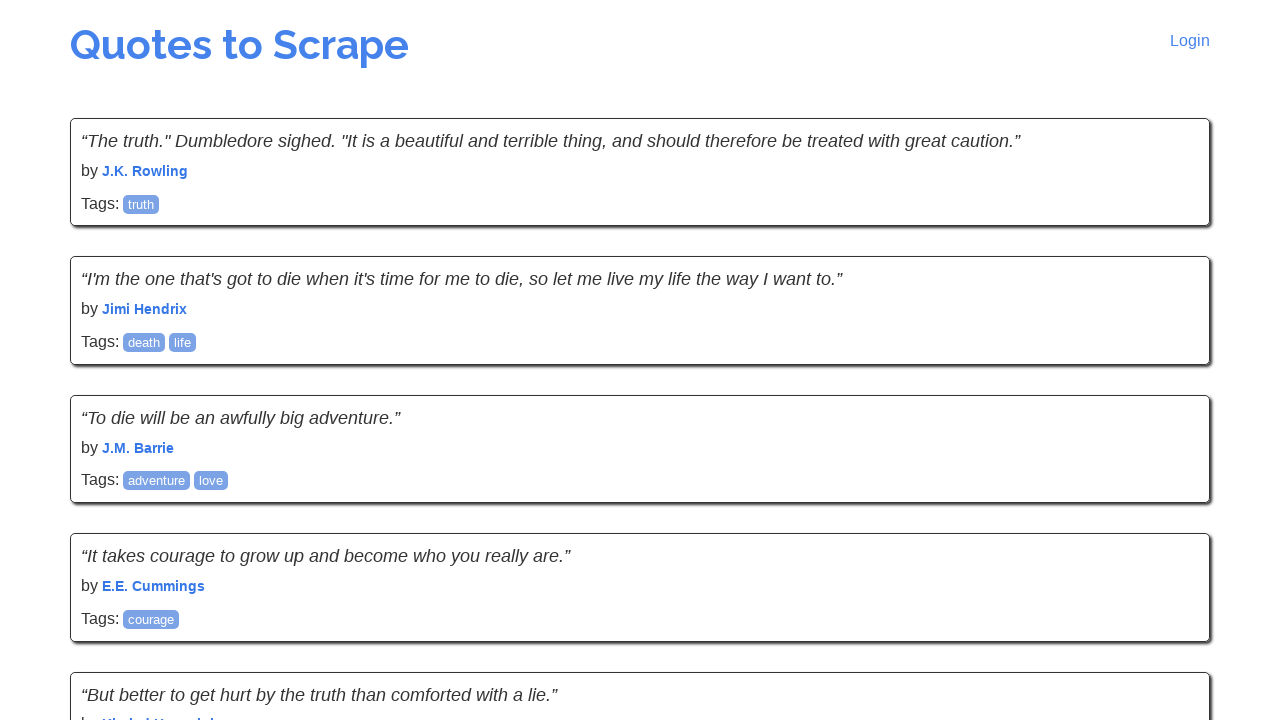

Extracted quote by Mark Twain
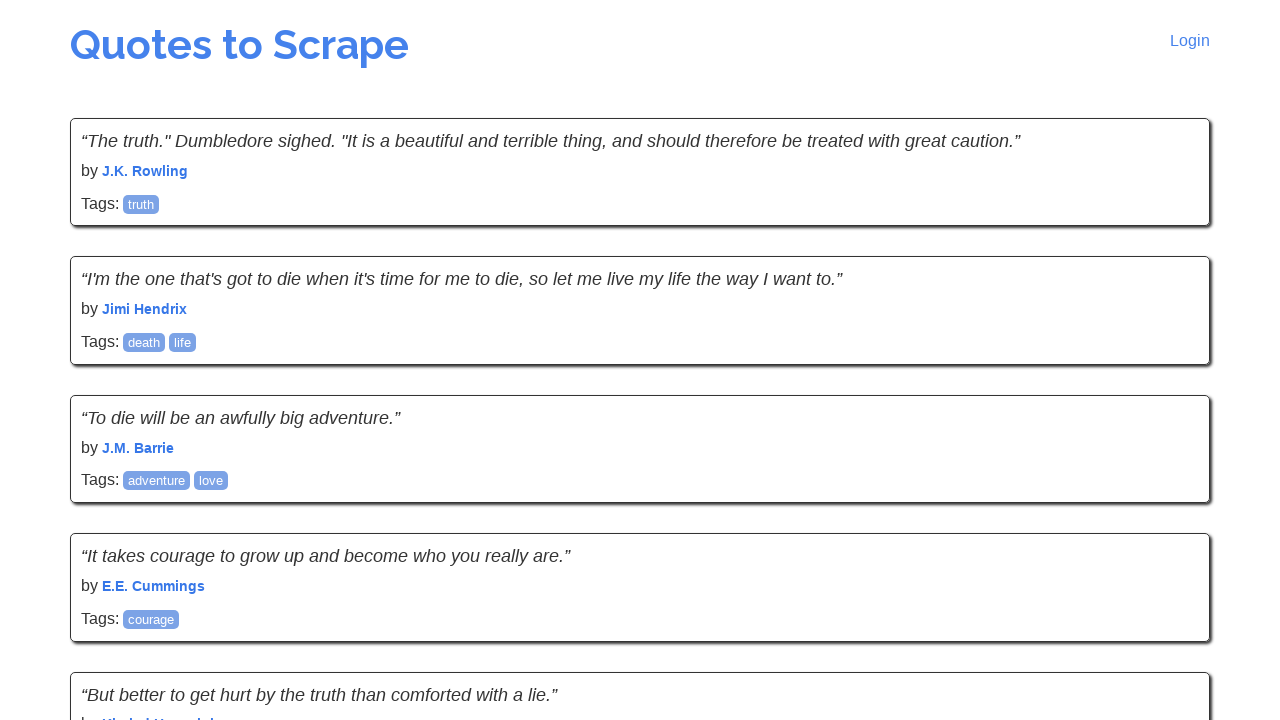

Extracted quote by Dr. Seuss
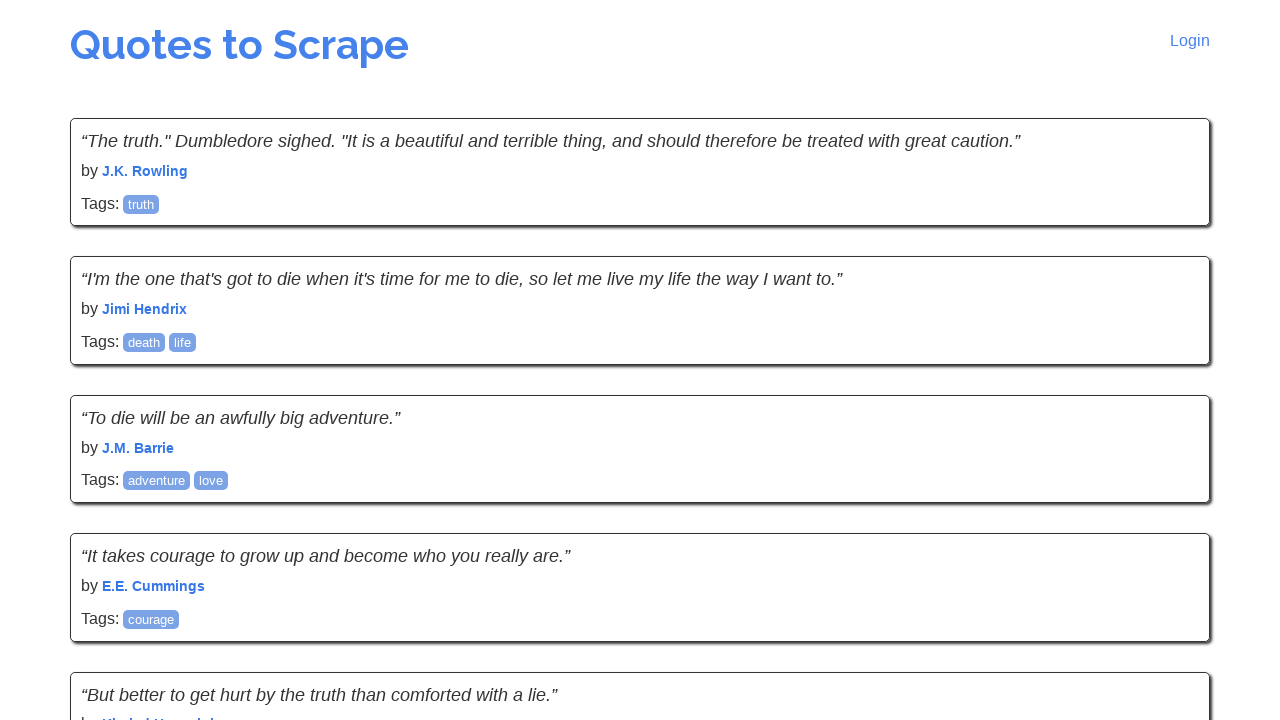

Extracted quote by George R.R. Martin
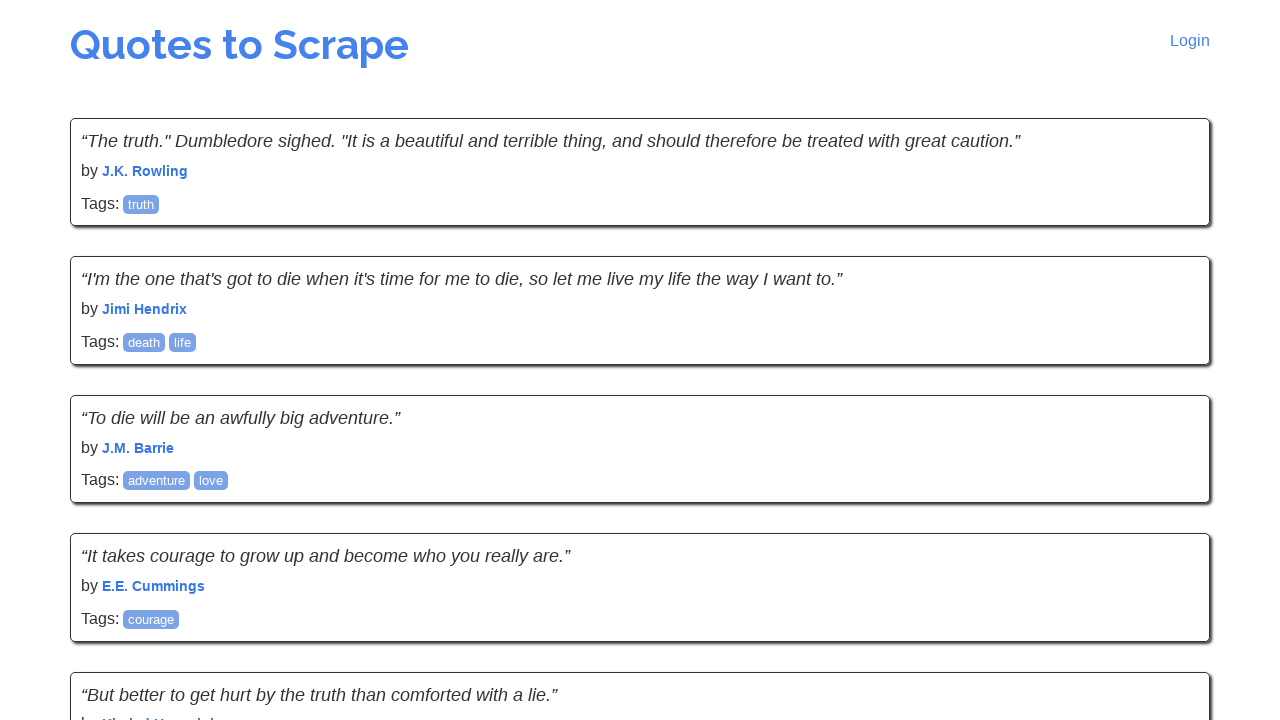

Verified 100 total quotes were extracted from all pages
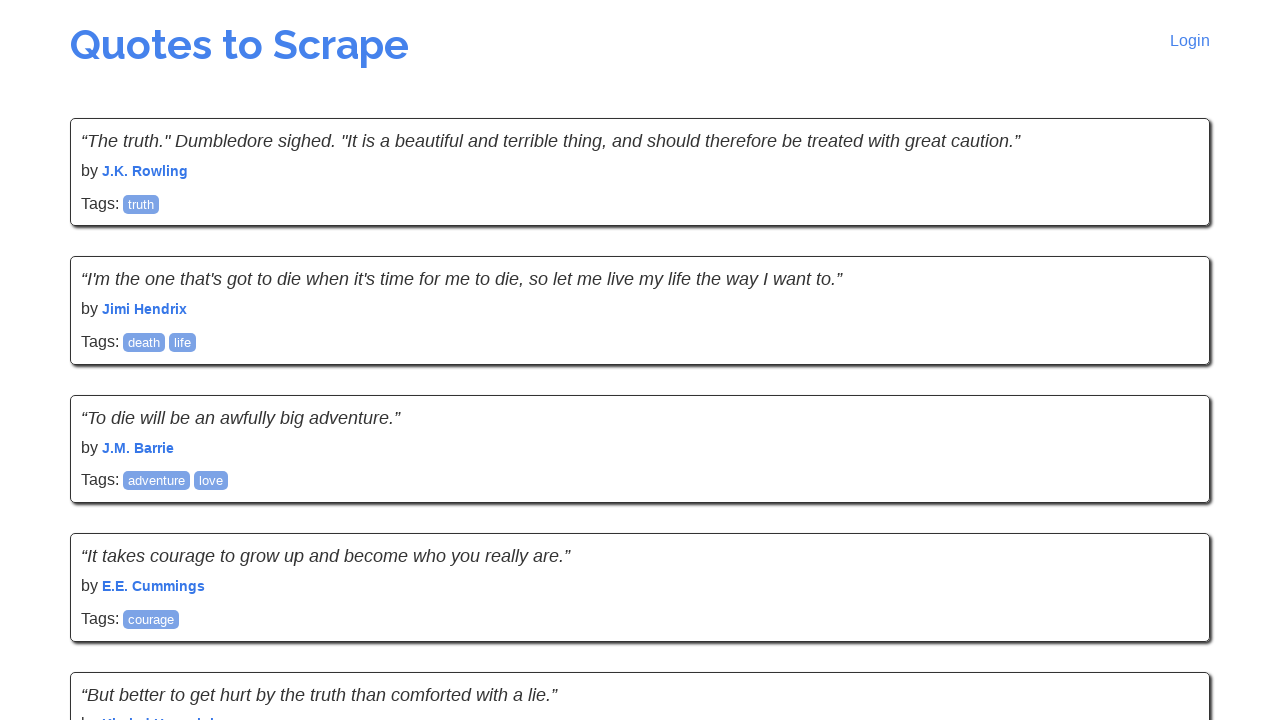

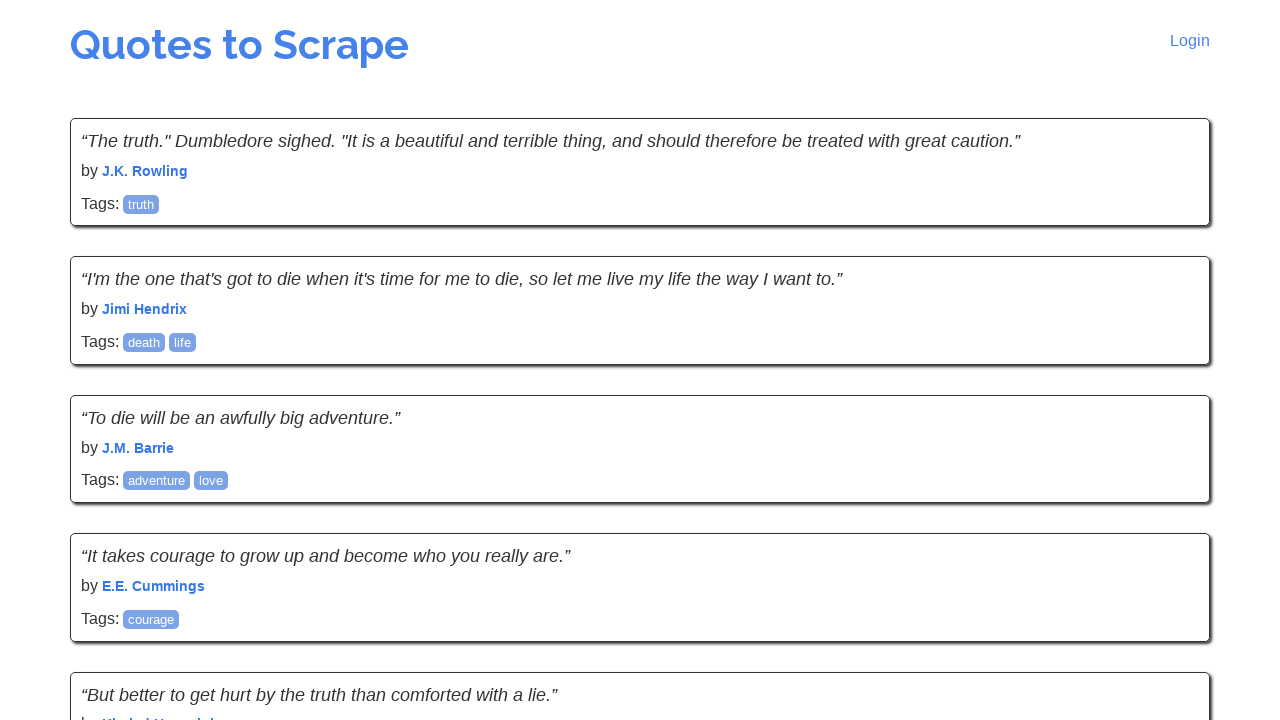